Automates completing the Wingstop customer survey by clicking through survey pages and submitting an email address to receive a coupon.

Starting URL: https://mywingstopsurvey.com/usa

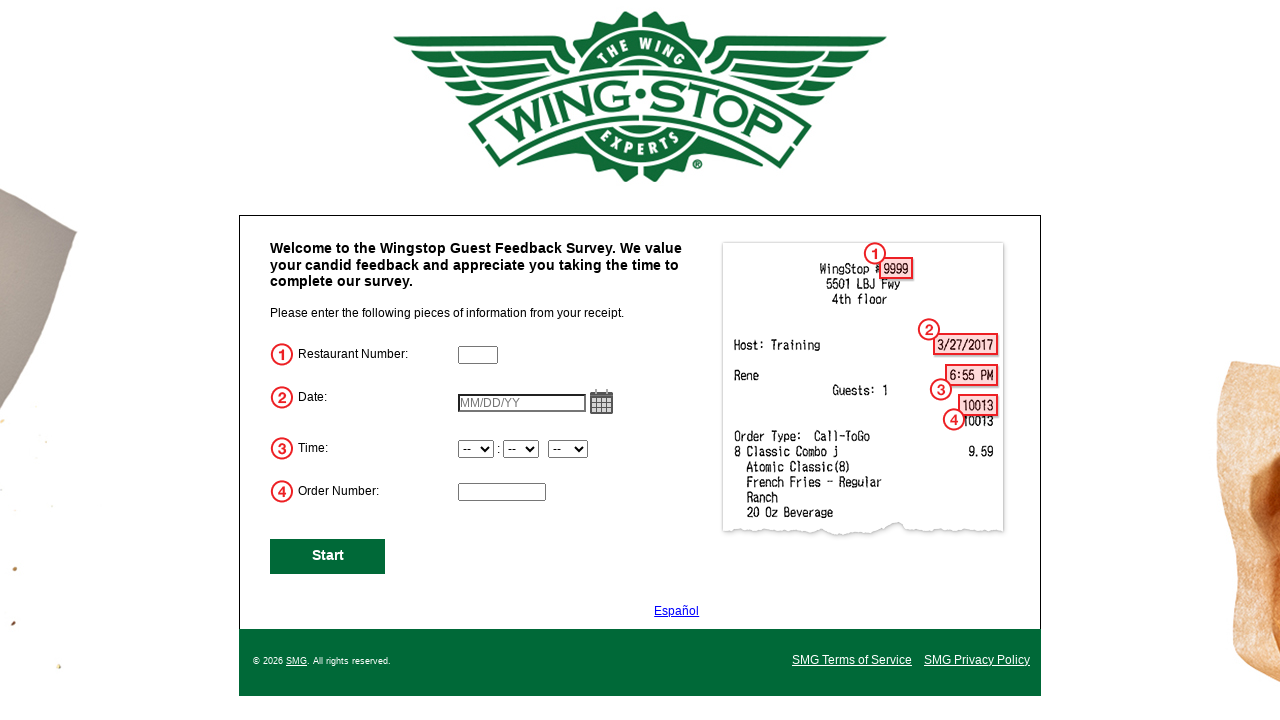

Waited for Next button to be visible
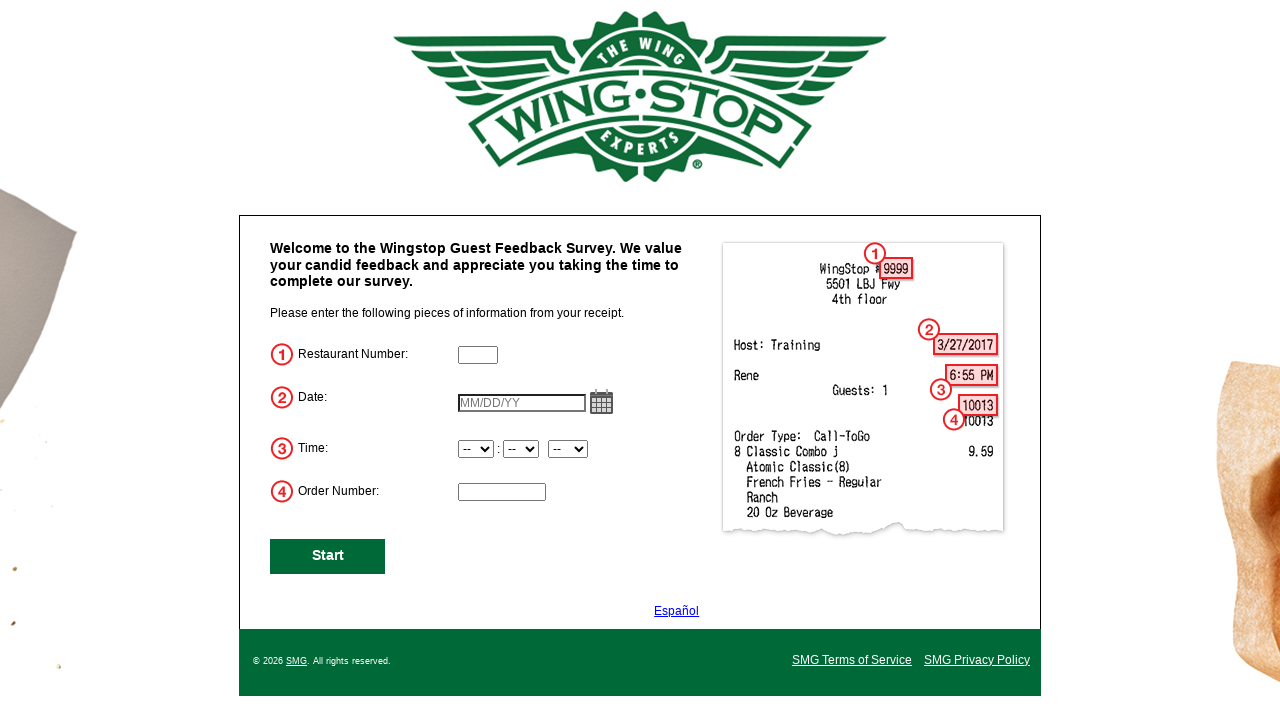

Clicked Next button to advance survey page at (328, 556) on #NextButton
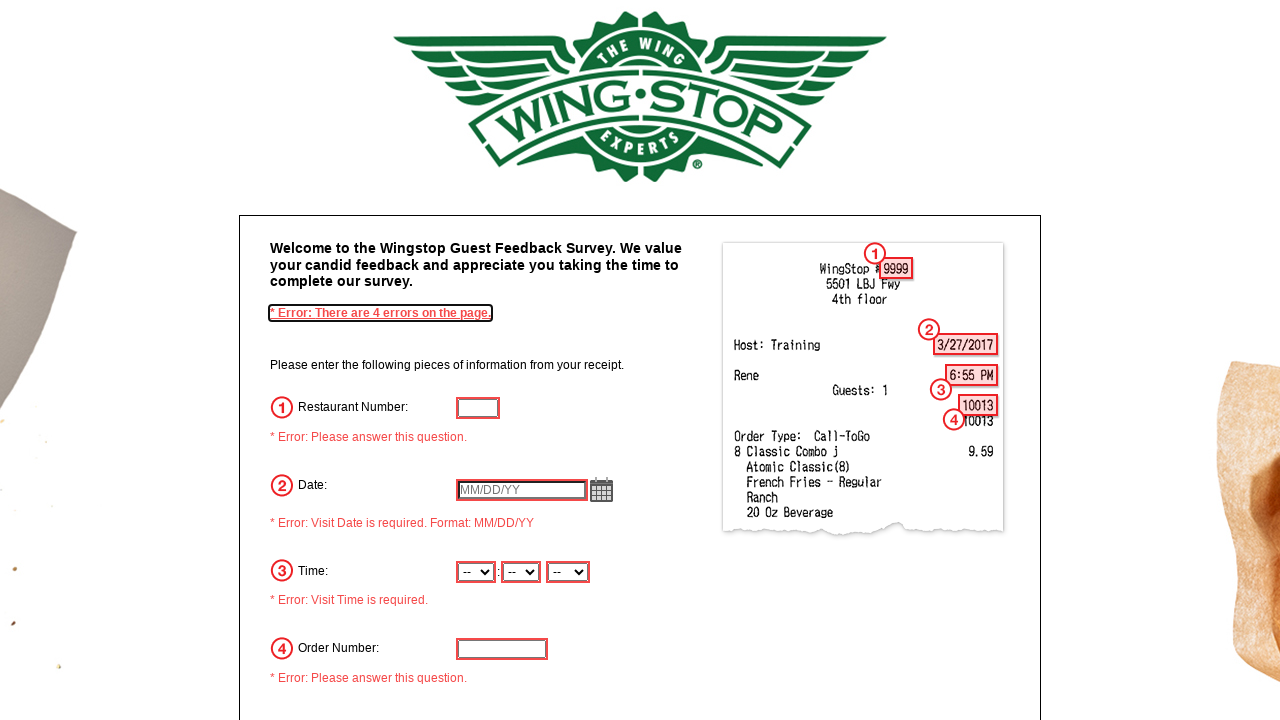

Page URL changed, navigated to next survey page
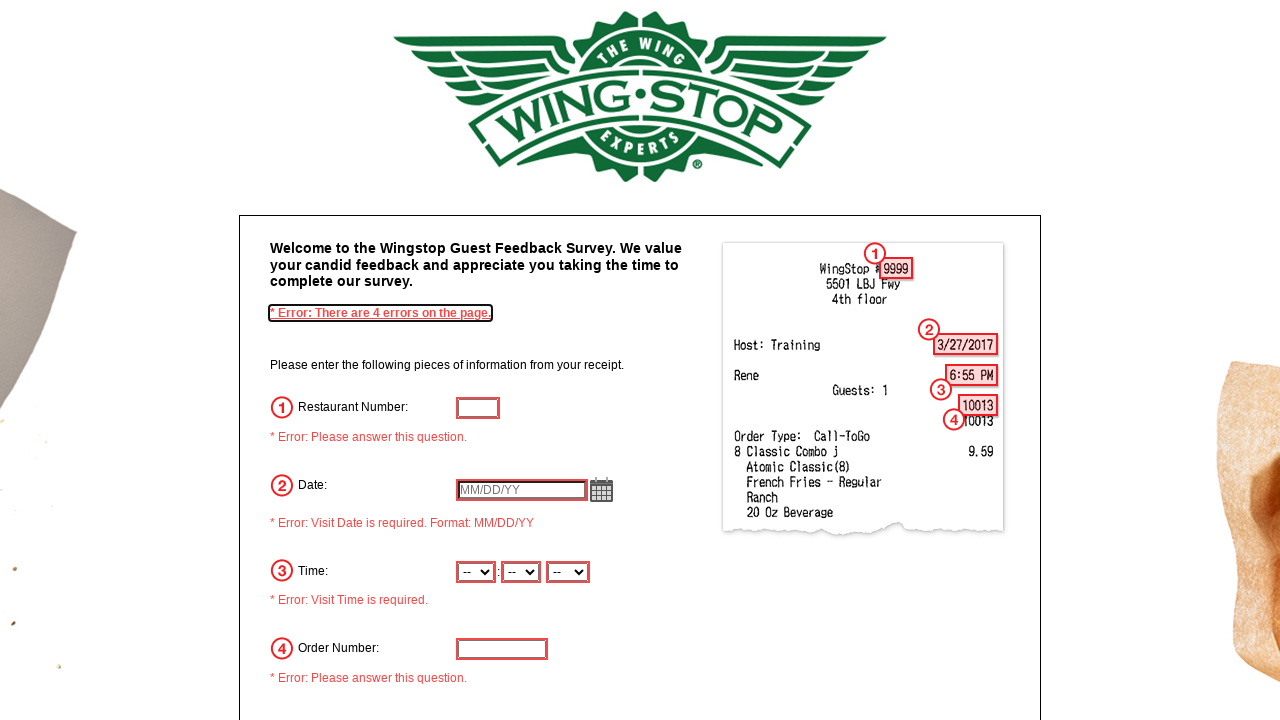

Waited for Next button to be visible
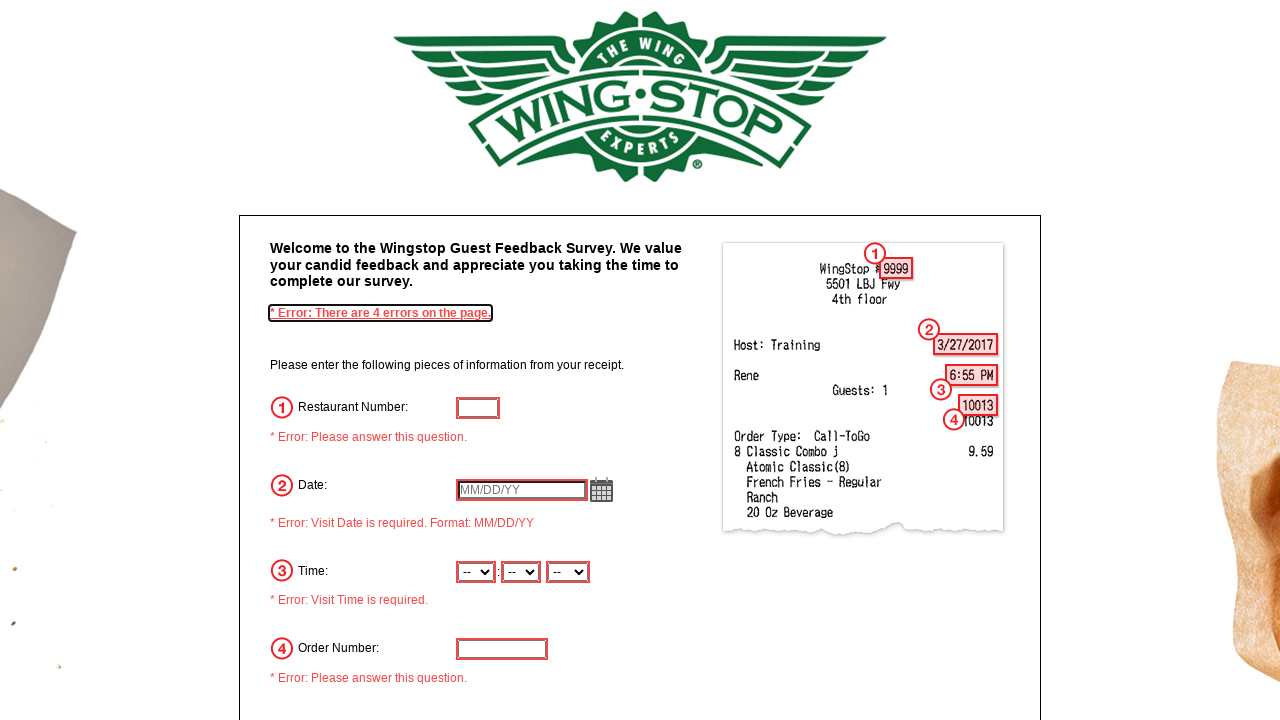

Clicked Next button to advance survey page at (328, 486) on #NextButton
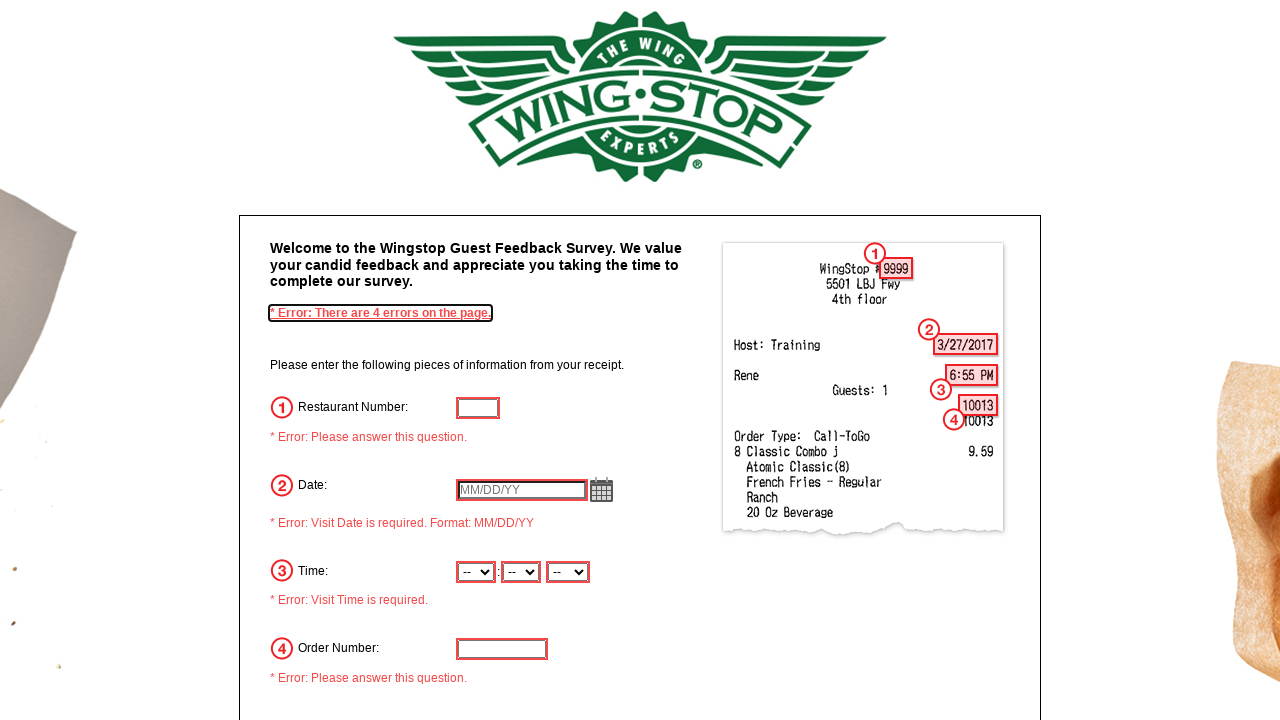

Page URL changed, navigated to next survey page
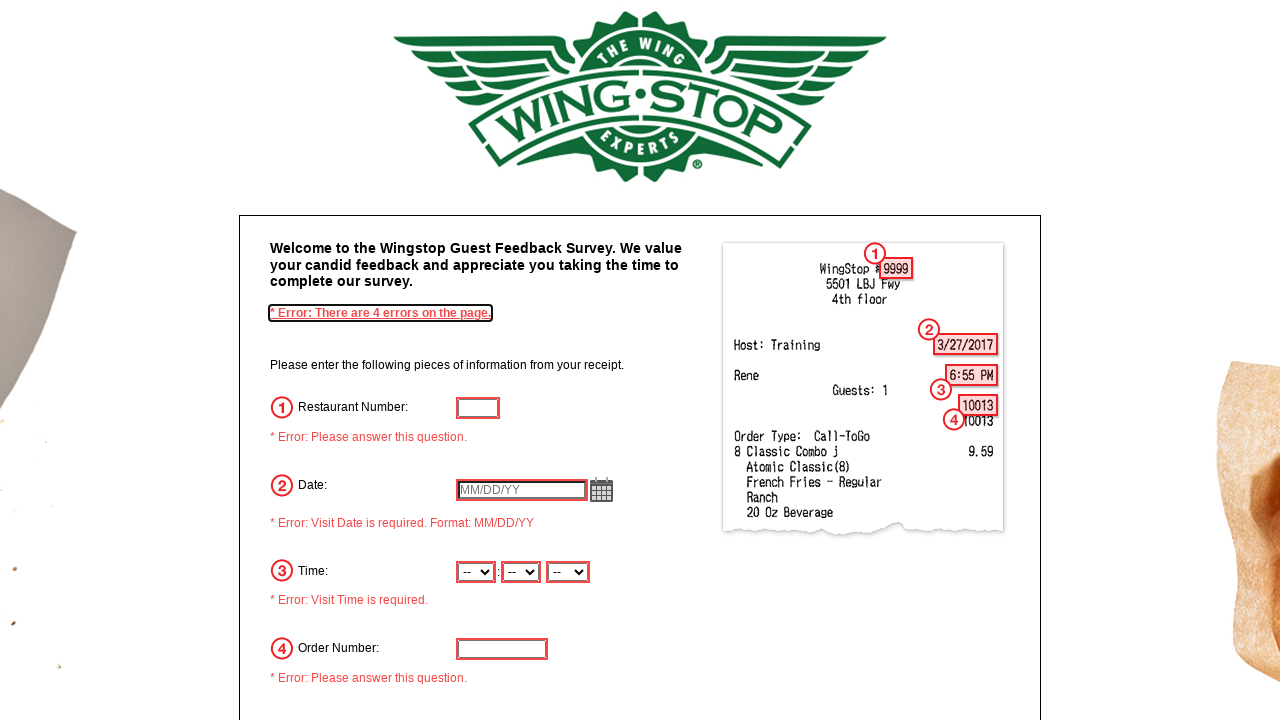

Waited for Next button to be visible
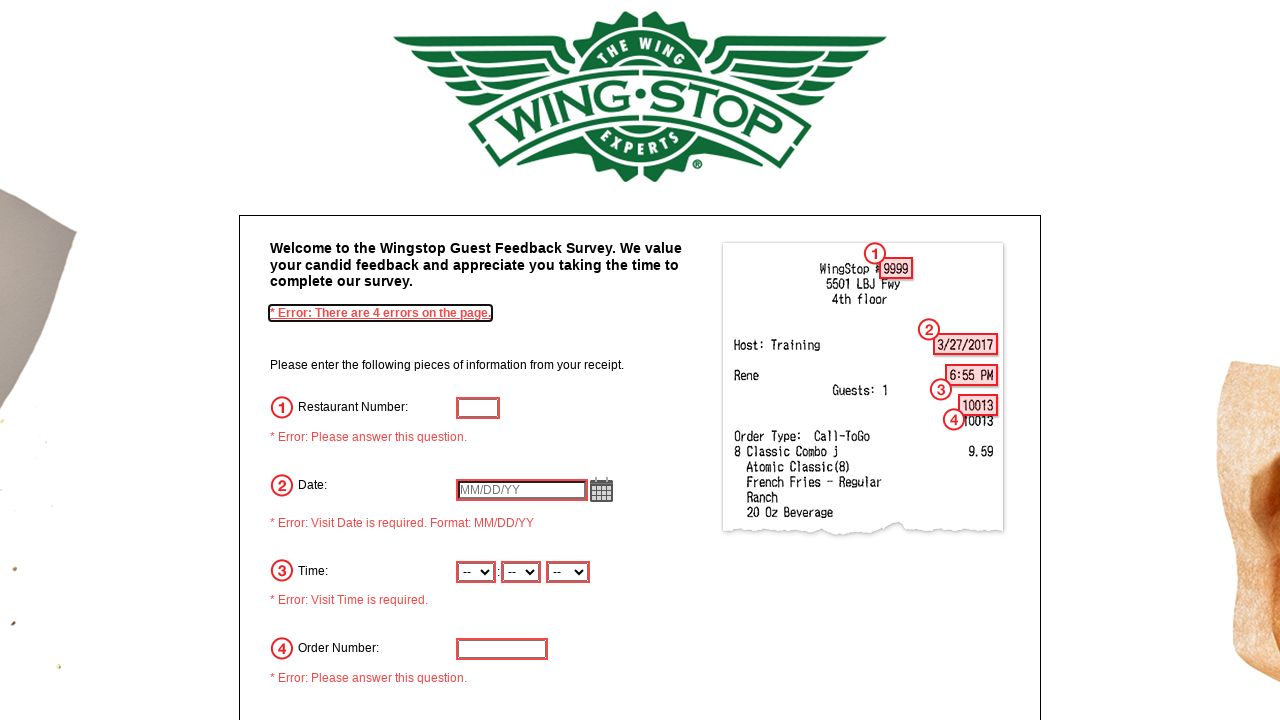

Clicked Next button to advance survey page at (328, 486) on #NextButton
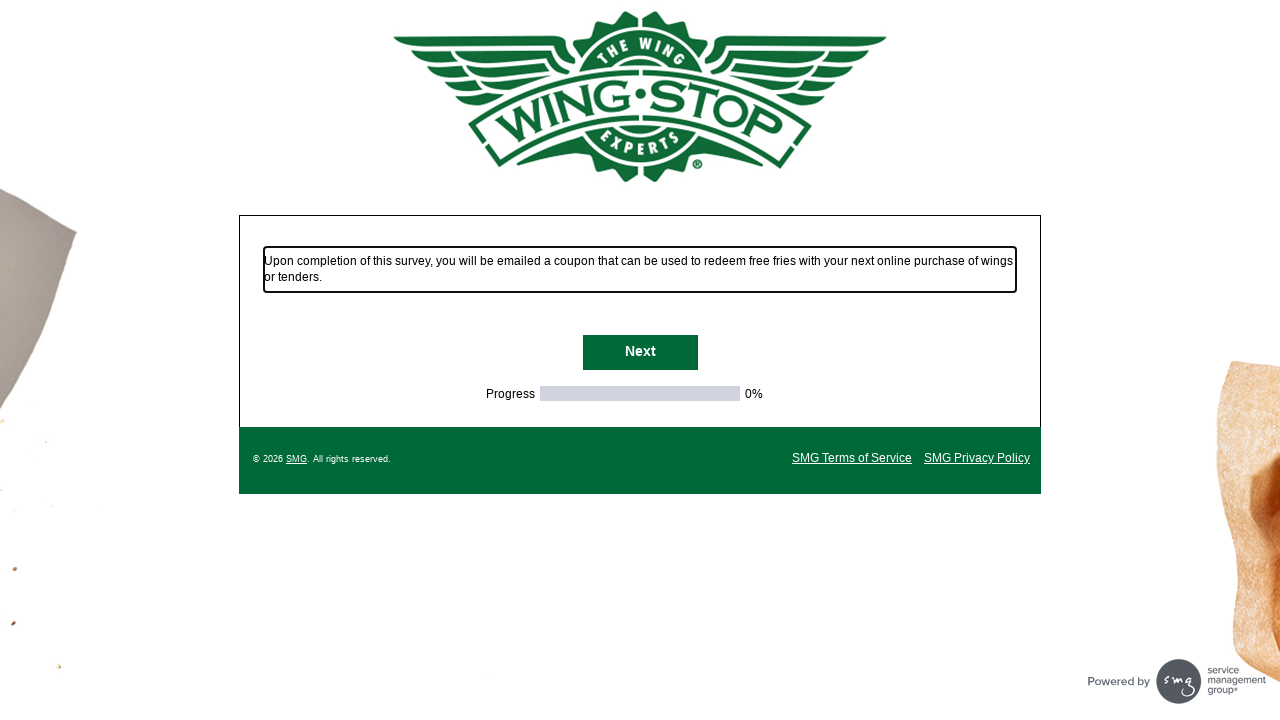

Page URL changed, navigated to next survey page
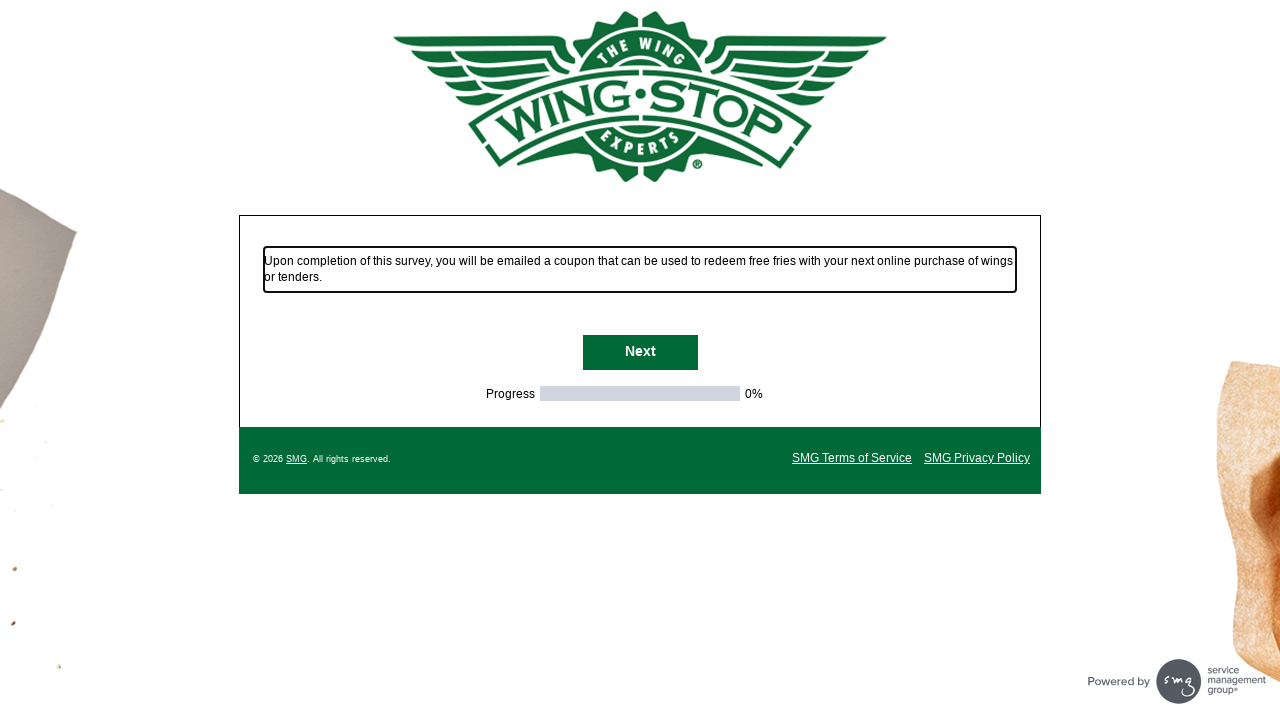

Waited for Next button to be visible
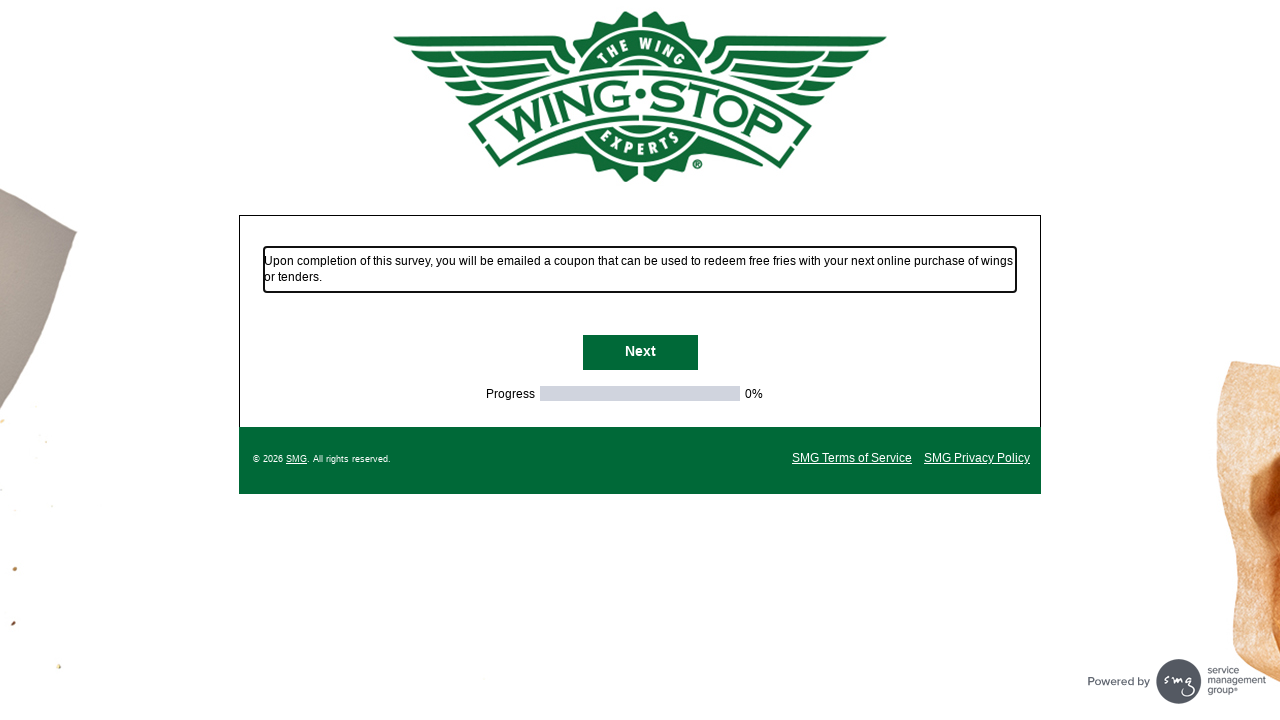

Clicked Next button to continue towards email input page at (640, 353) on #NextButton
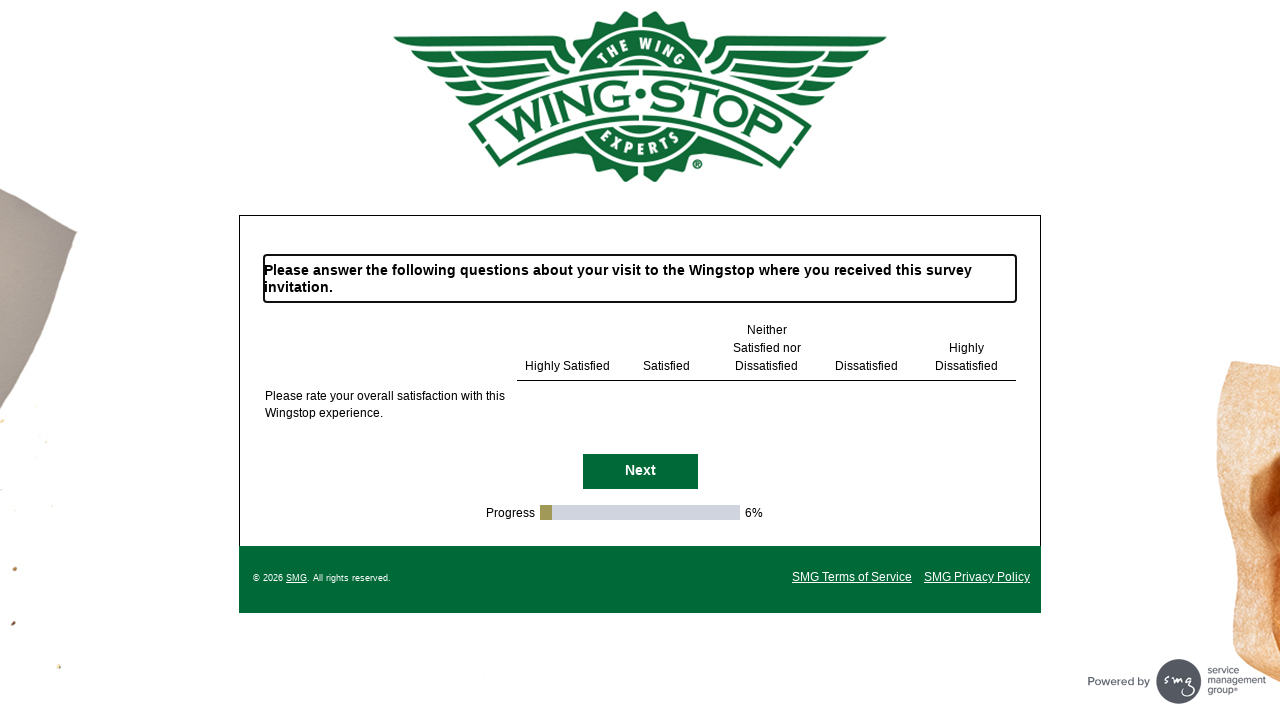

Page URL changed after clicking Next
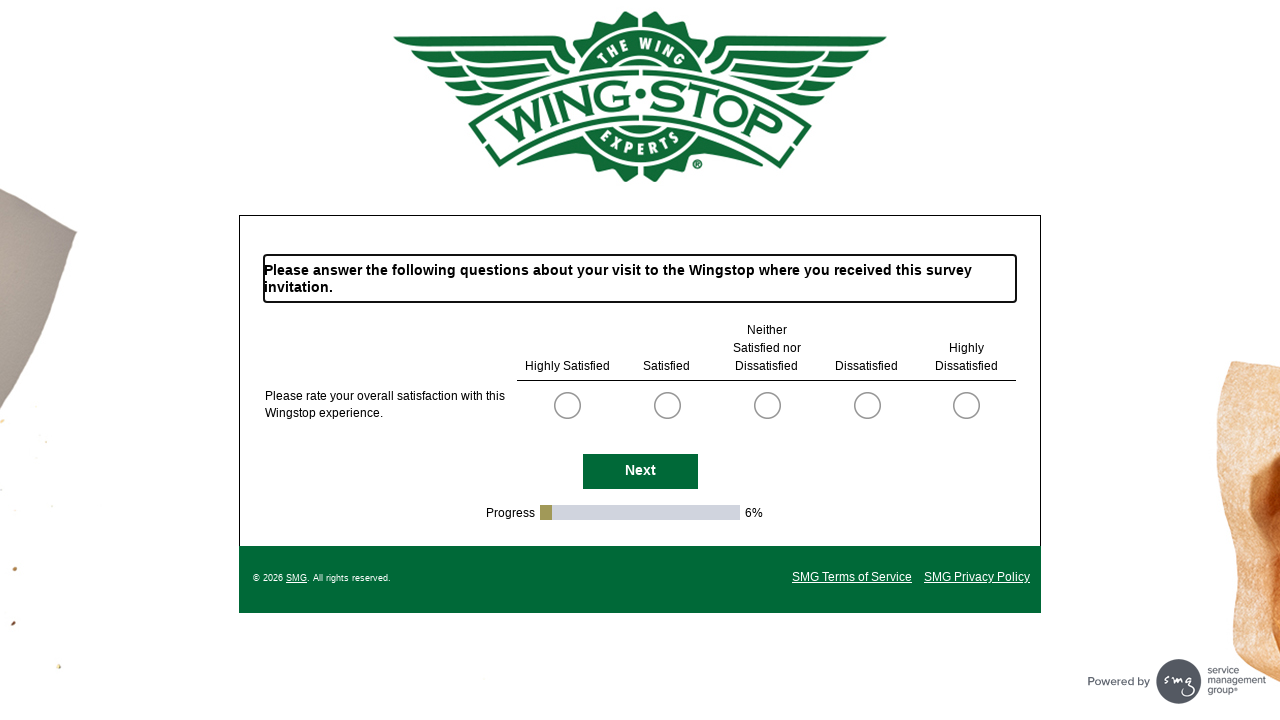

Waited for Next button to be visible
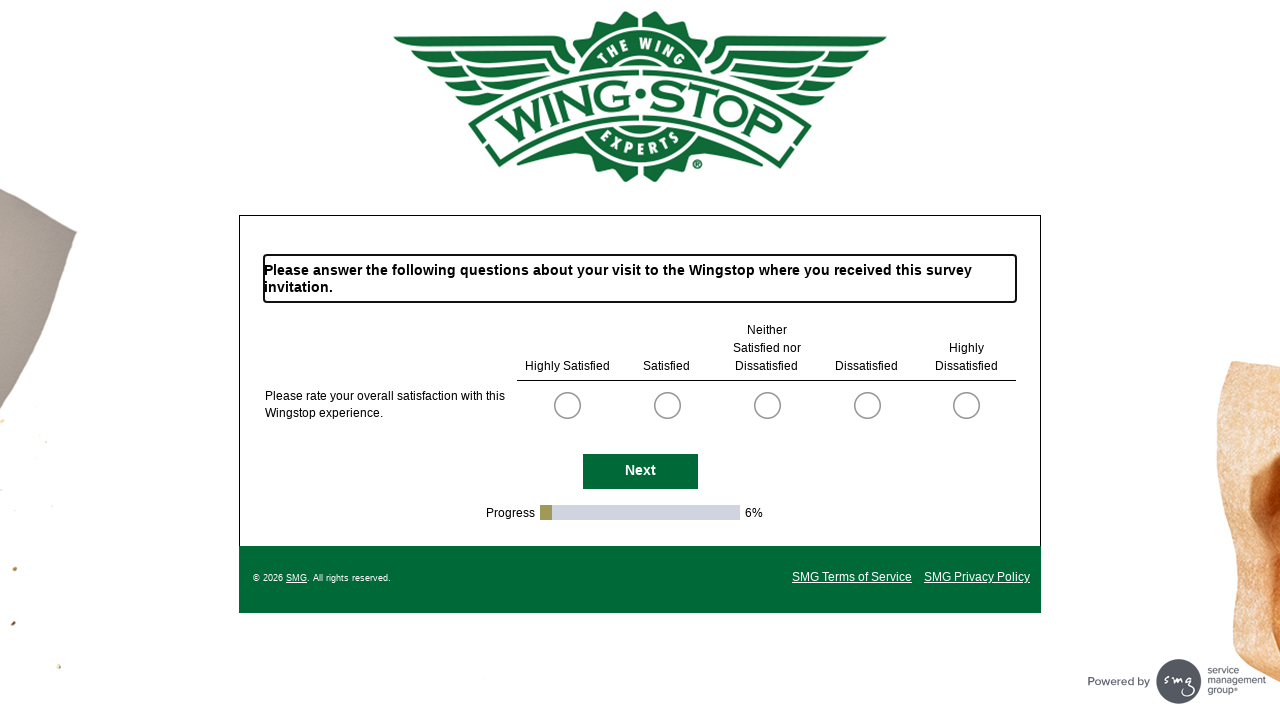

Clicked Next button to continue towards email input page at (640, 472) on #NextButton
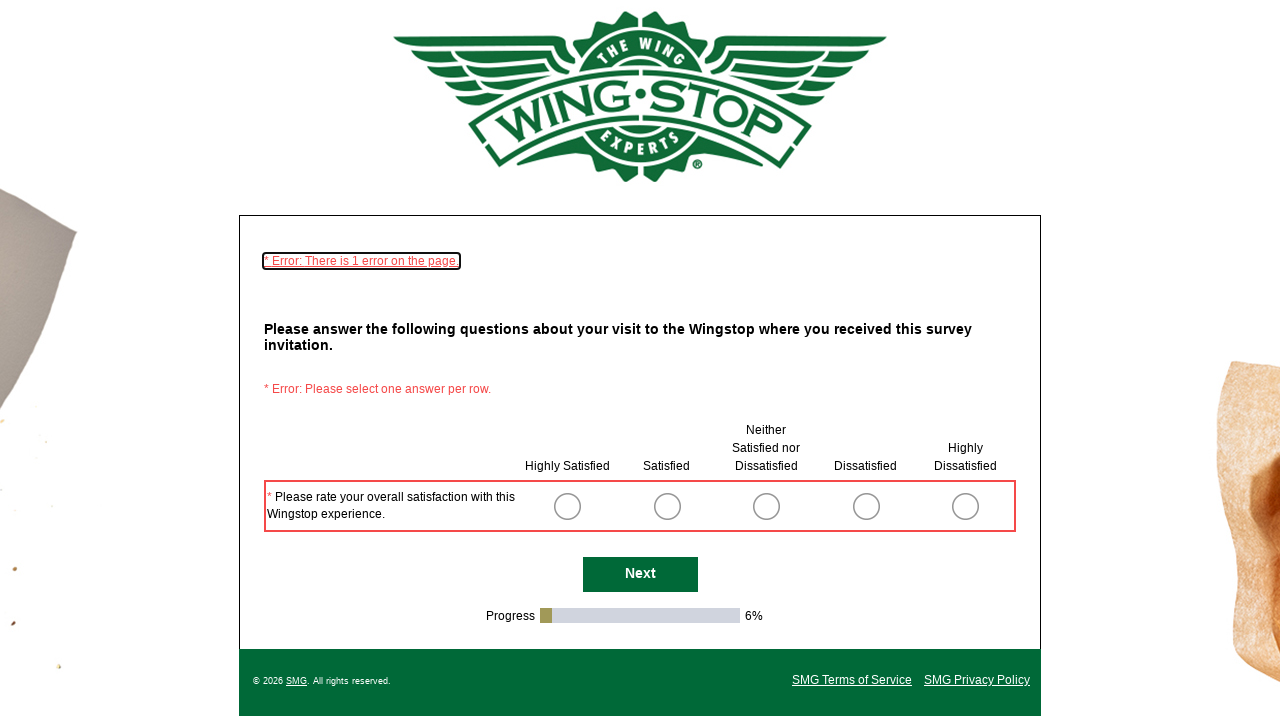

Page URL changed after clicking Next
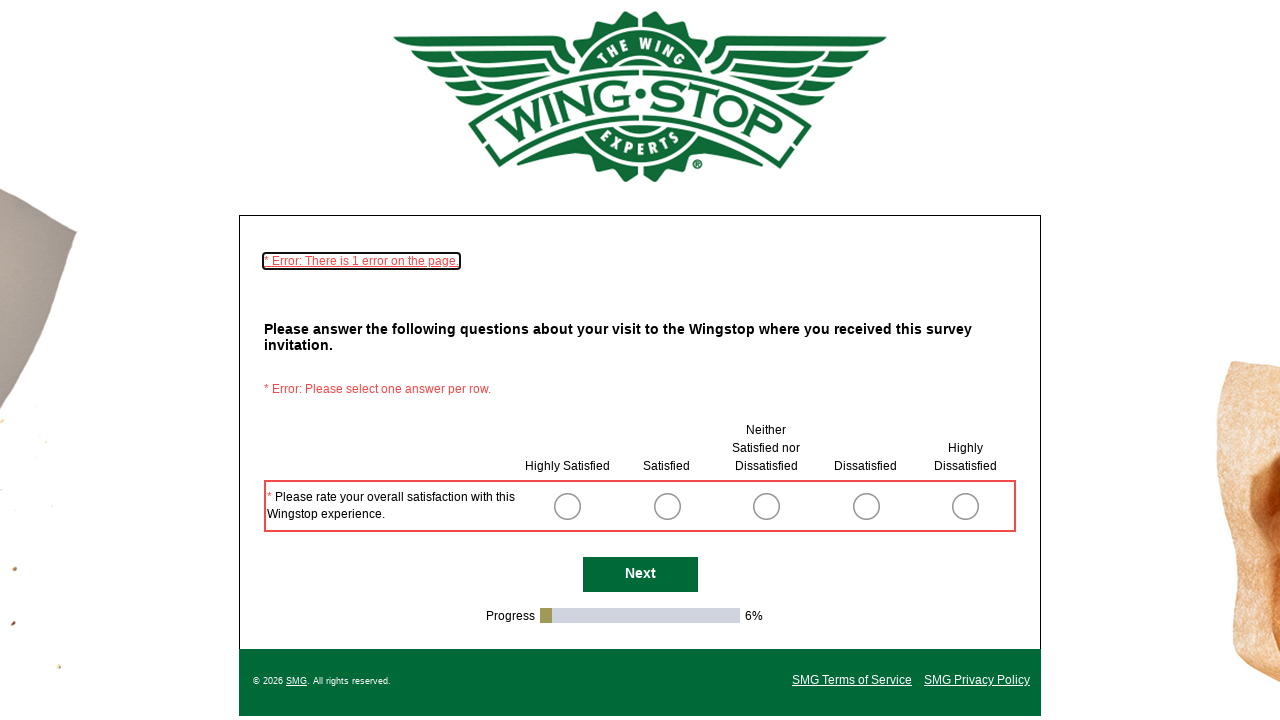

Waited for Next button to be visible
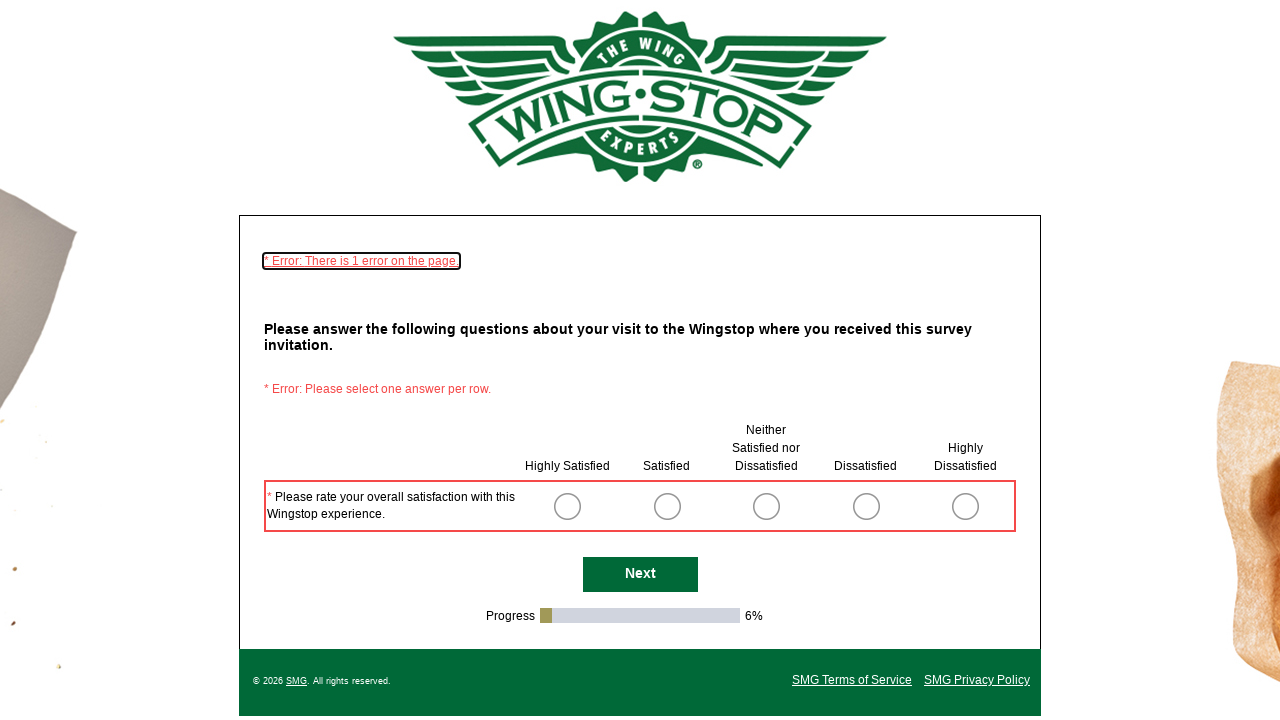

Clicked Next button to continue towards email input page at (640, 574) on #NextButton
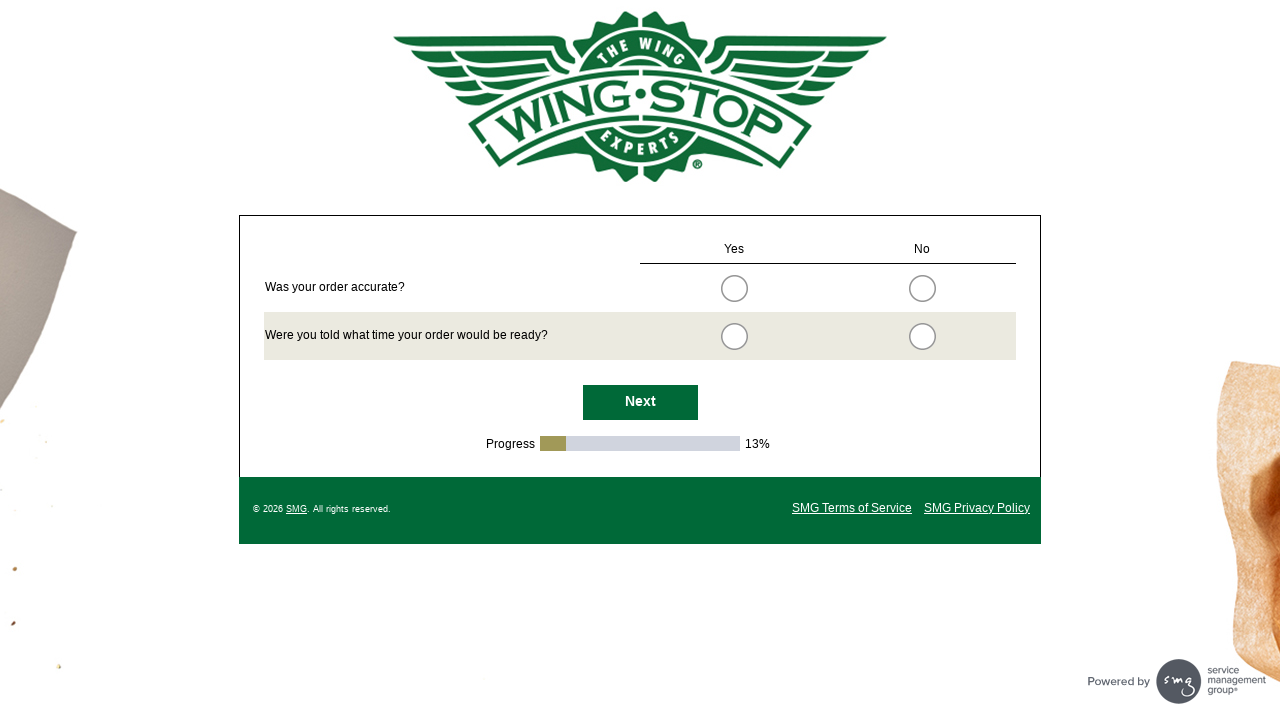

Page URL changed after clicking Next
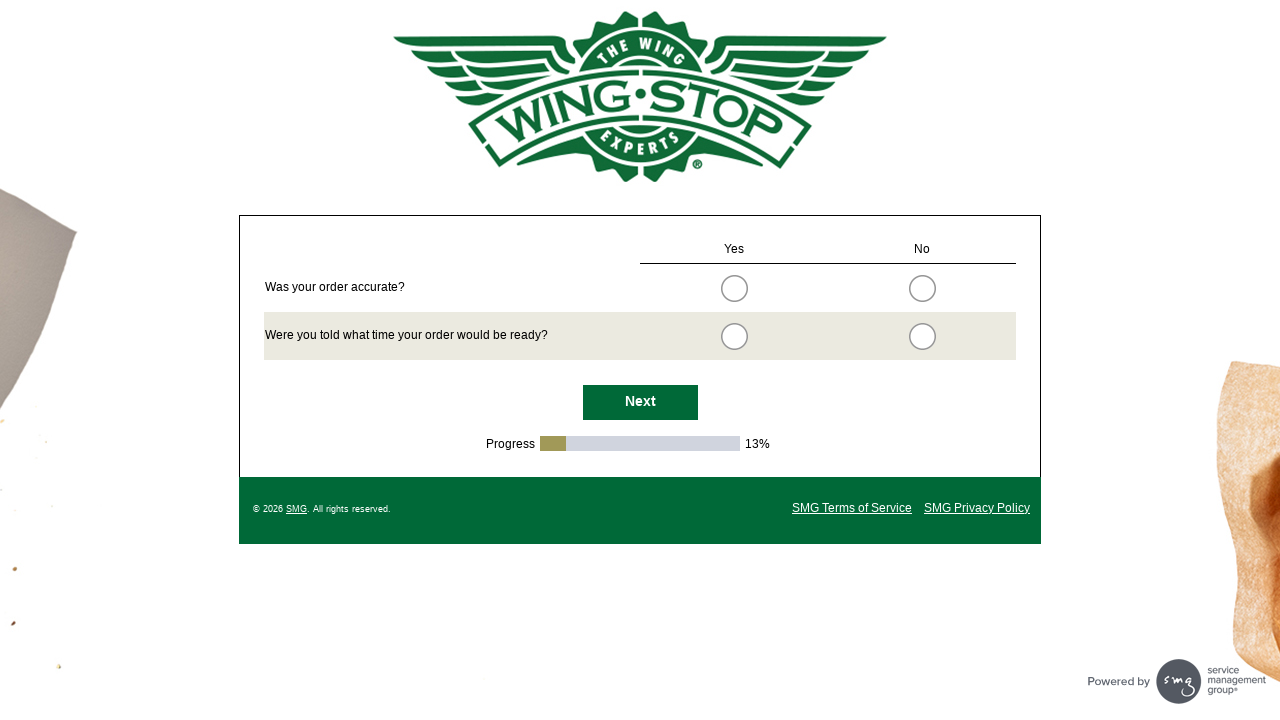

Waited for Next button to be visible
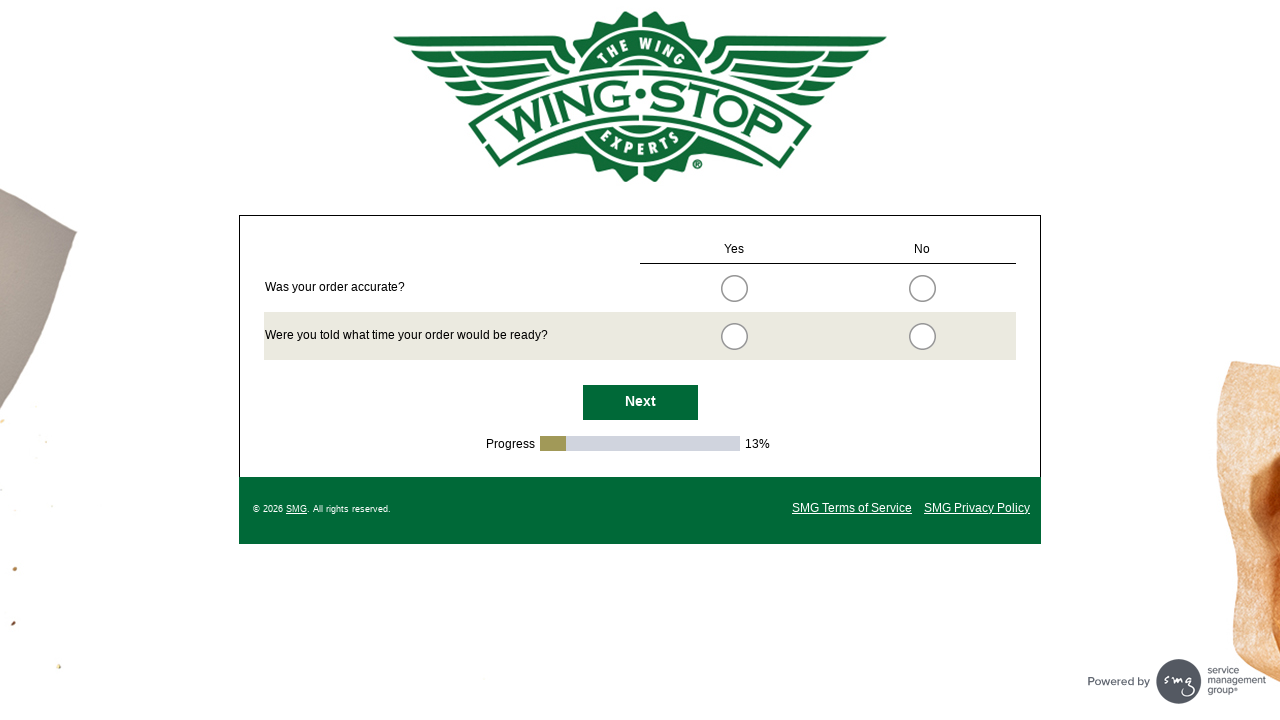

Clicked Next button to continue towards email input page at (640, 402) on #NextButton
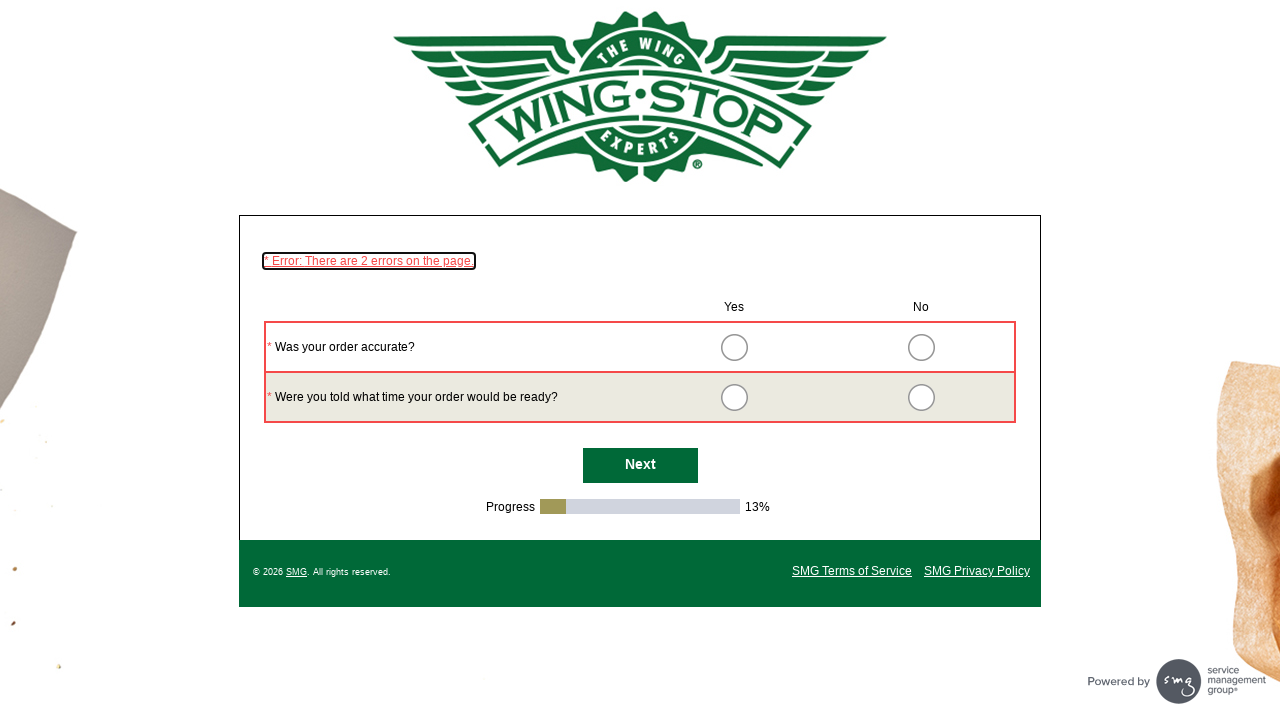

Page URL changed after clicking Next
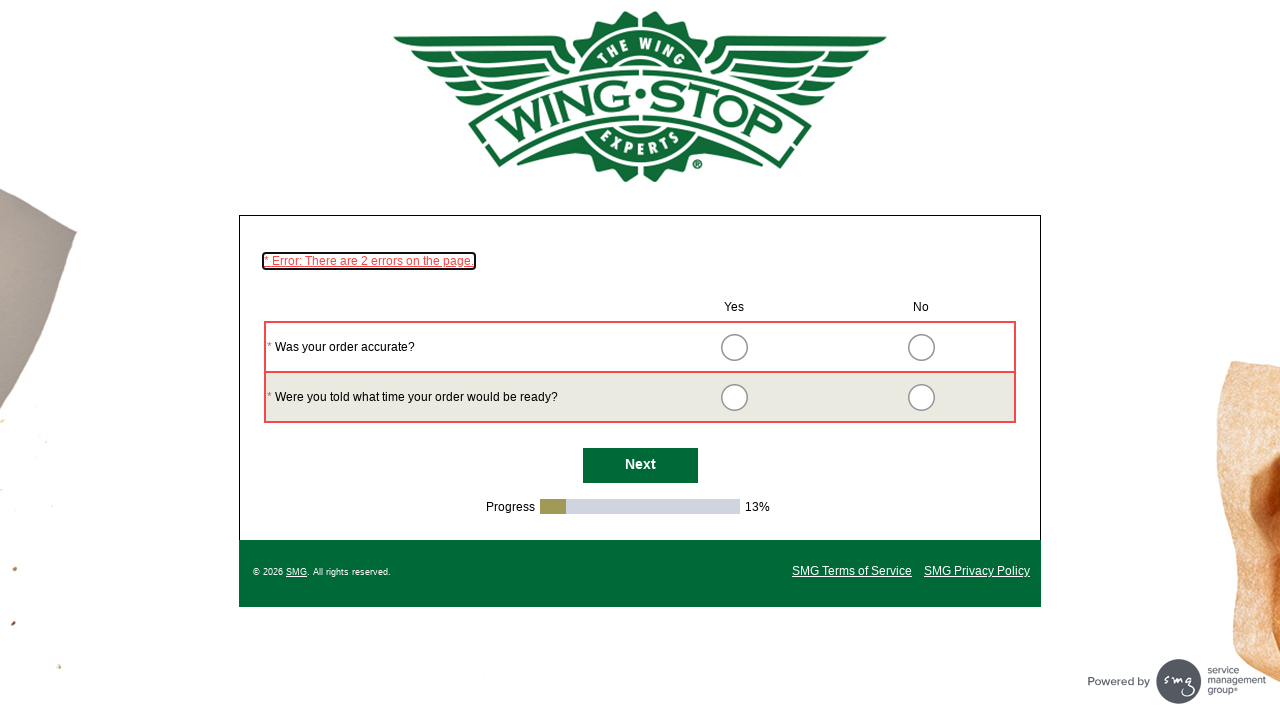

Waited for Next button to be visible
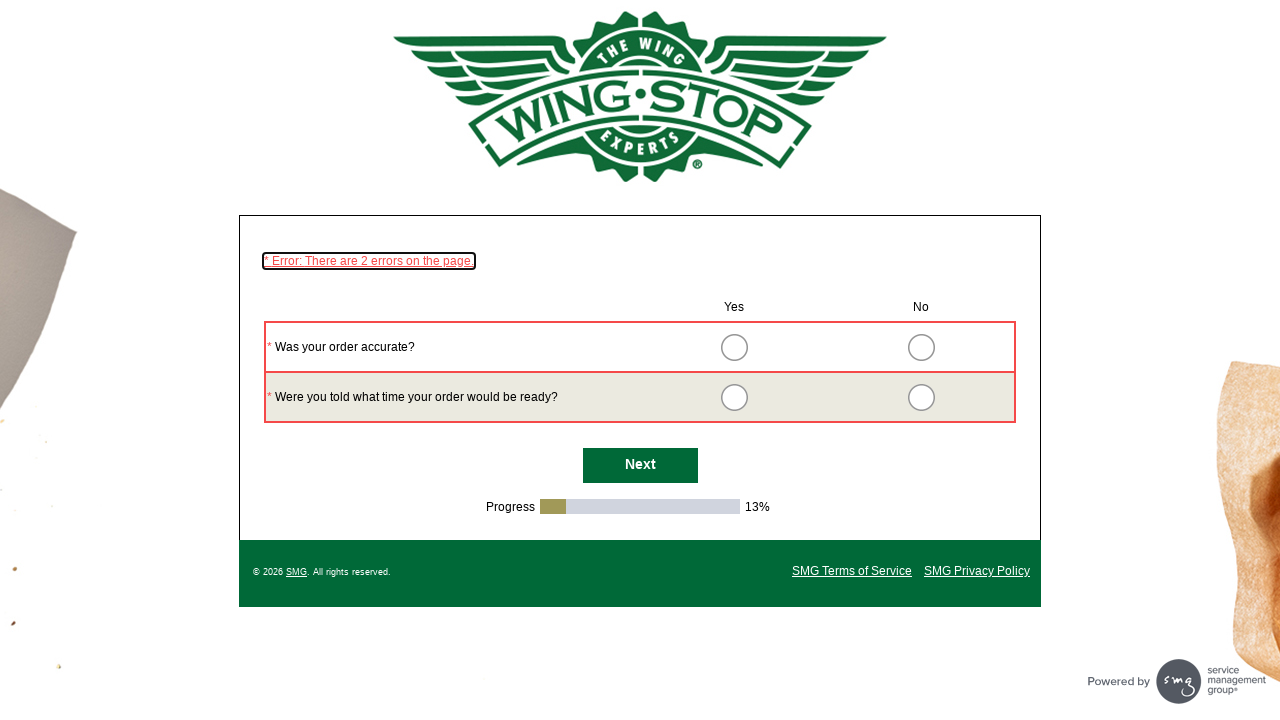

Clicked Next button to continue towards email input page at (640, 466) on #NextButton
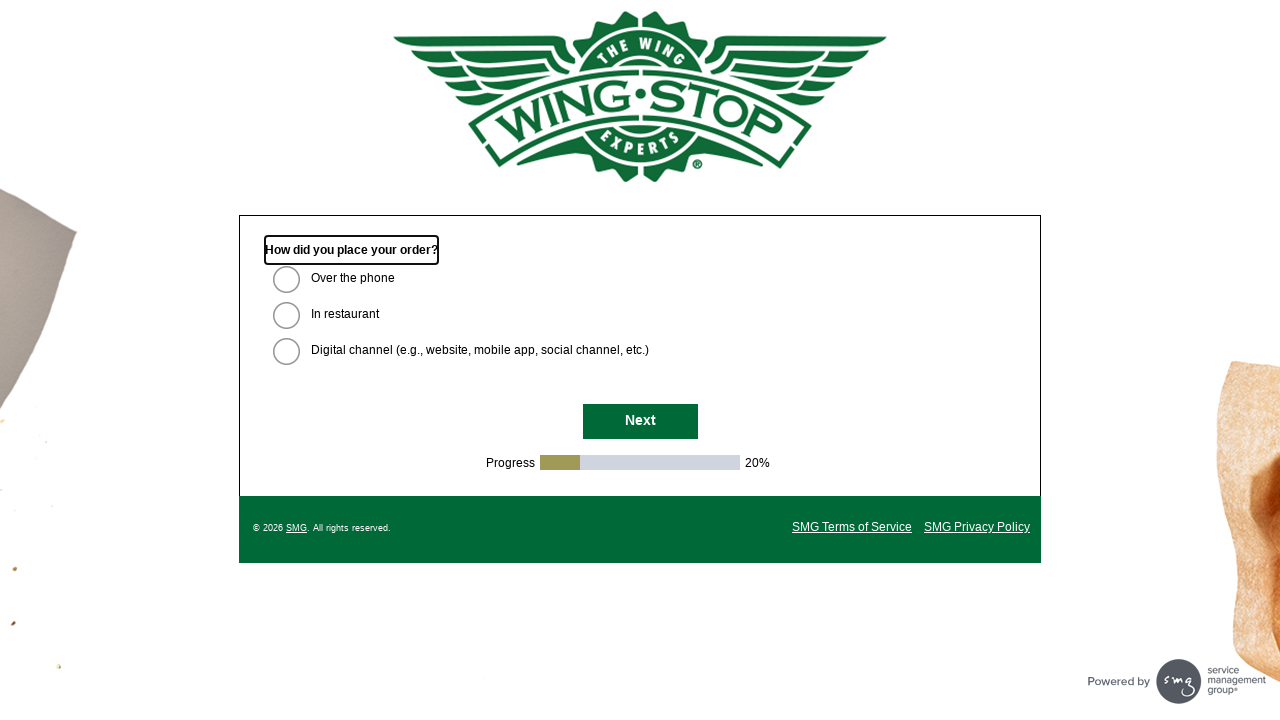

Page URL changed after clicking Next
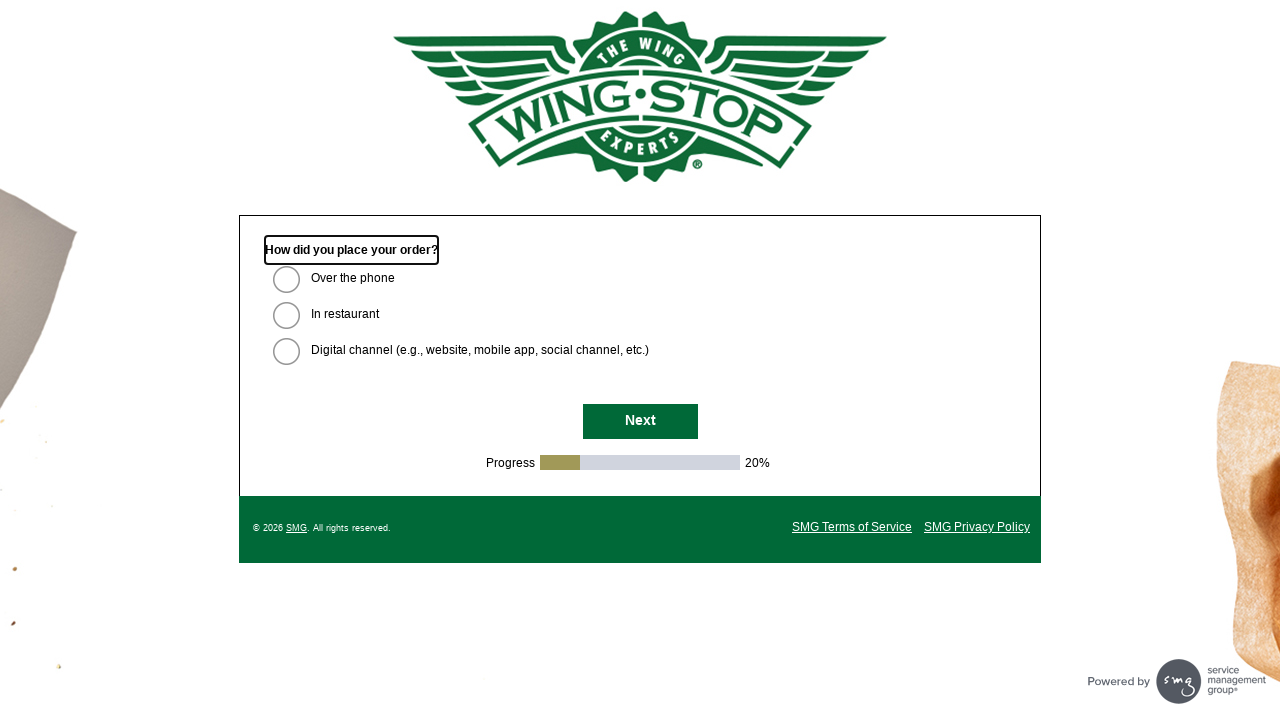

Waited for Next button to be visible
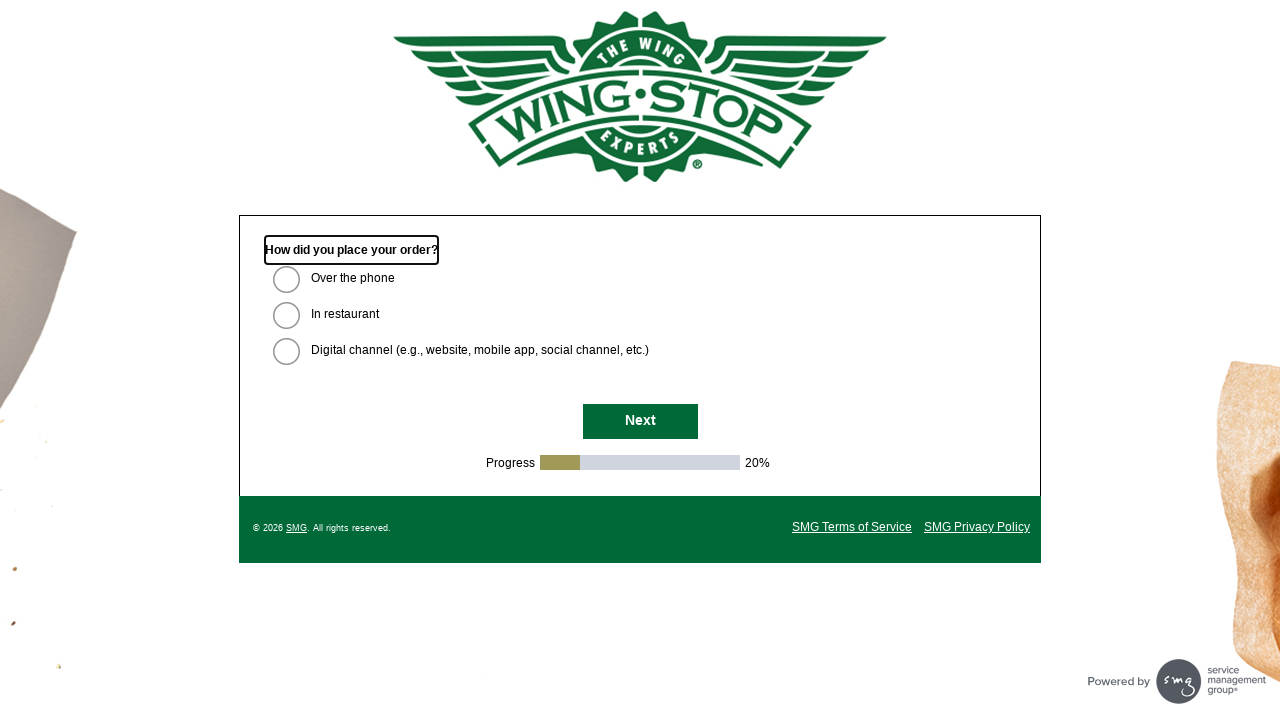

Clicked Next button to continue towards email input page at (640, 422) on #NextButton
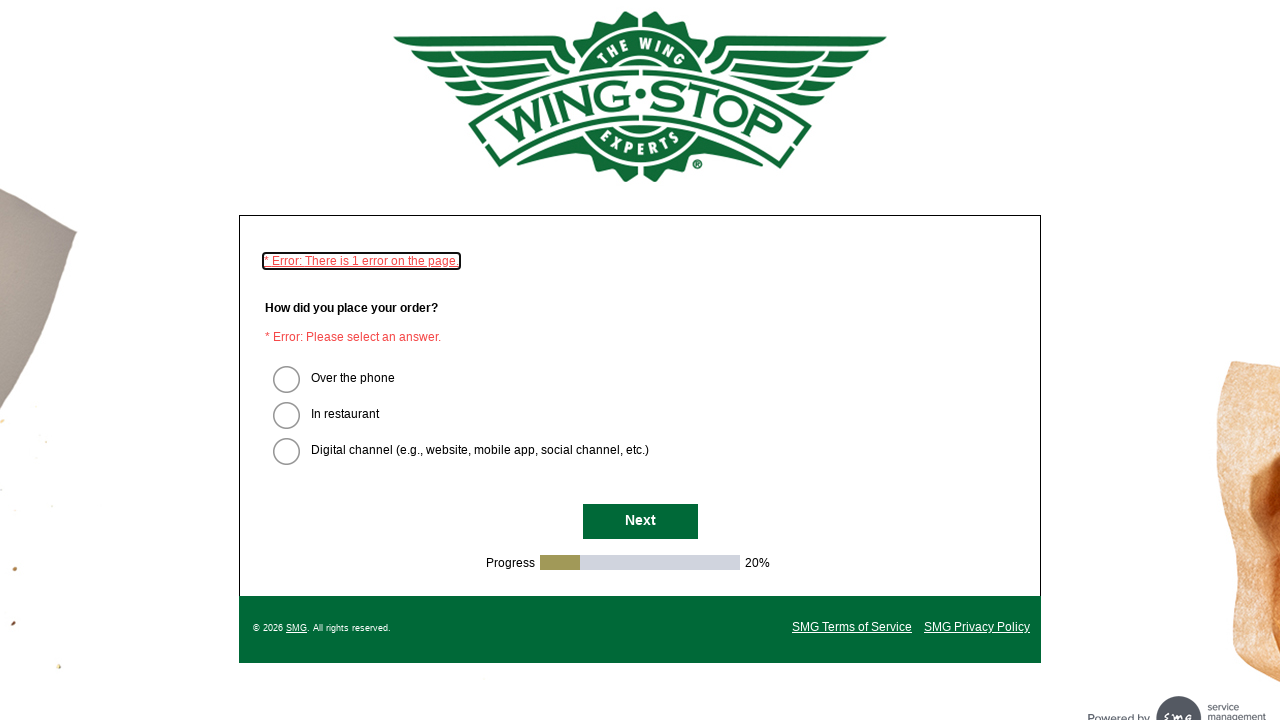

Page URL changed after clicking Next
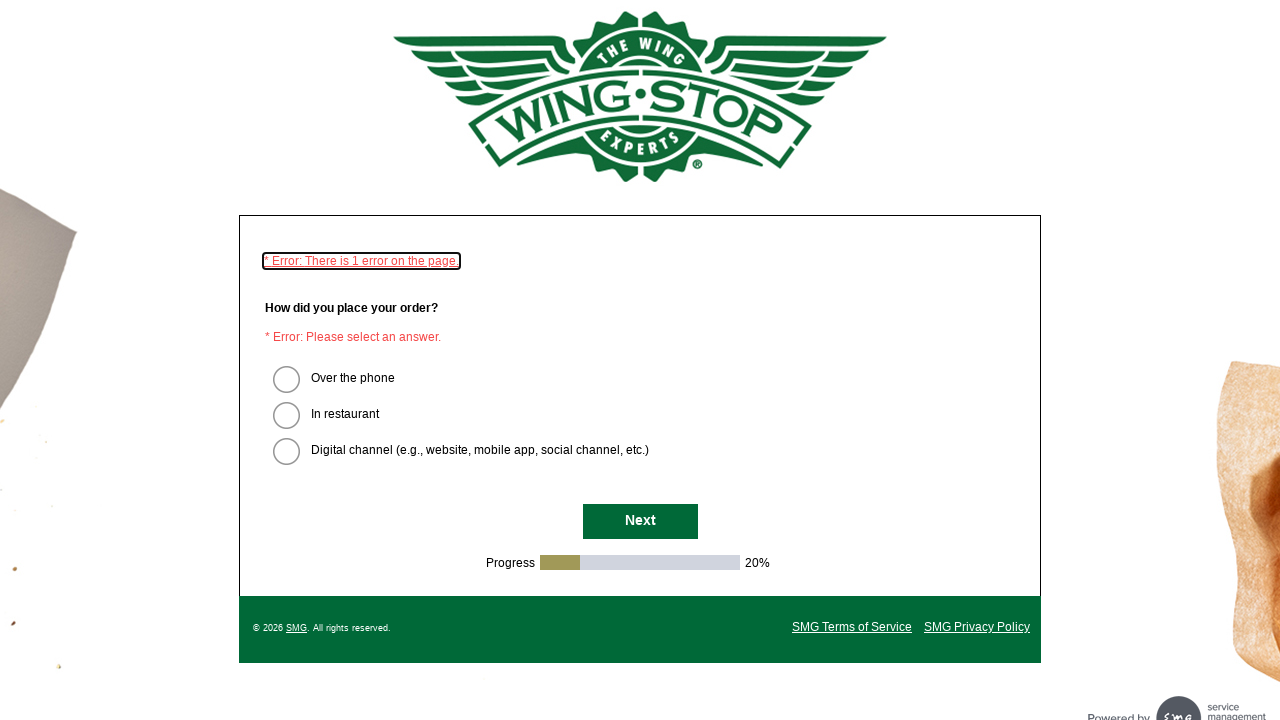

Waited for Next button to be visible
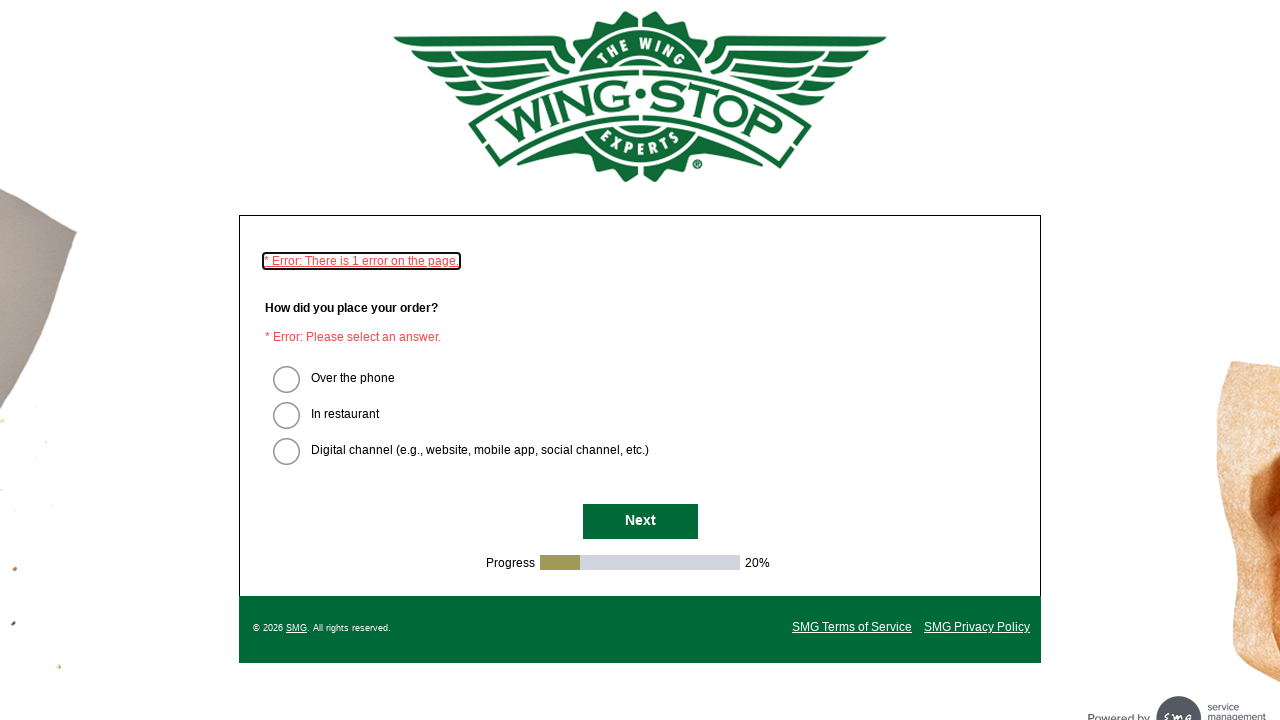

Clicked Next button to continue towards email input page at (640, 522) on #NextButton
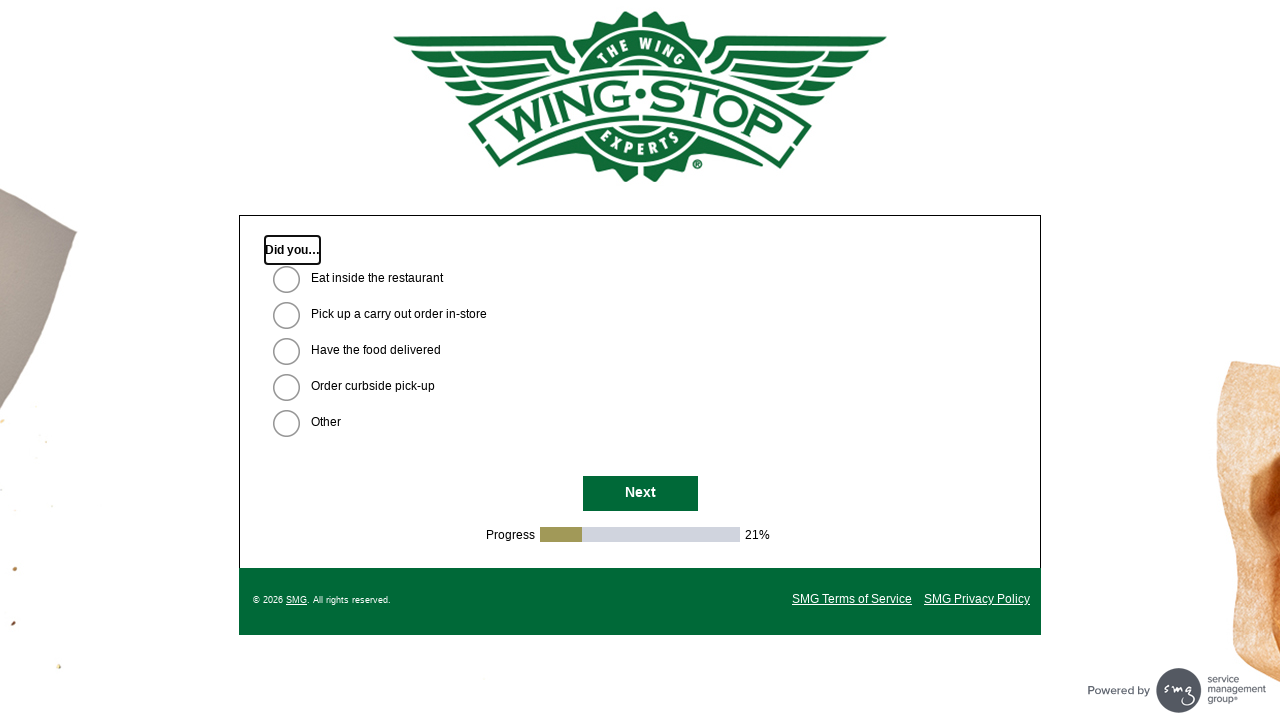

Page URL changed after clicking Next
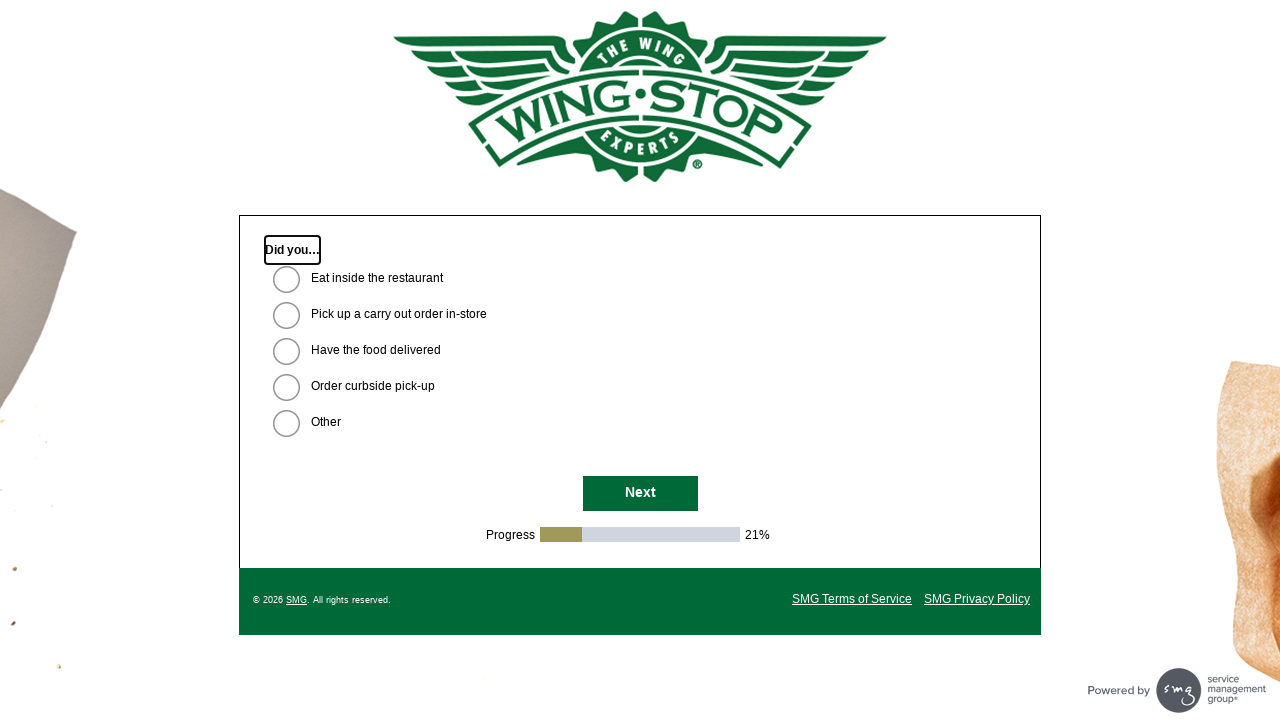

Waited for Next button to be visible
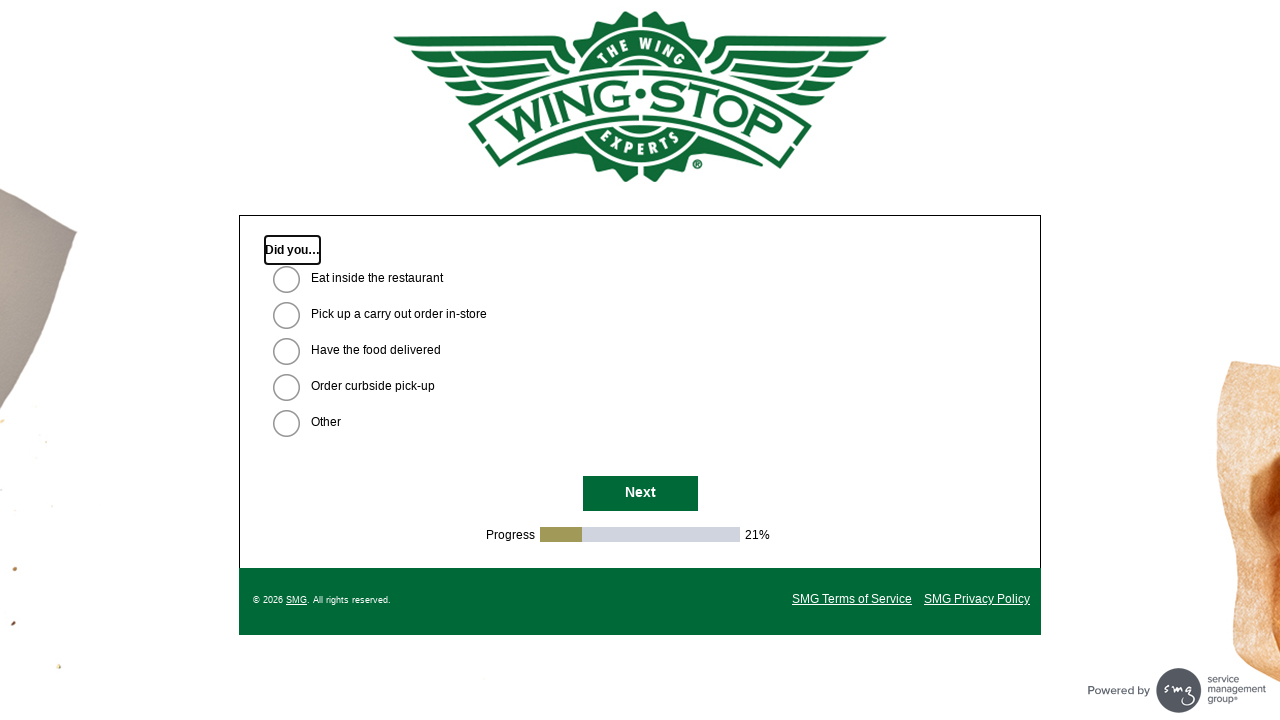

Clicked Next button to continue towards email input page at (640, 494) on #NextButton
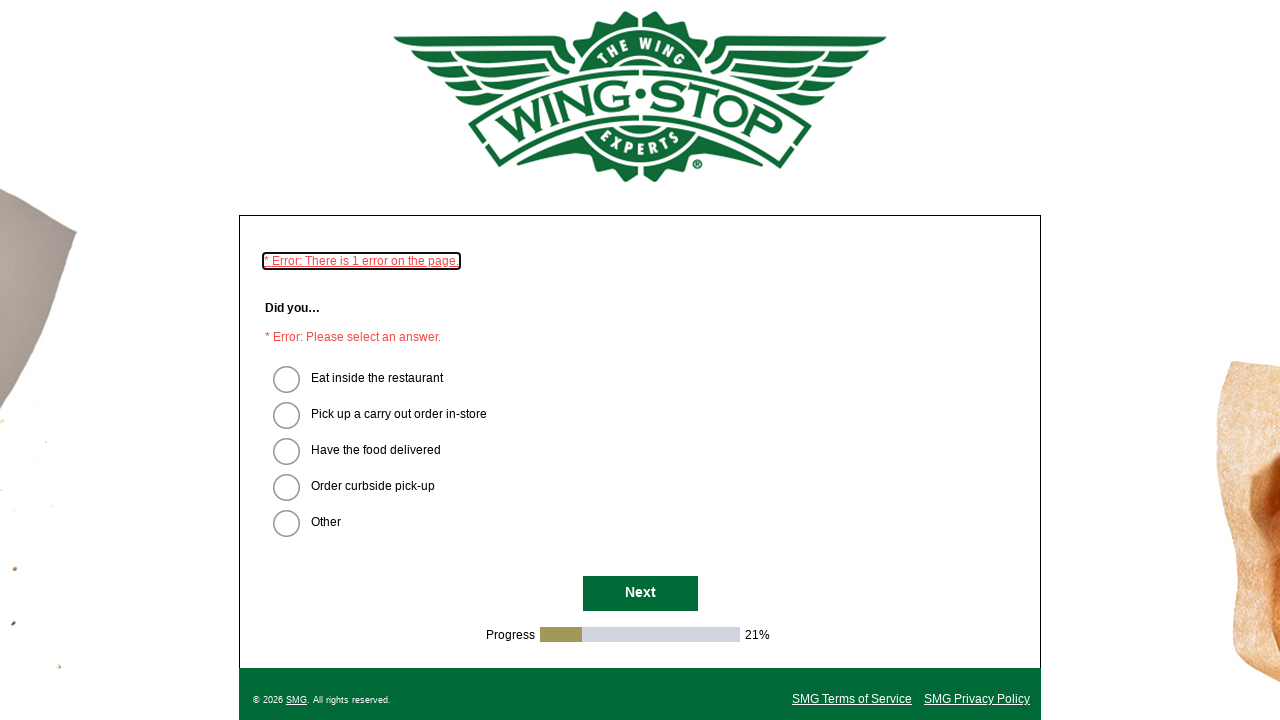

Page URL changed after clicking Next
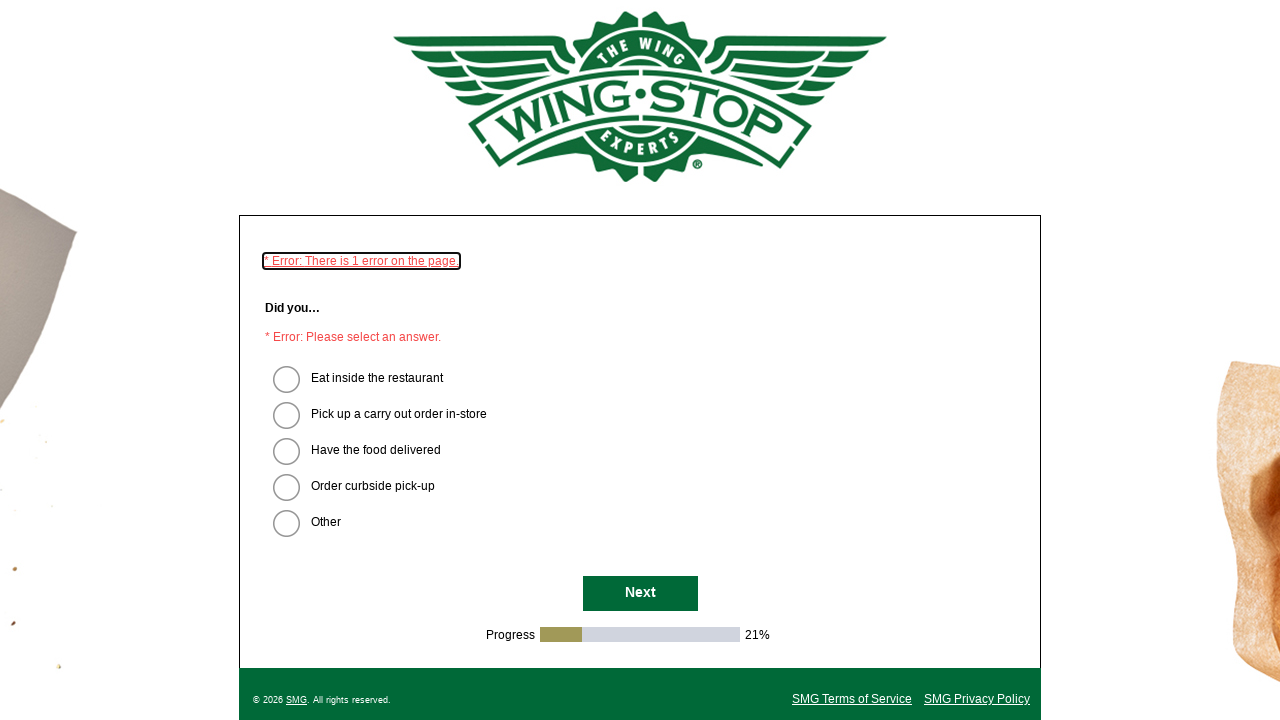

Waited for Next button to be visible
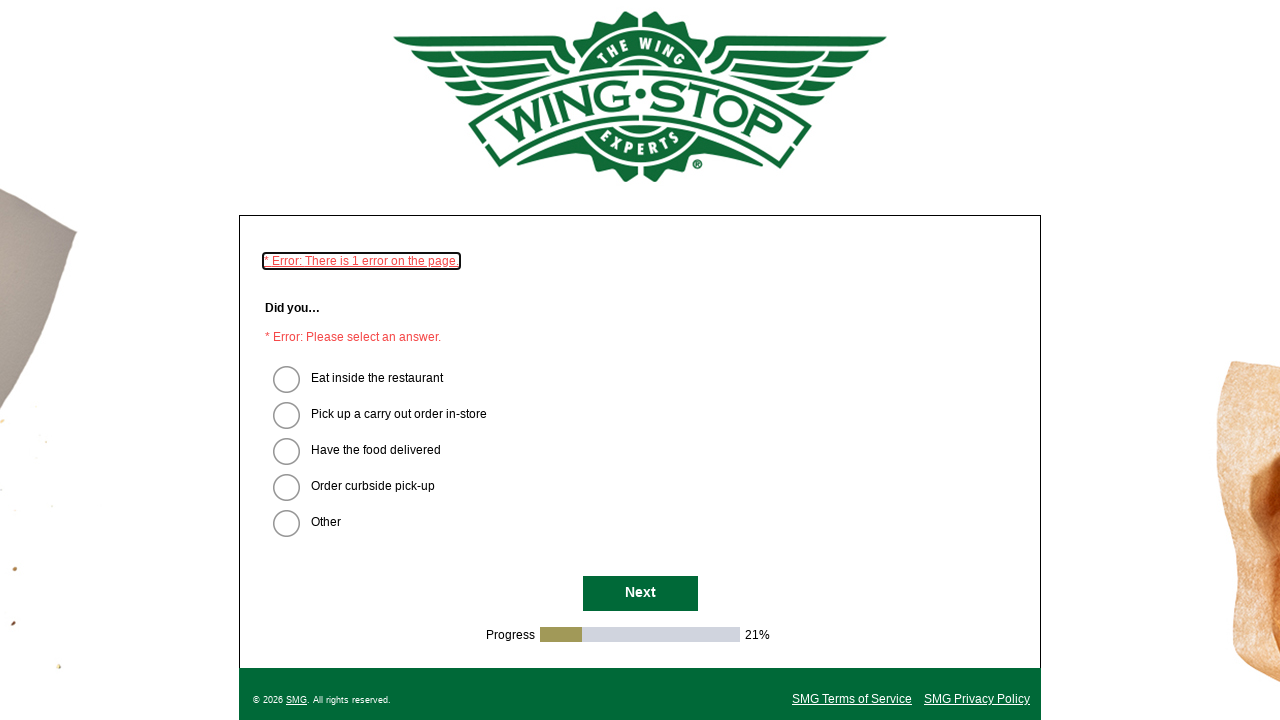

Clicked Next button to continue towards email input page at (640, 594) on #NextButton
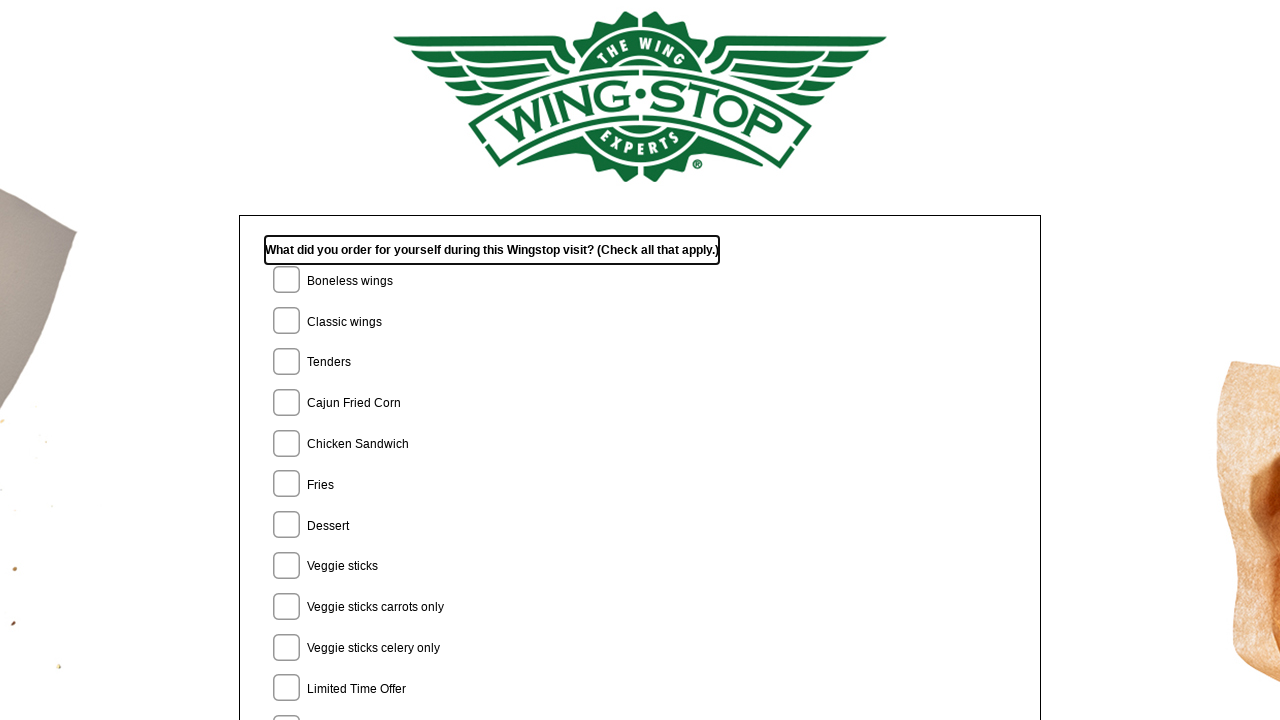

Page URL changed after clicking Next
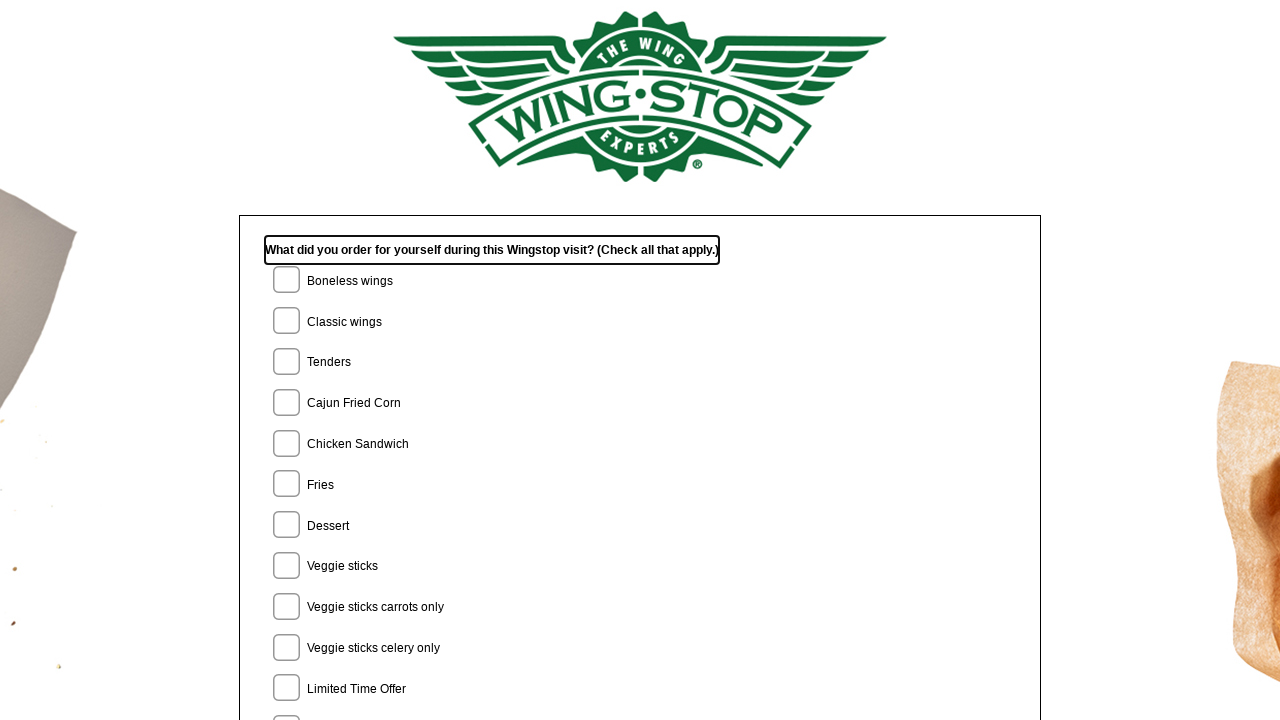

Waited for Next button to be visible
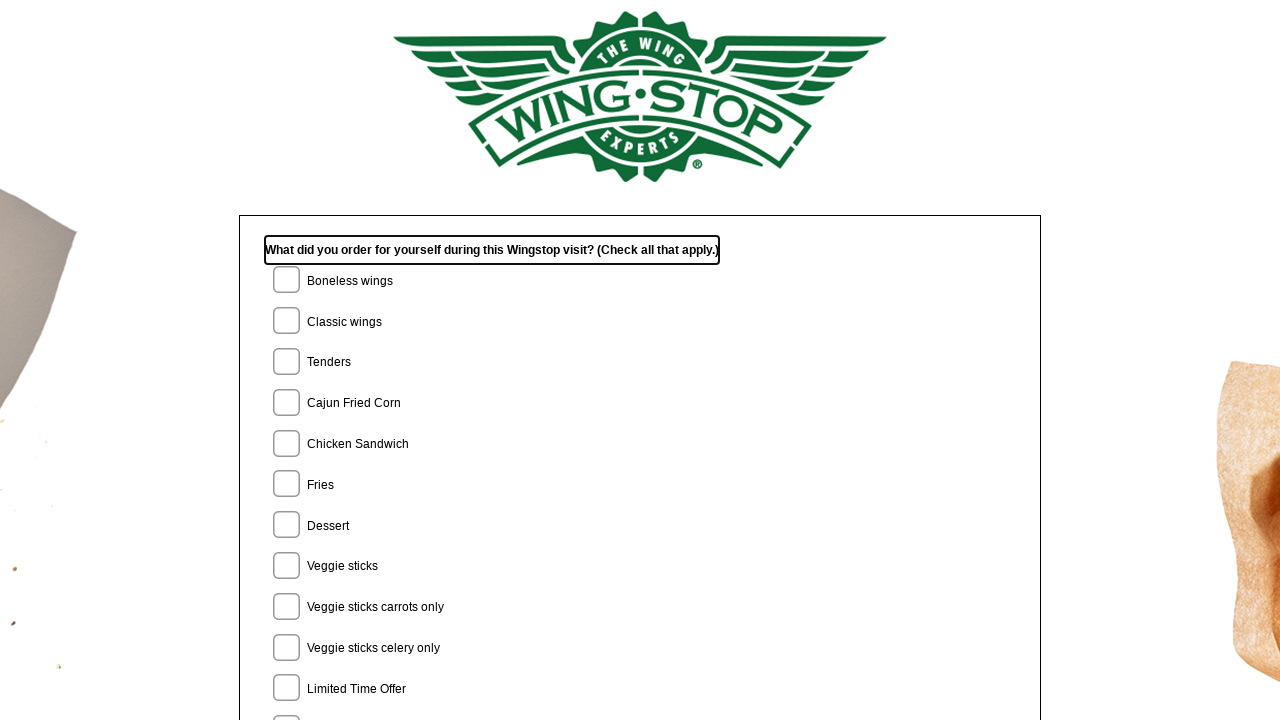

Clicked Next button to continue towards email input page at (640, 485) on #NextButton
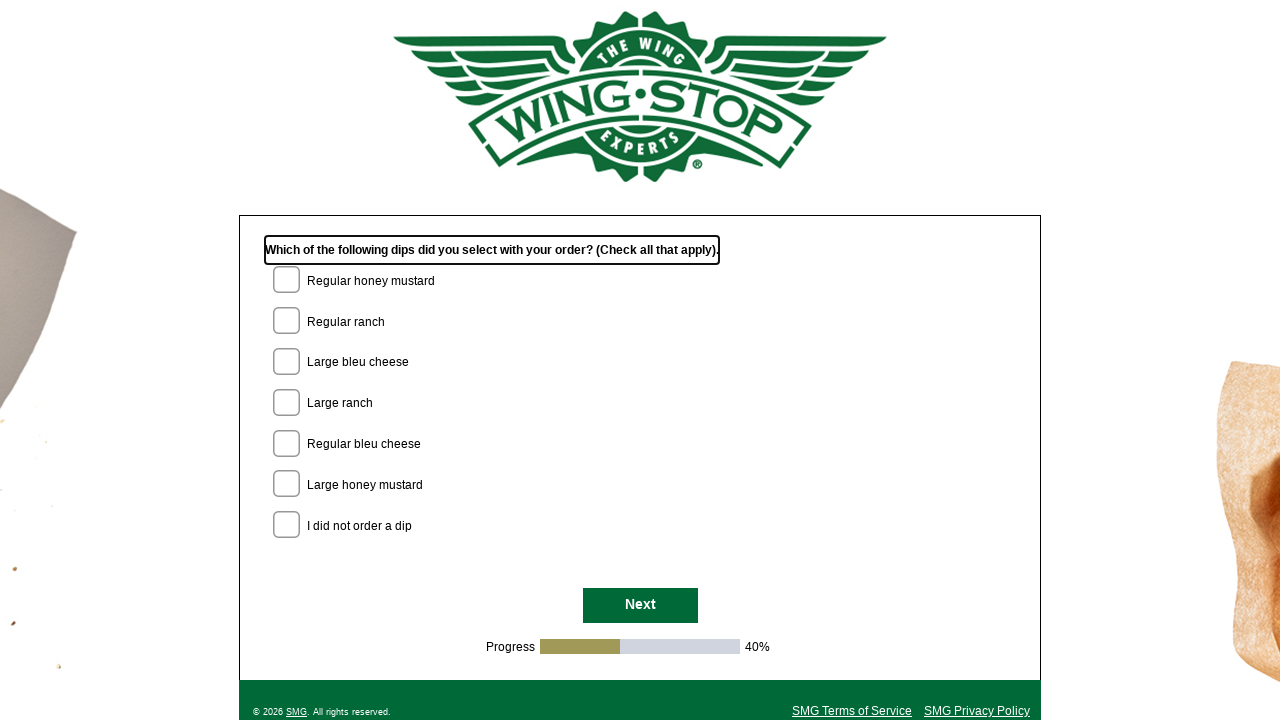

Page URL changed after clicking Next
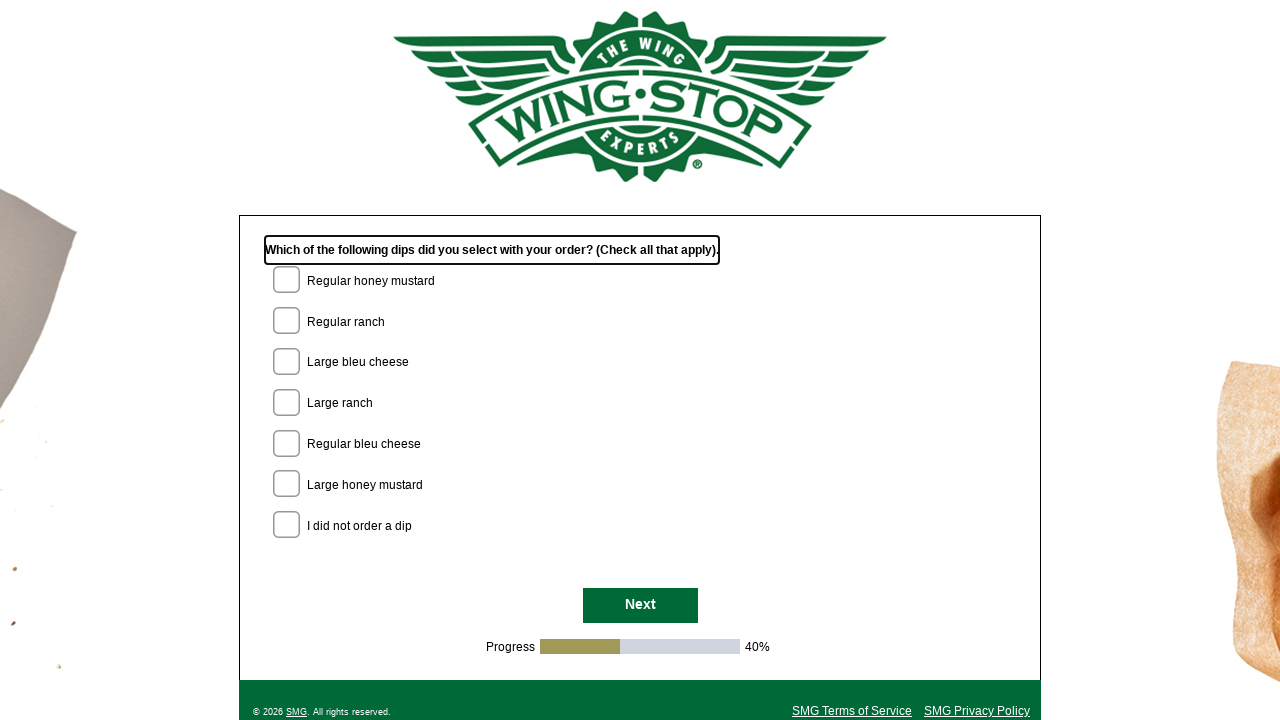

Waited for Next button to be visible
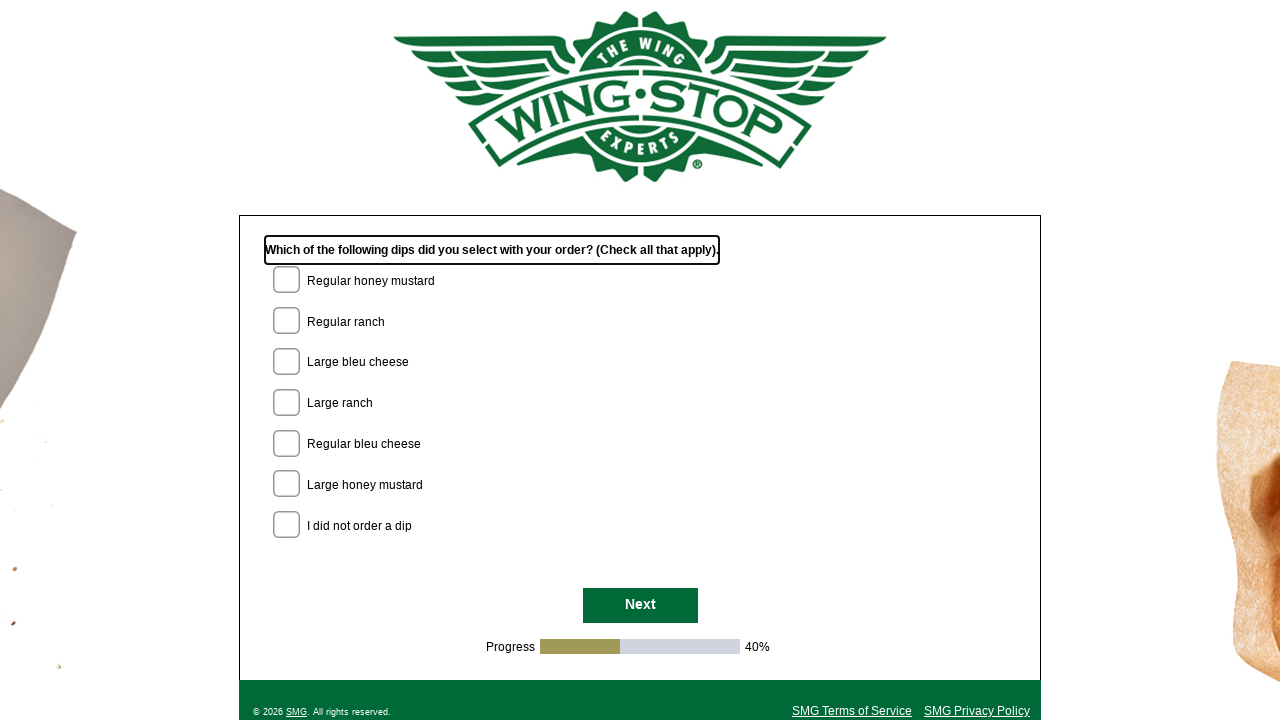

Clicked Next button to continue towards email input page at (640, 606) on #NextButton
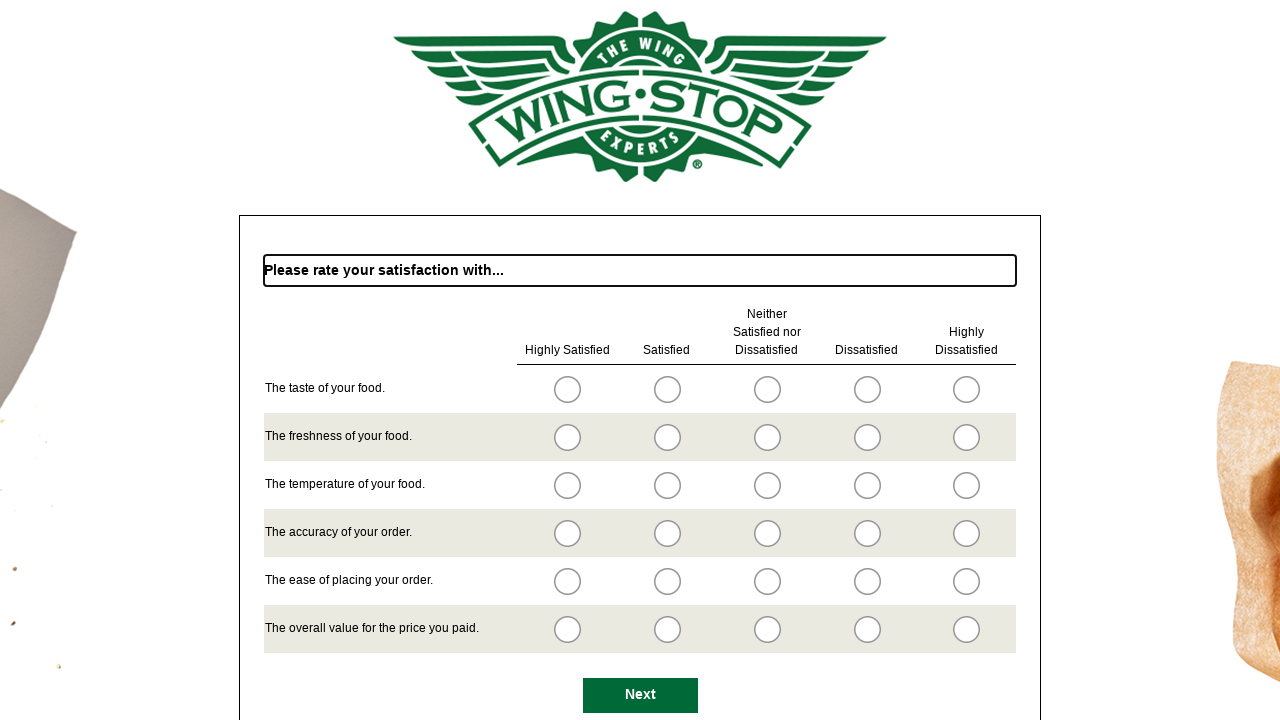

Page URL changed after clicking Next
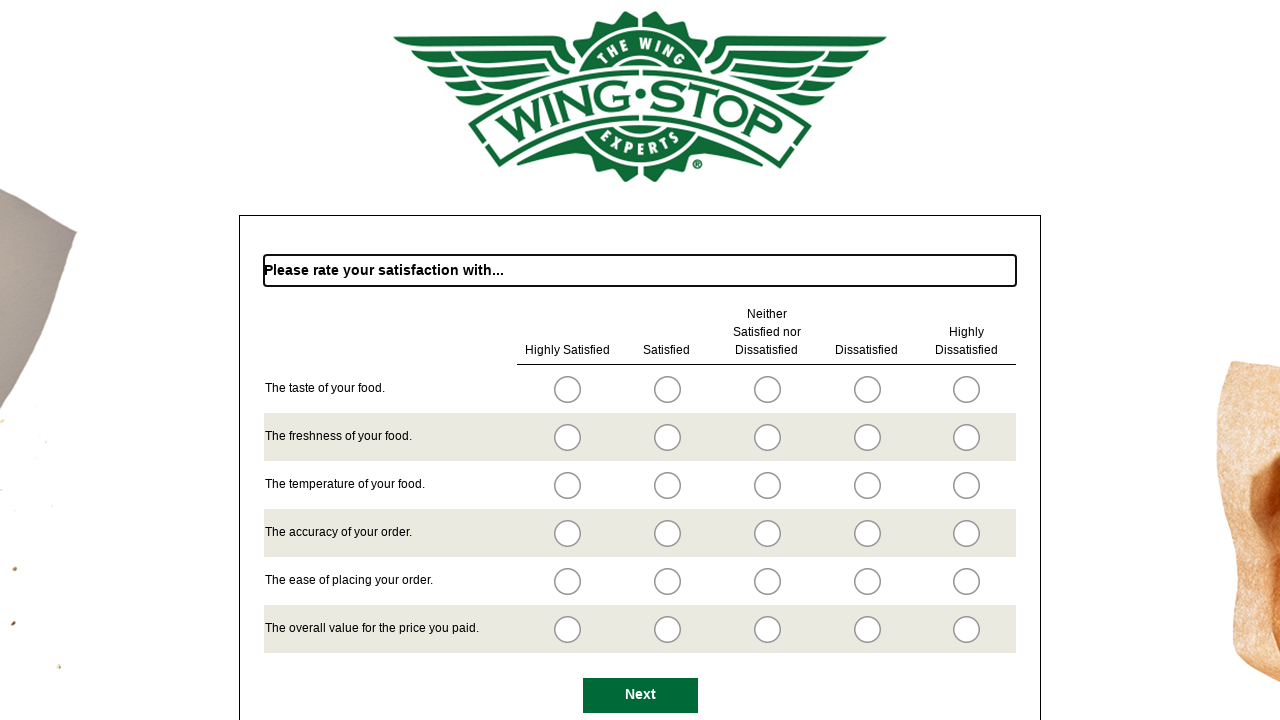

Waited for Next button to be visible
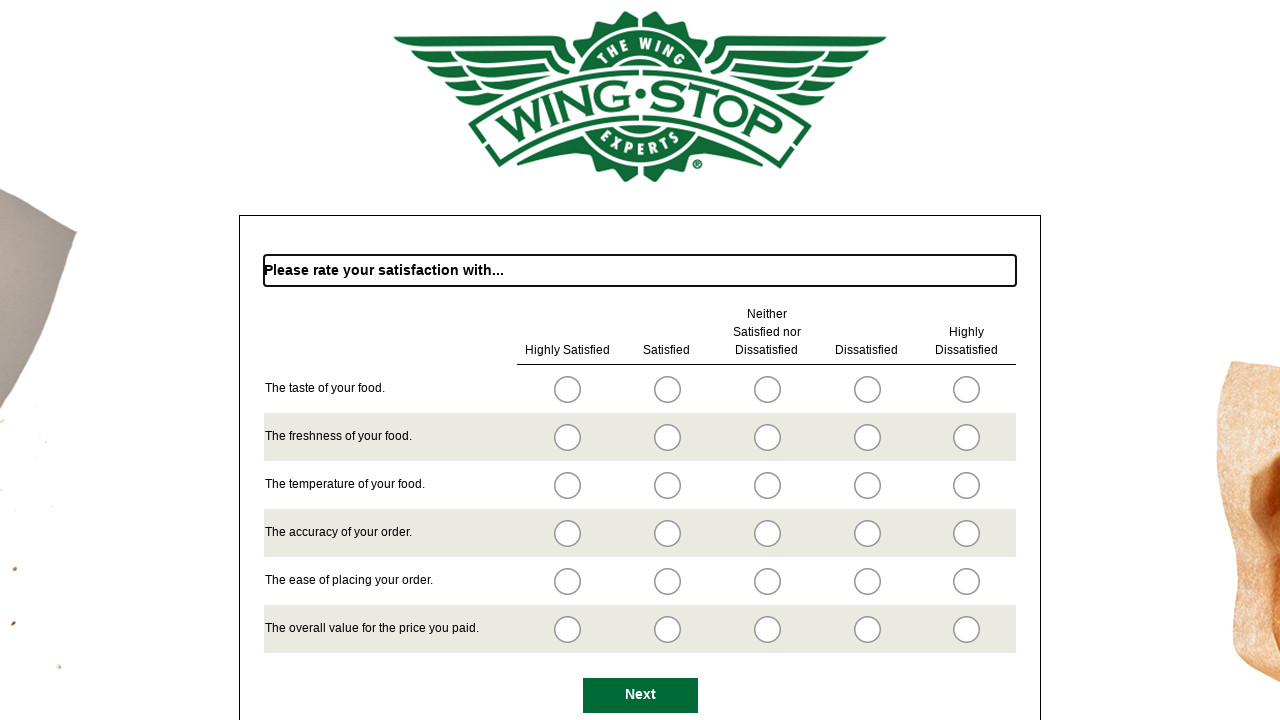

Clicked Next button to continue towards email input page at (640, 695) on #NextButton
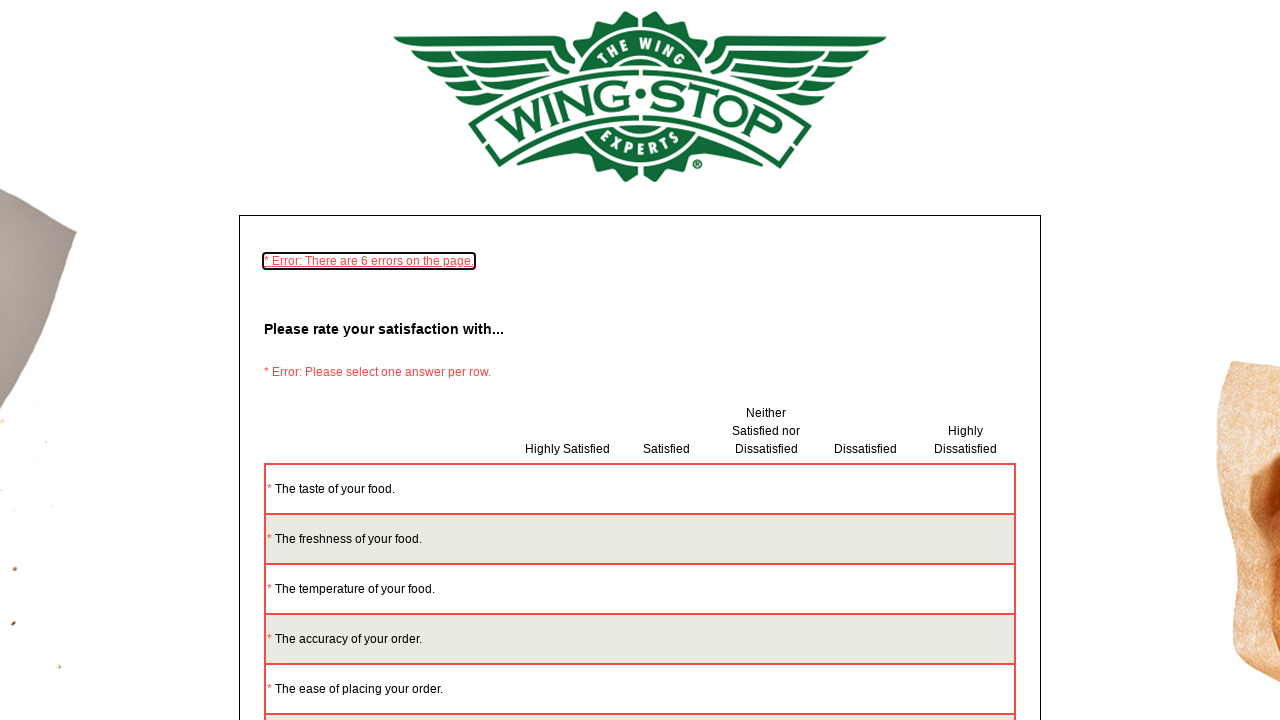

Page URL changed after clicking Next
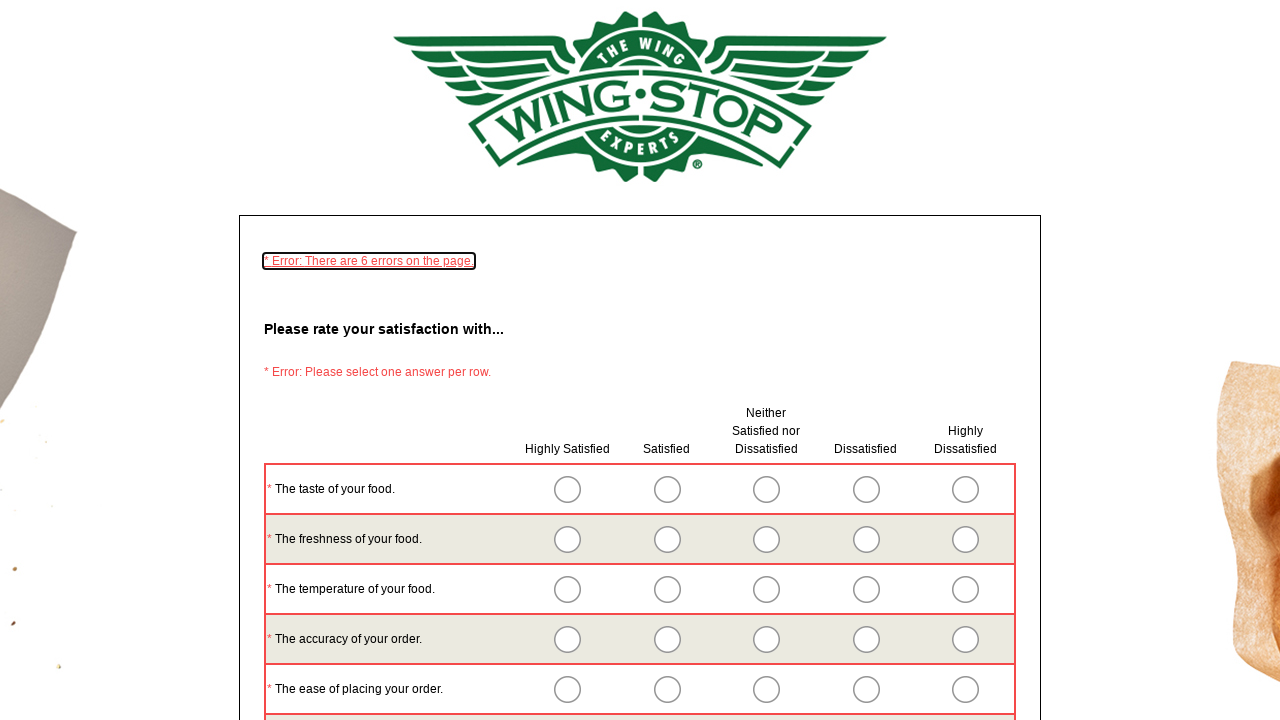

Waited for Next button to be visible
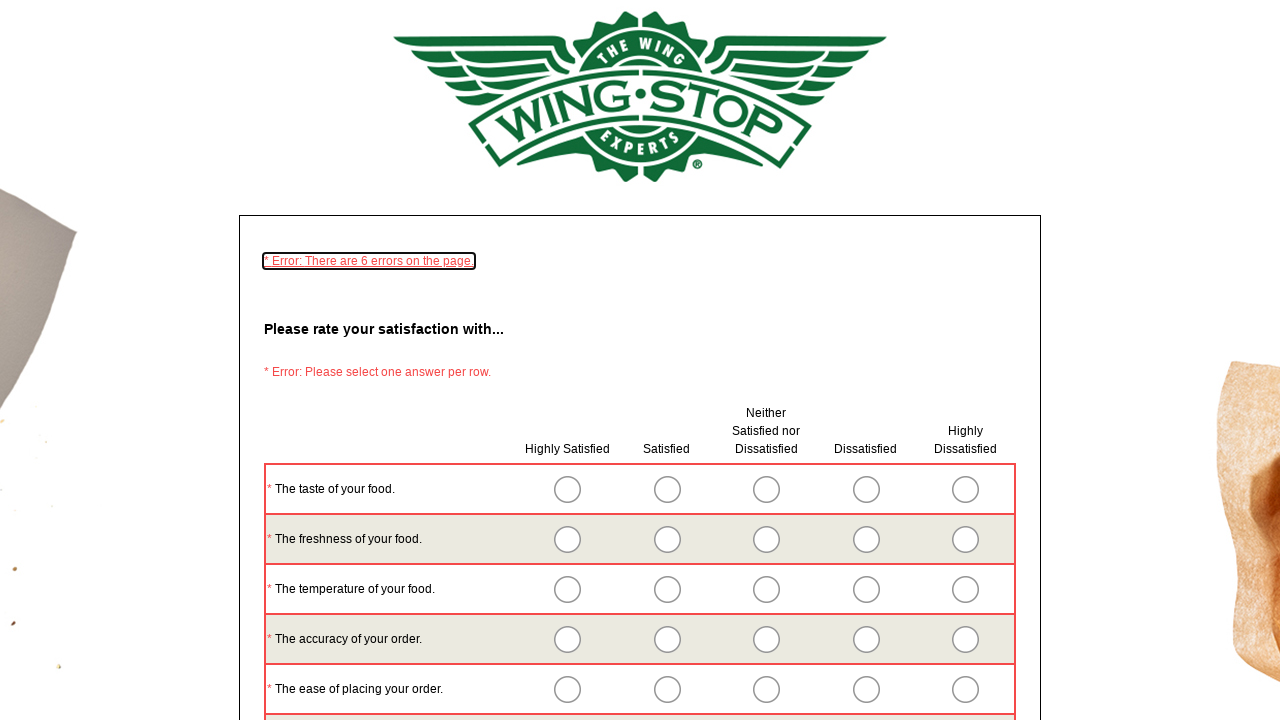

Clicked Next button to continue towards email input page at (640, 485) on #NextButton
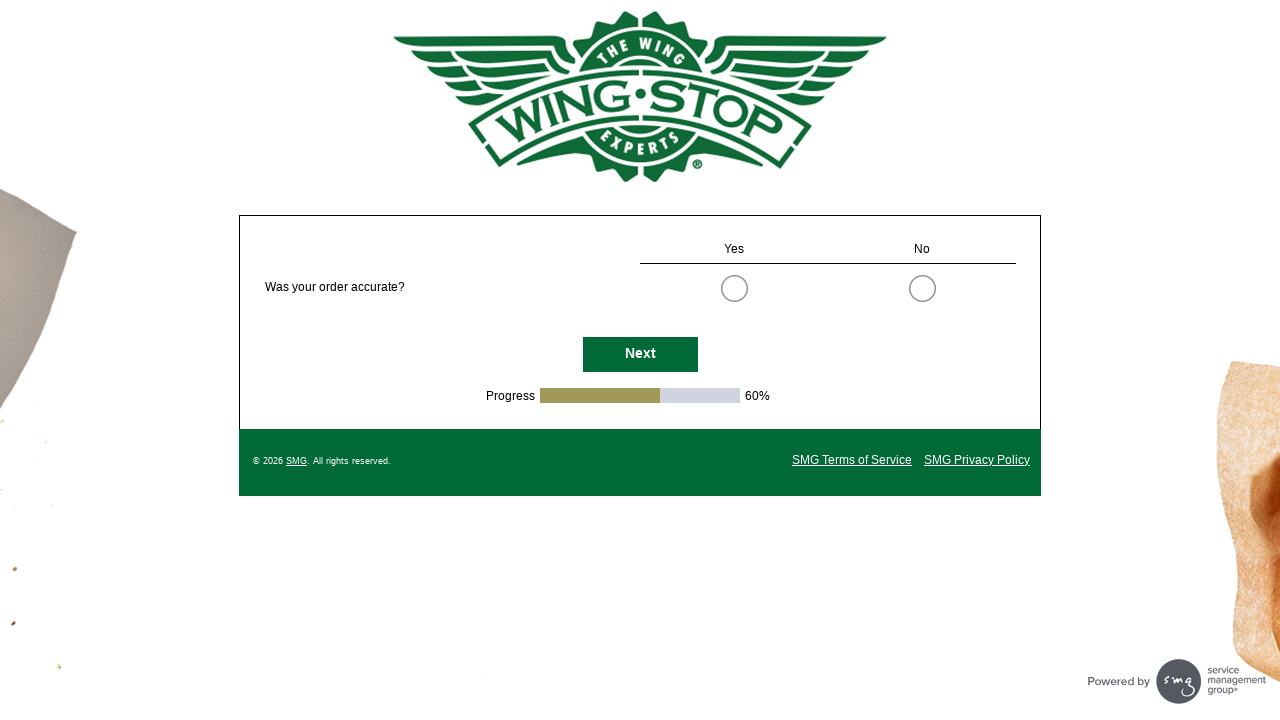

Page URL changed after clicking Next
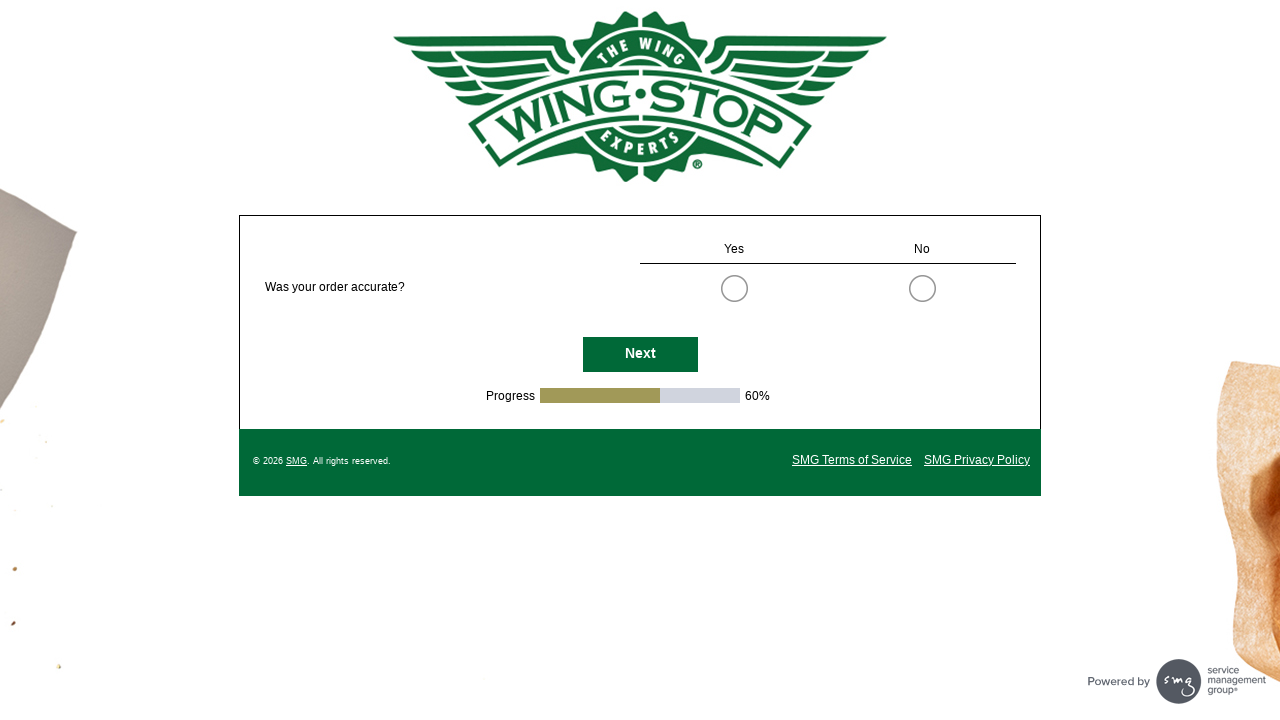

Waited for Next button to be visible
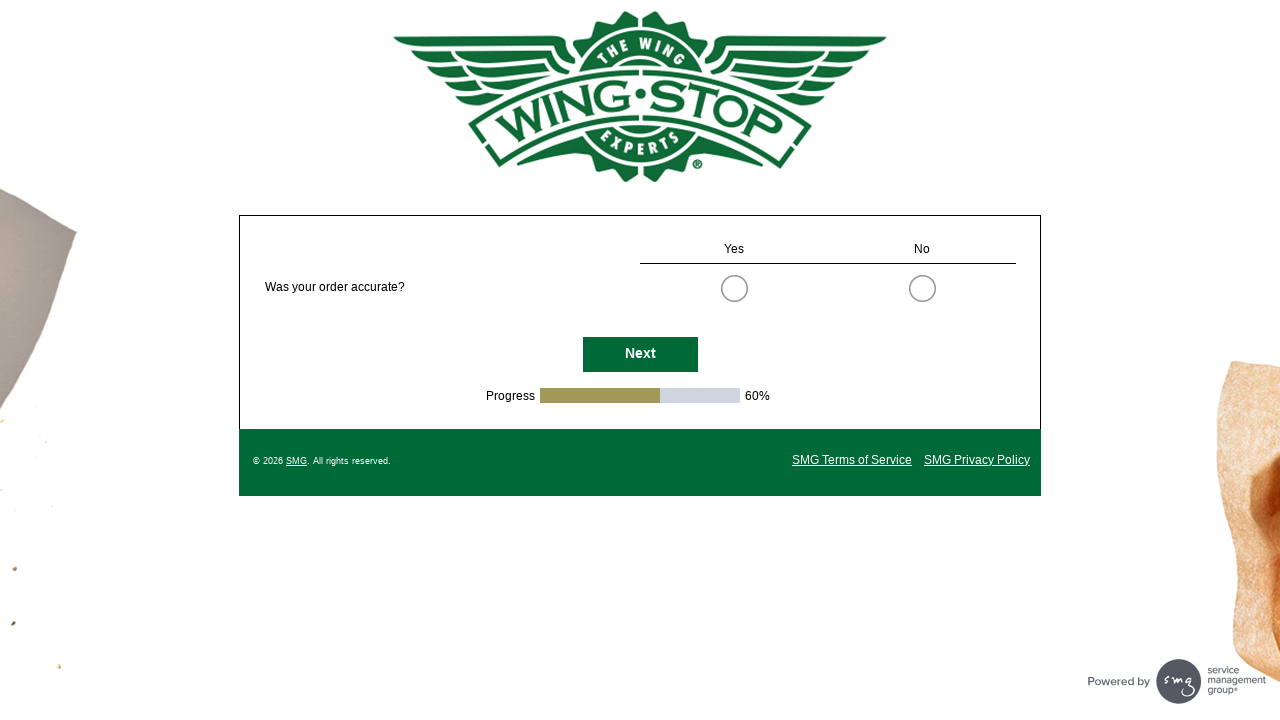

Clicked Next button to continue towards email input page at (640, 354) on #NextButton
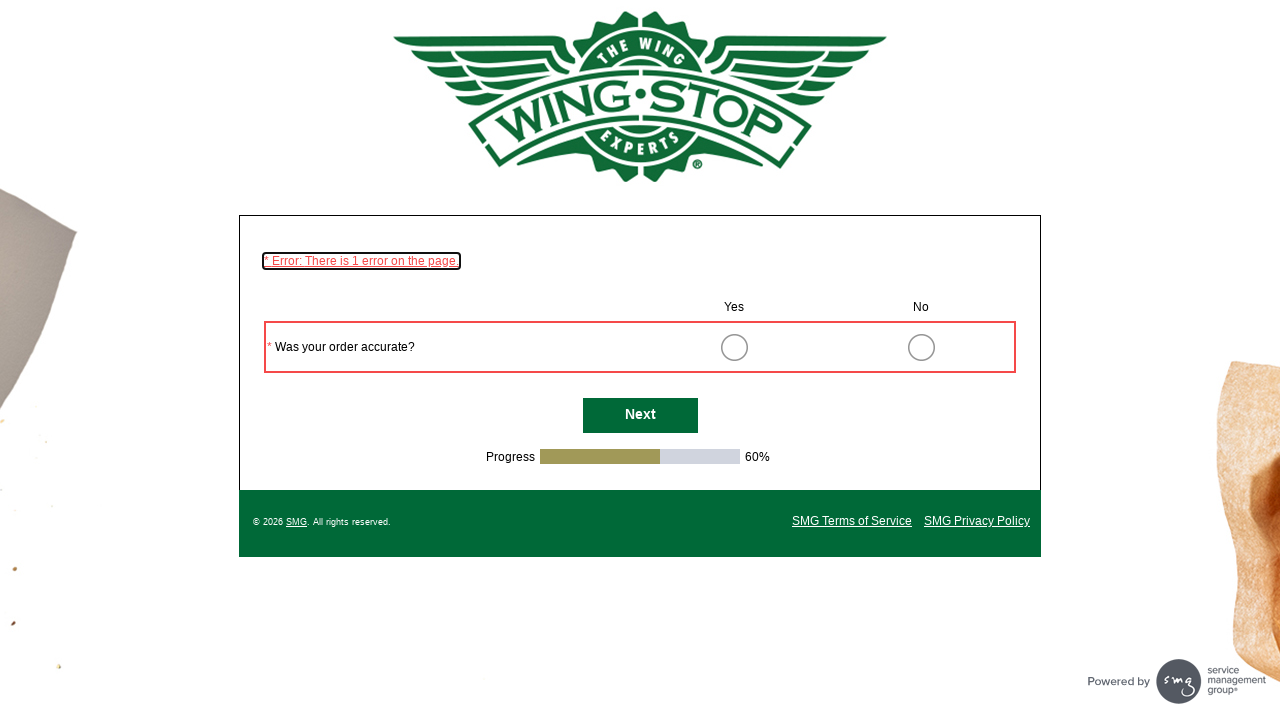

Page URL changed after clicking Next
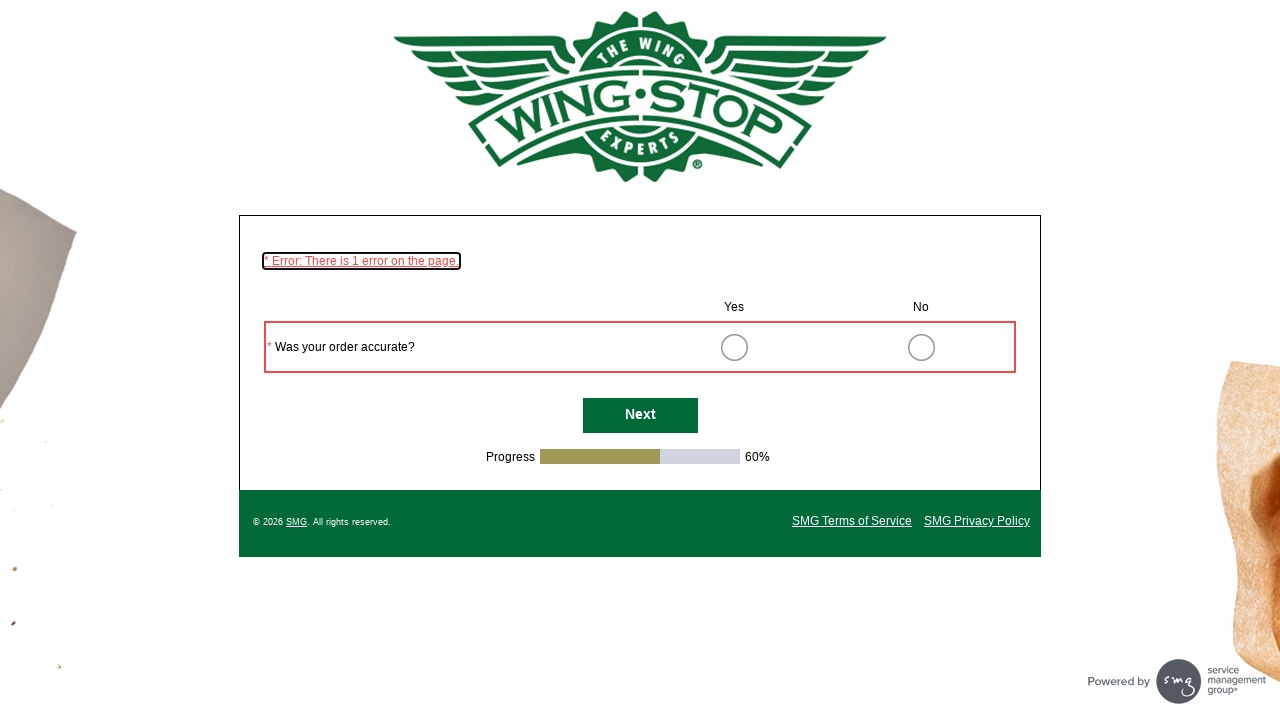

Waited for Next button to be visible
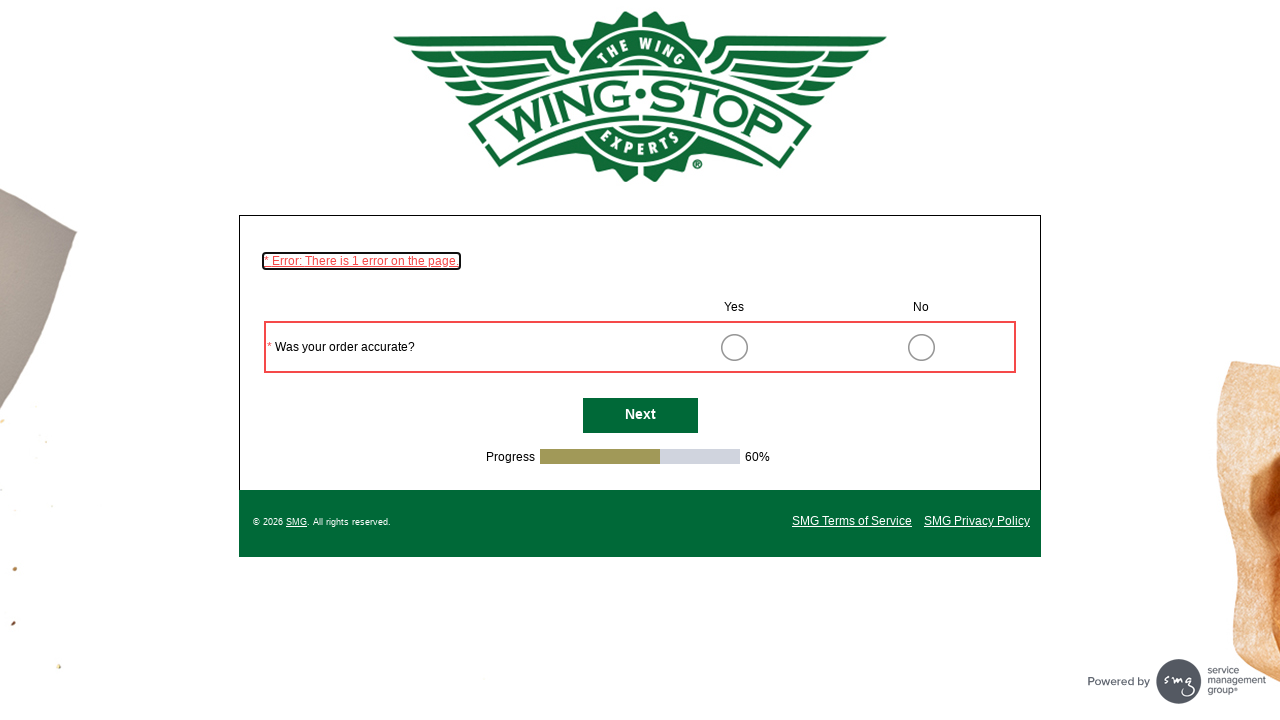

Clicked Next button to continue towards email input page at (640, 416) on #NextButton
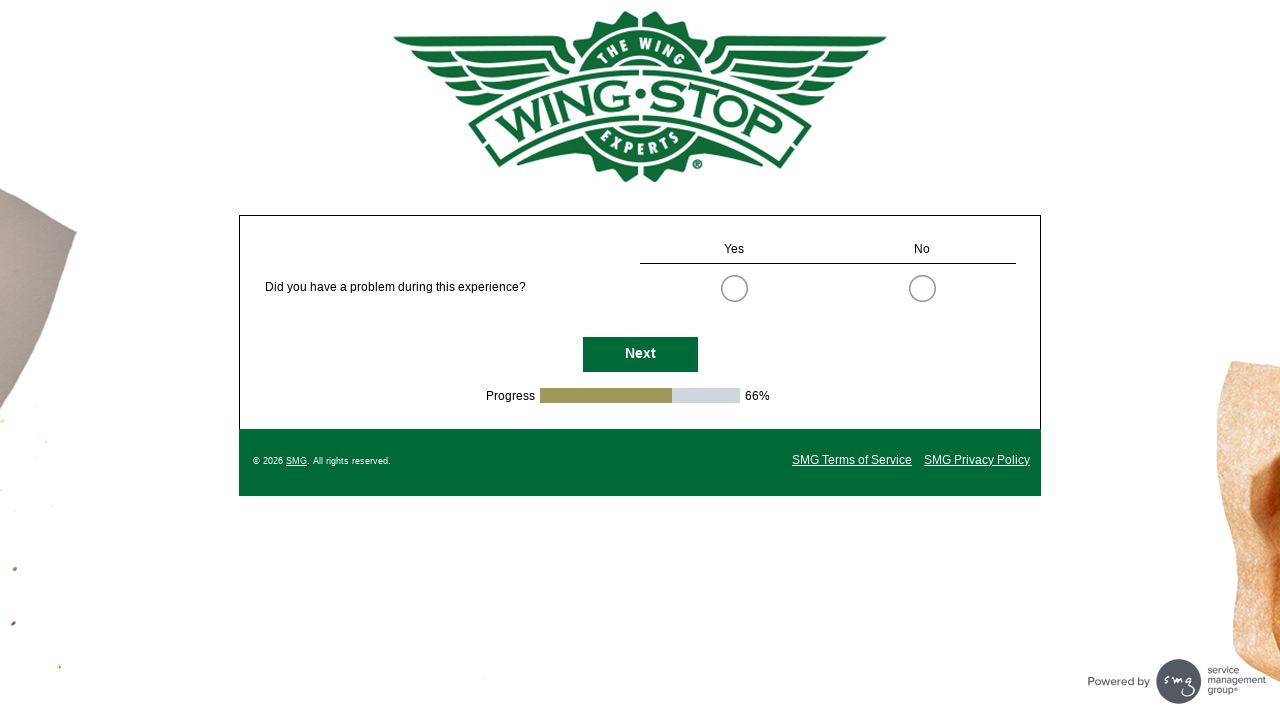

Page URL changed after clicking Next
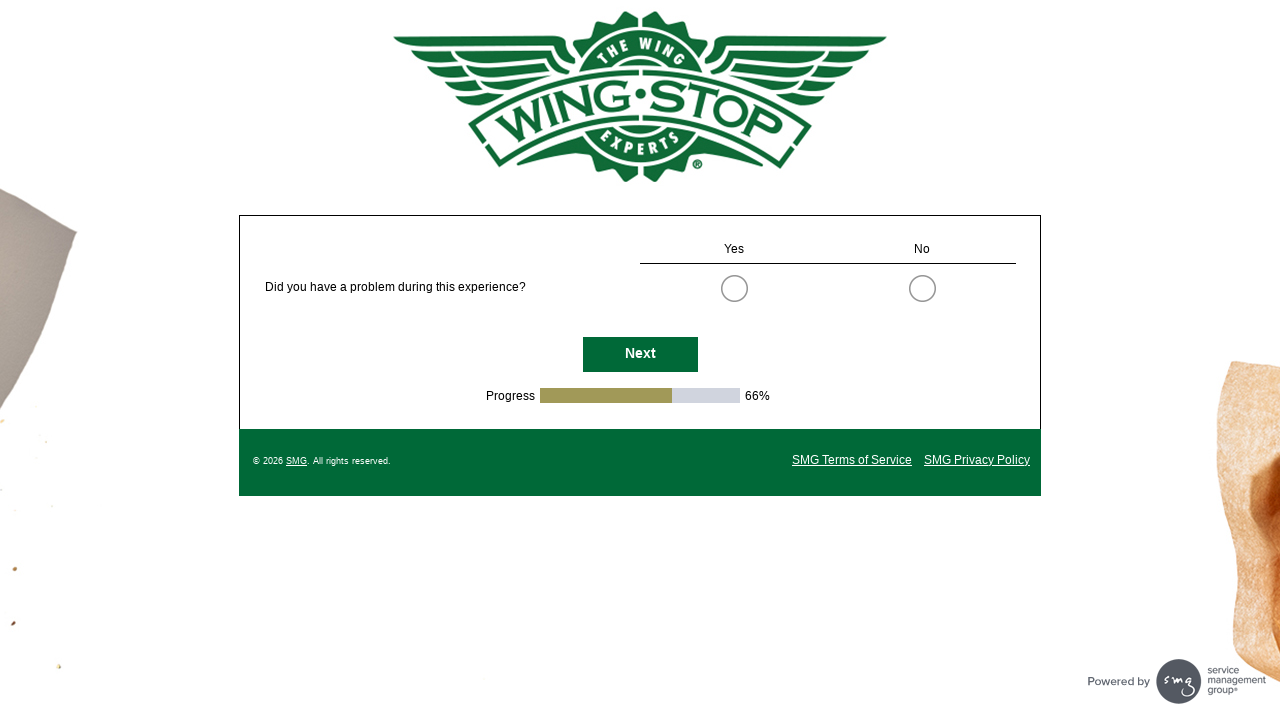

Waited for Next button to be visible
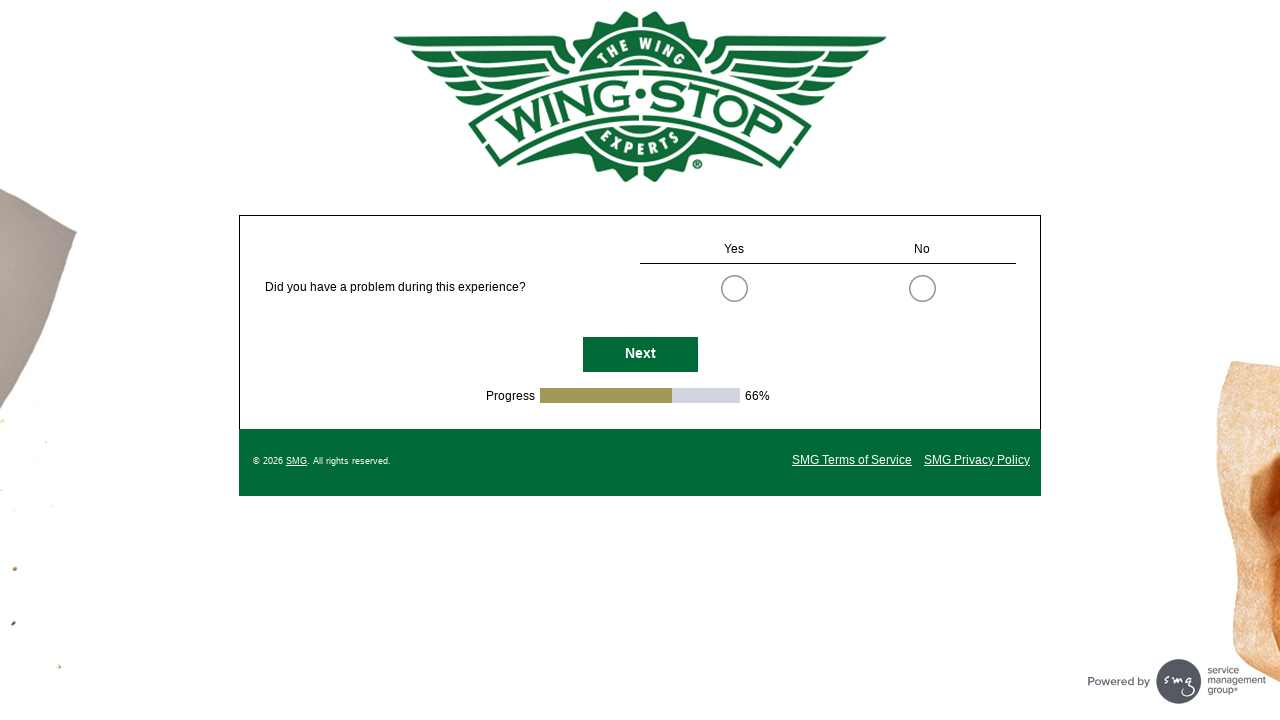

Clicked Next button to continue towards email input page at (640, 354) on #NextButton
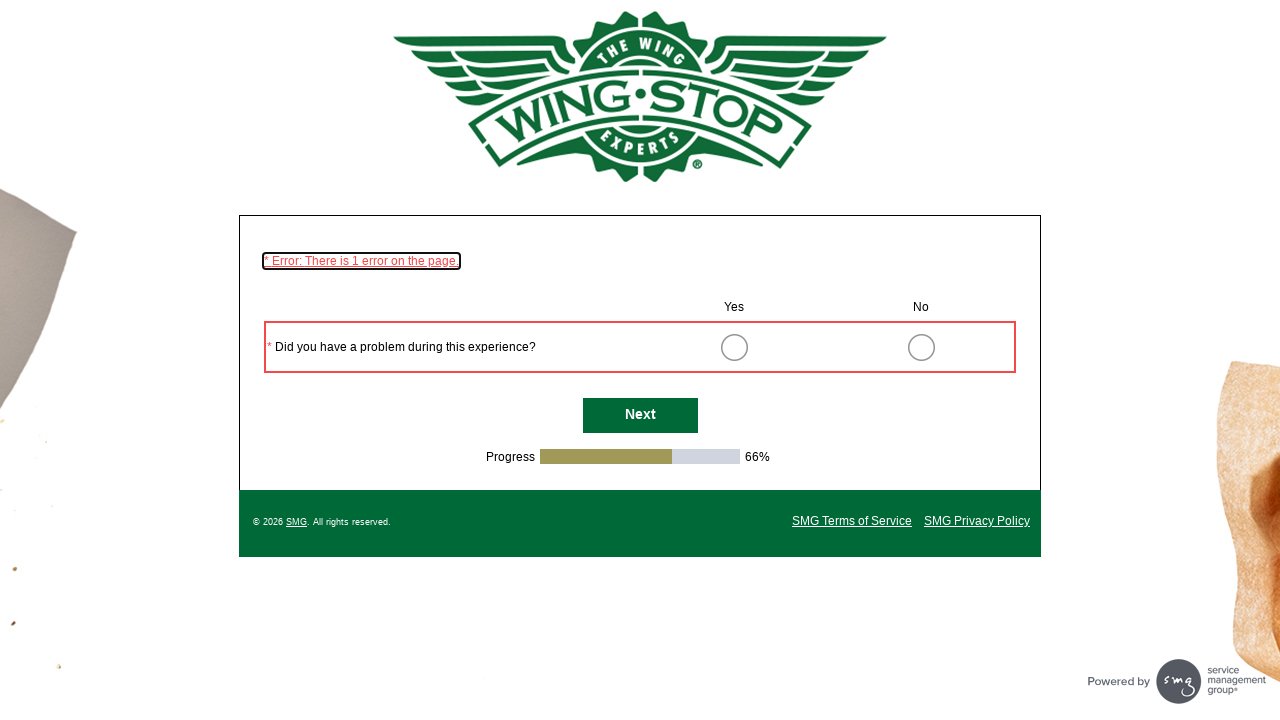

Page URL changed after clicking Next
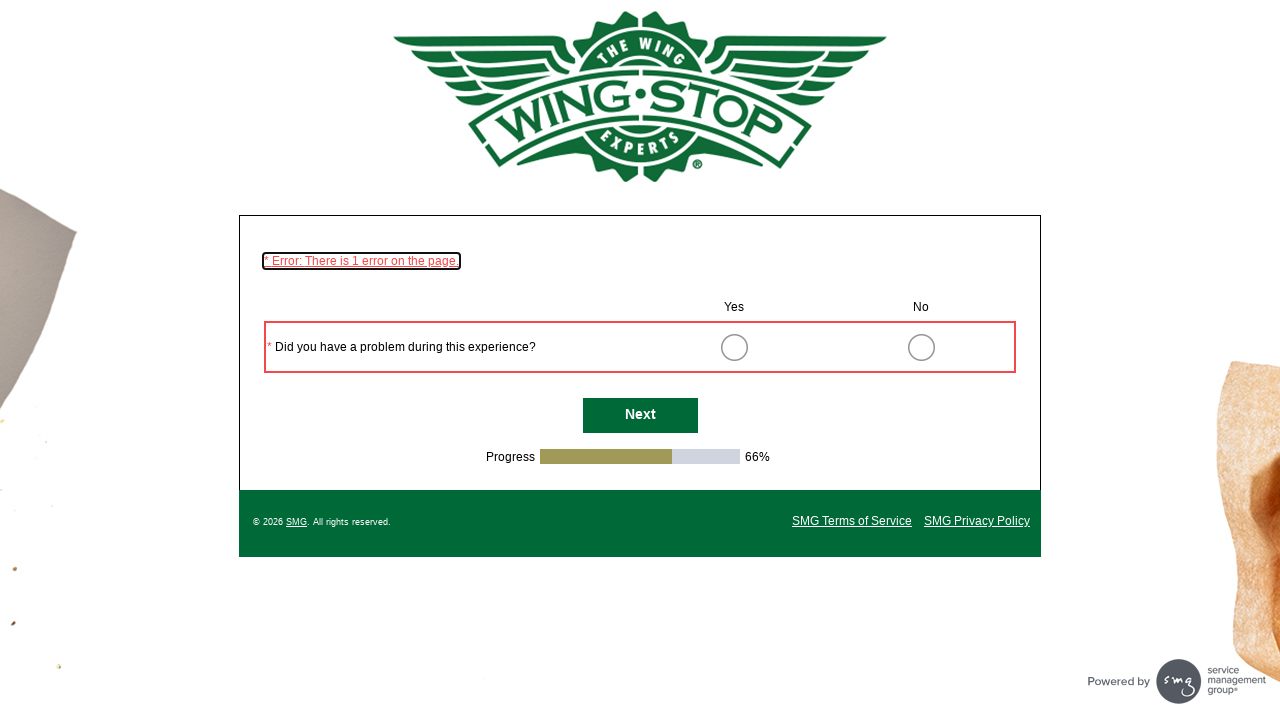

Waited for Next button to be visible
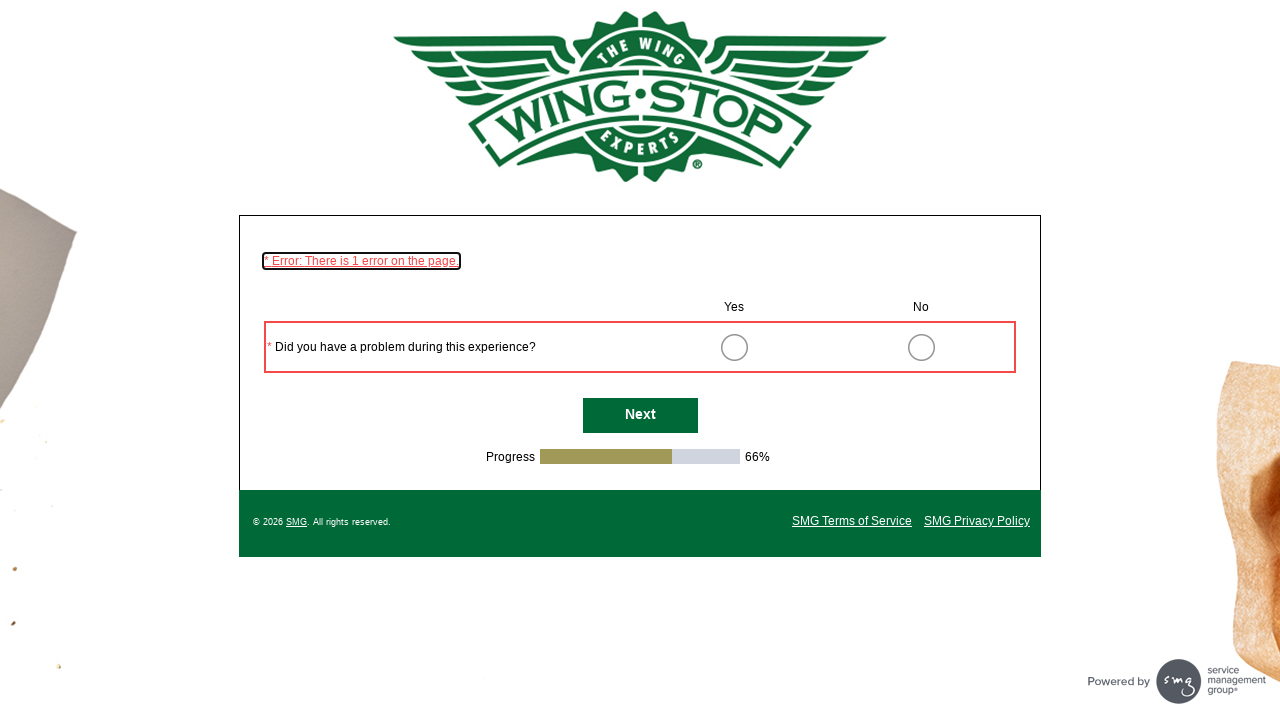

Clicked Next button to continue towards email input page at (640, 416) on #NextButton
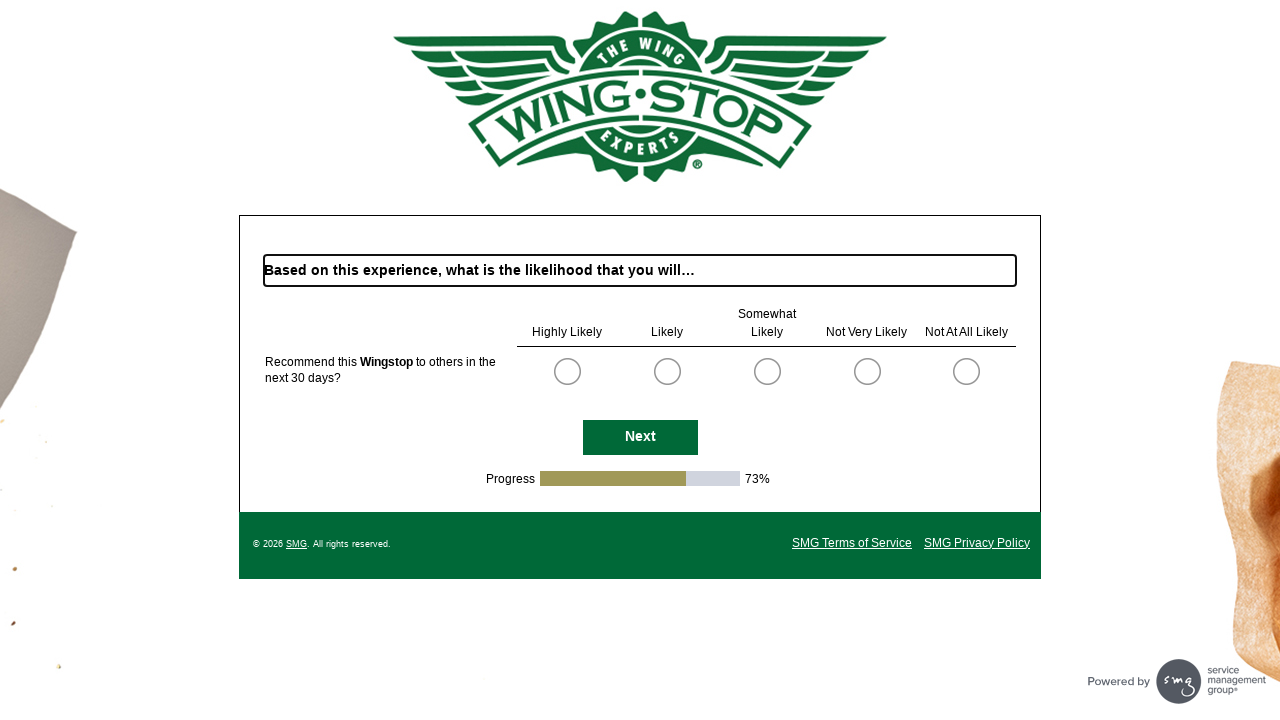

Page URL changed after clicking Next
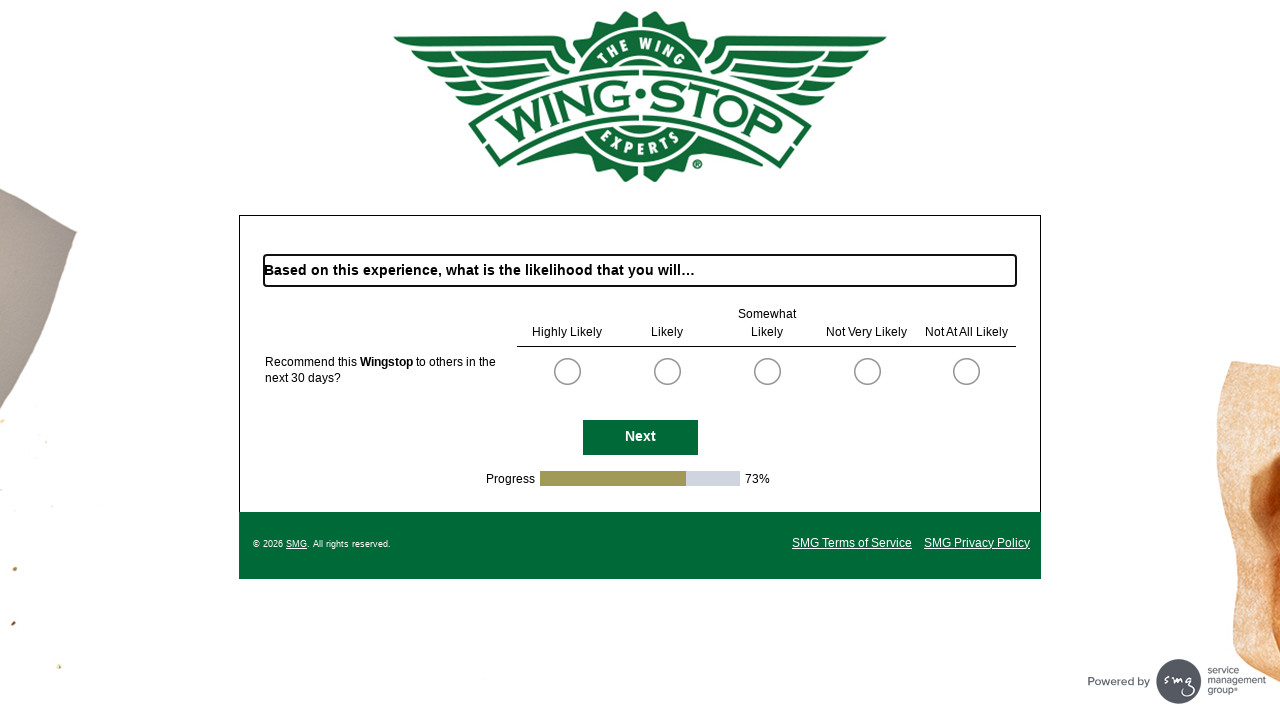

Waited for Next button to be visible
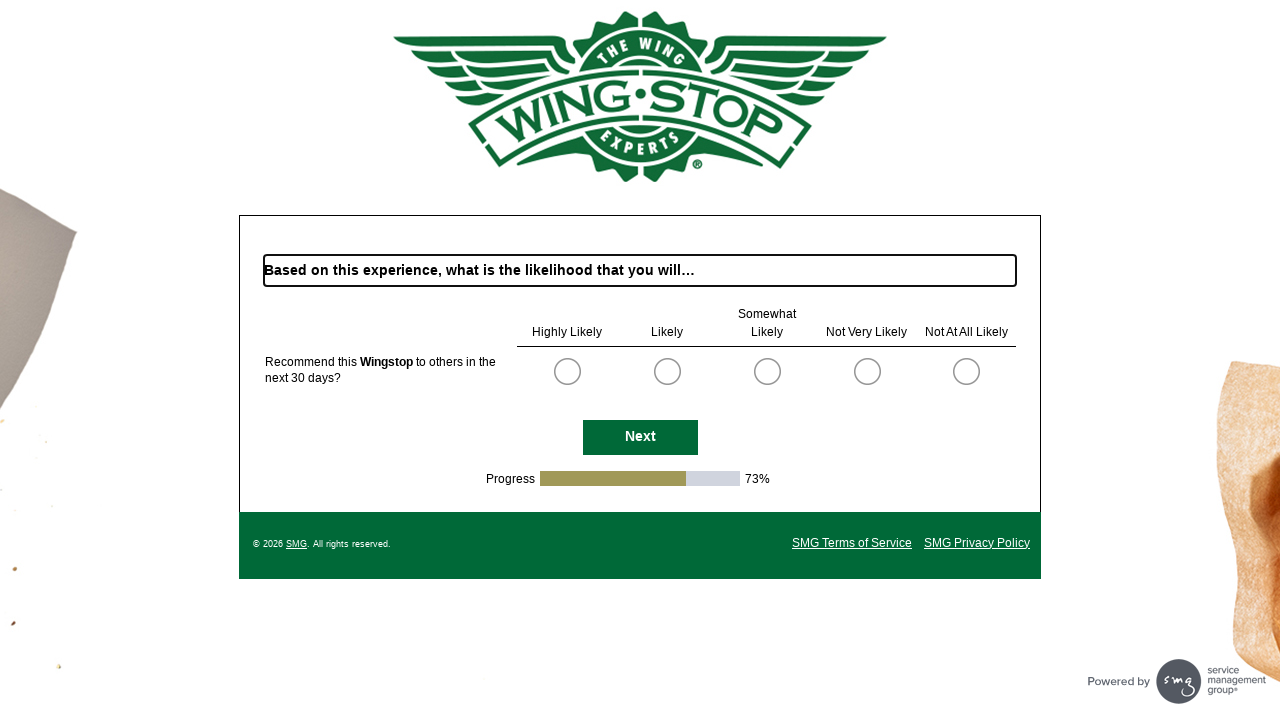

Clicked Next button to continue towards email input page at (640, 437) on #NextButton
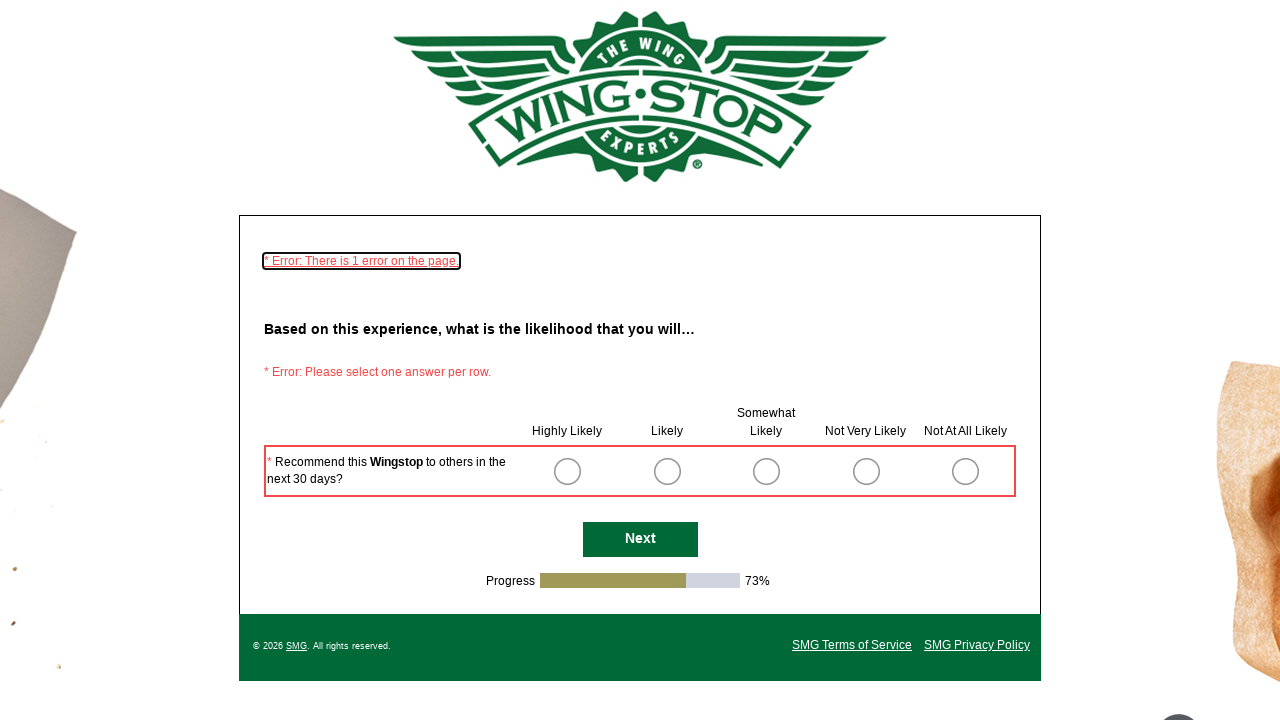

Page URL changed after clicking Next
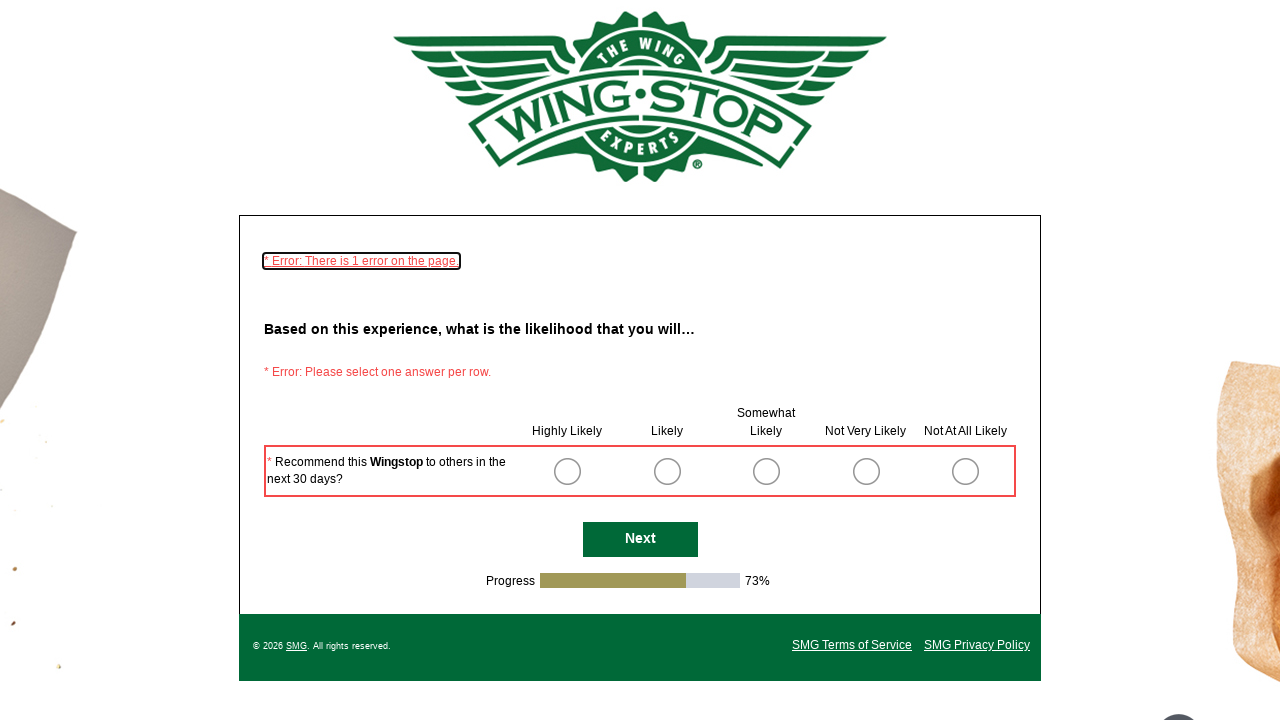

Waited for Next button to be visible
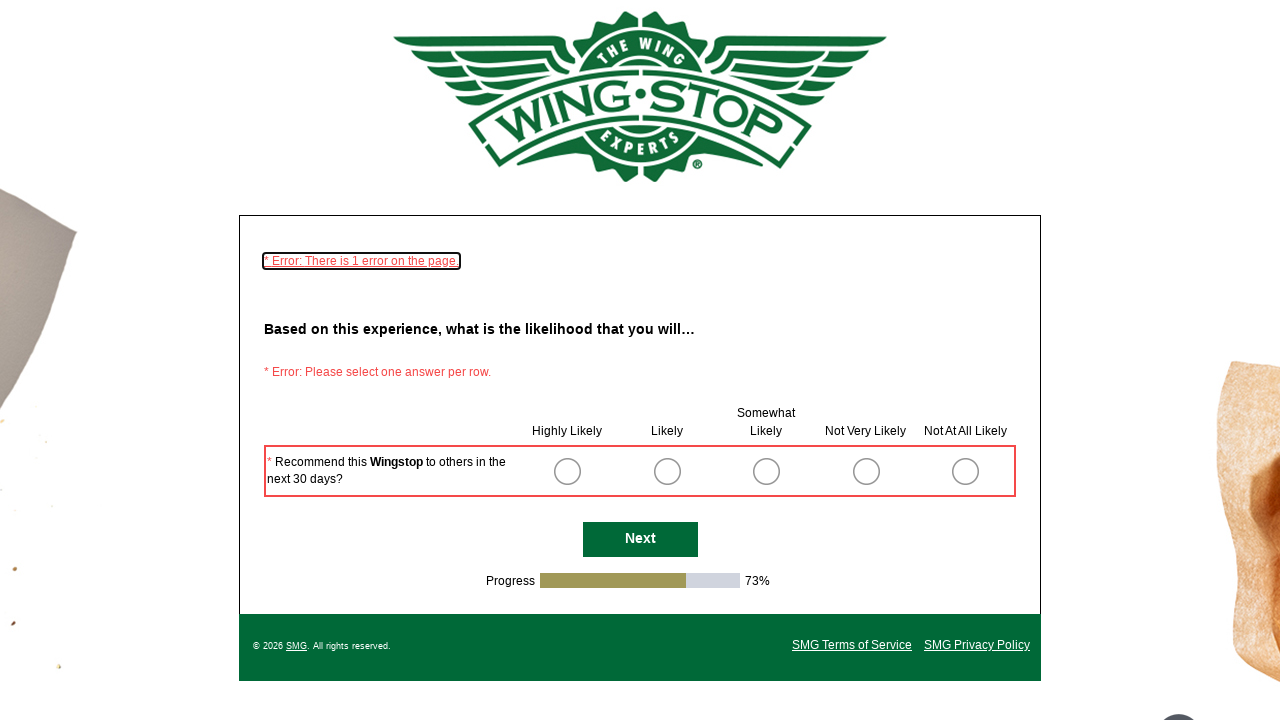

Clicked Next button to continue towards email input page at (640, 540) on #NextButton
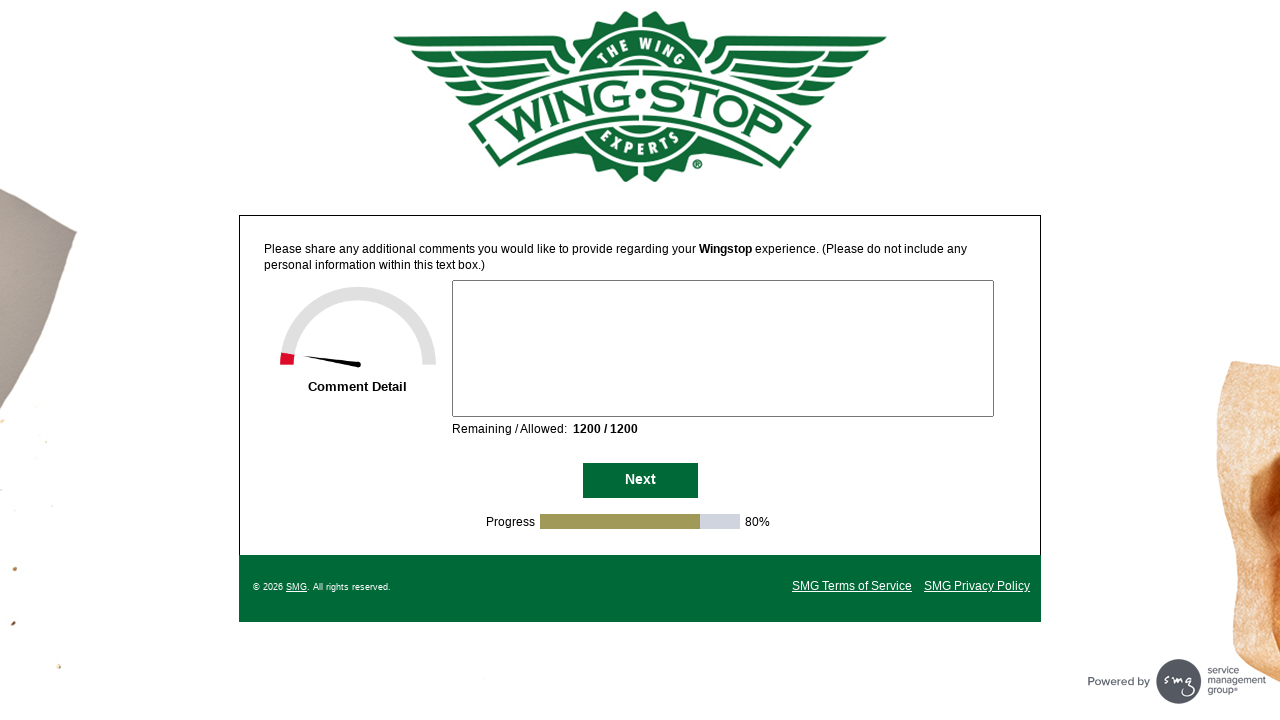

Page URL changed after clicking Next
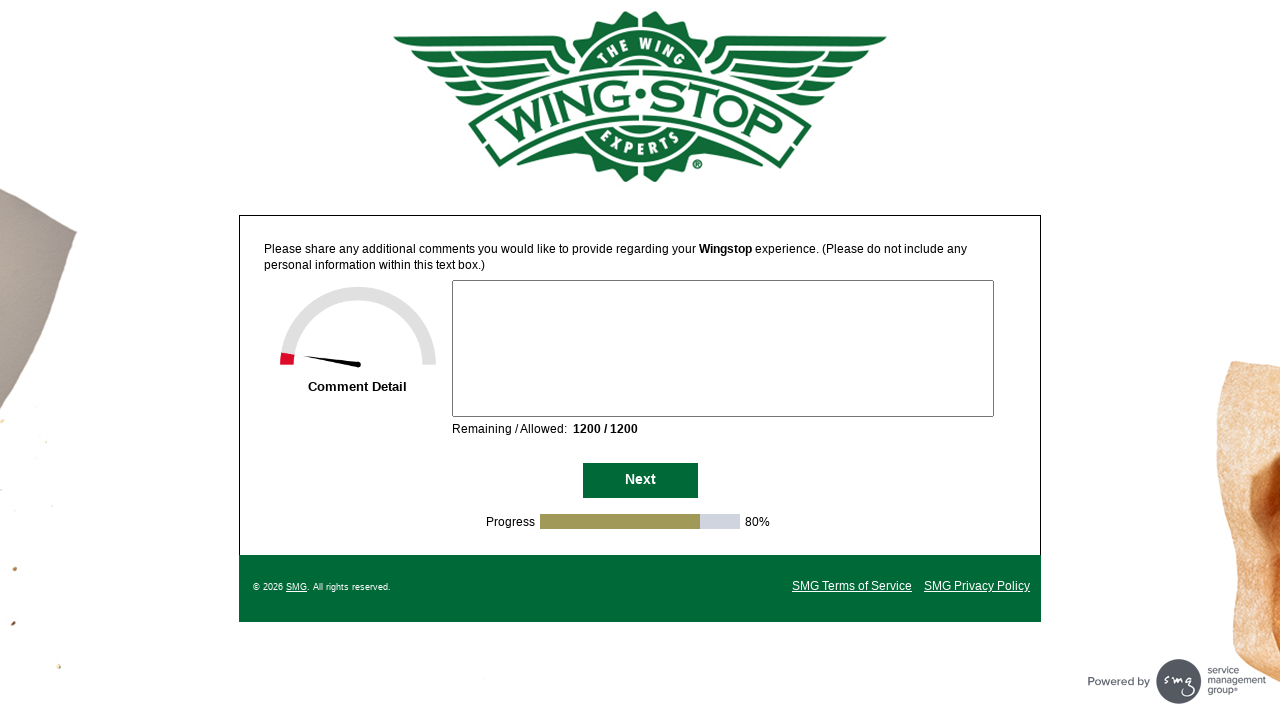

Waited for Next button to be visible
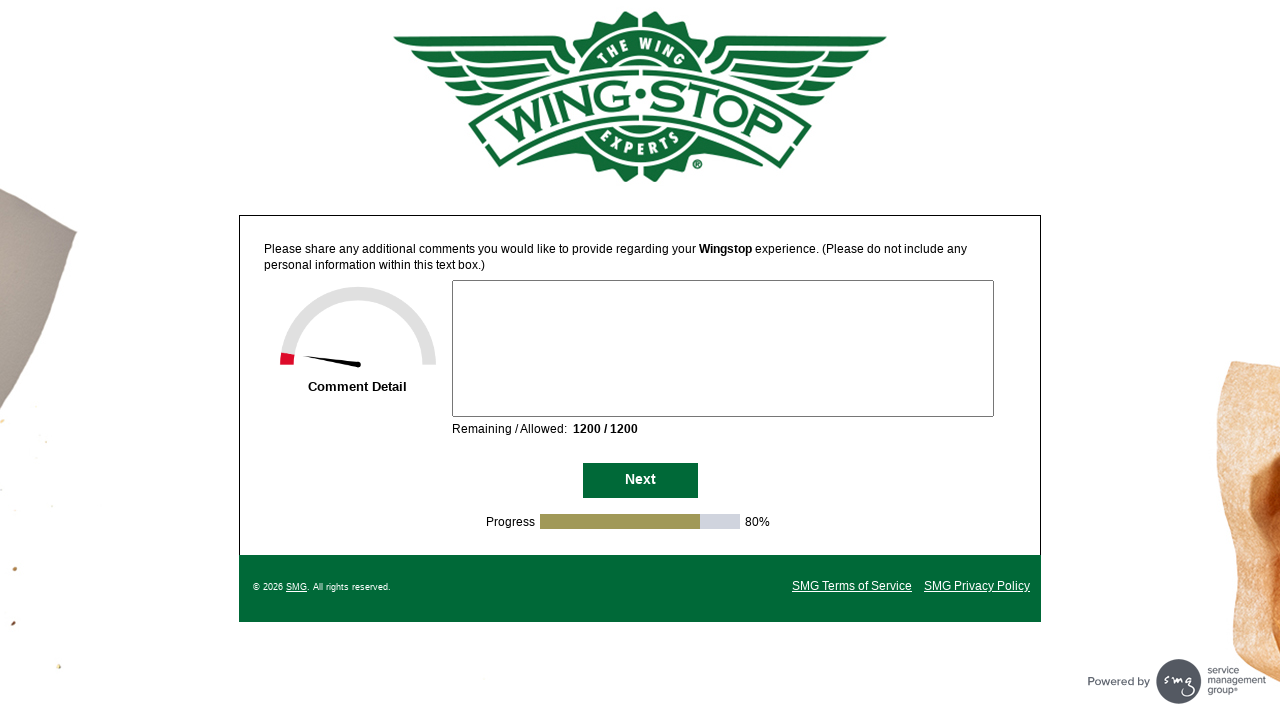

Clicked Next button to continue towards email input page at (640, 481) on #NextButton
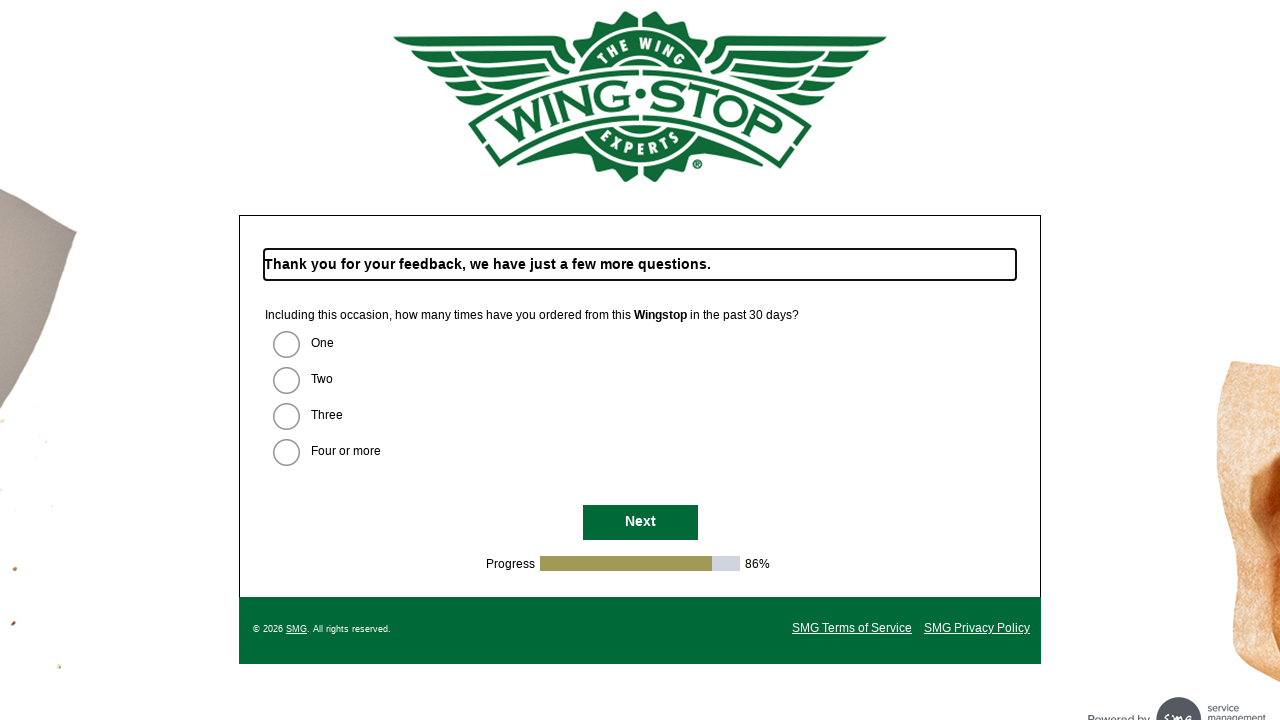

Page URL changed after clicking Next
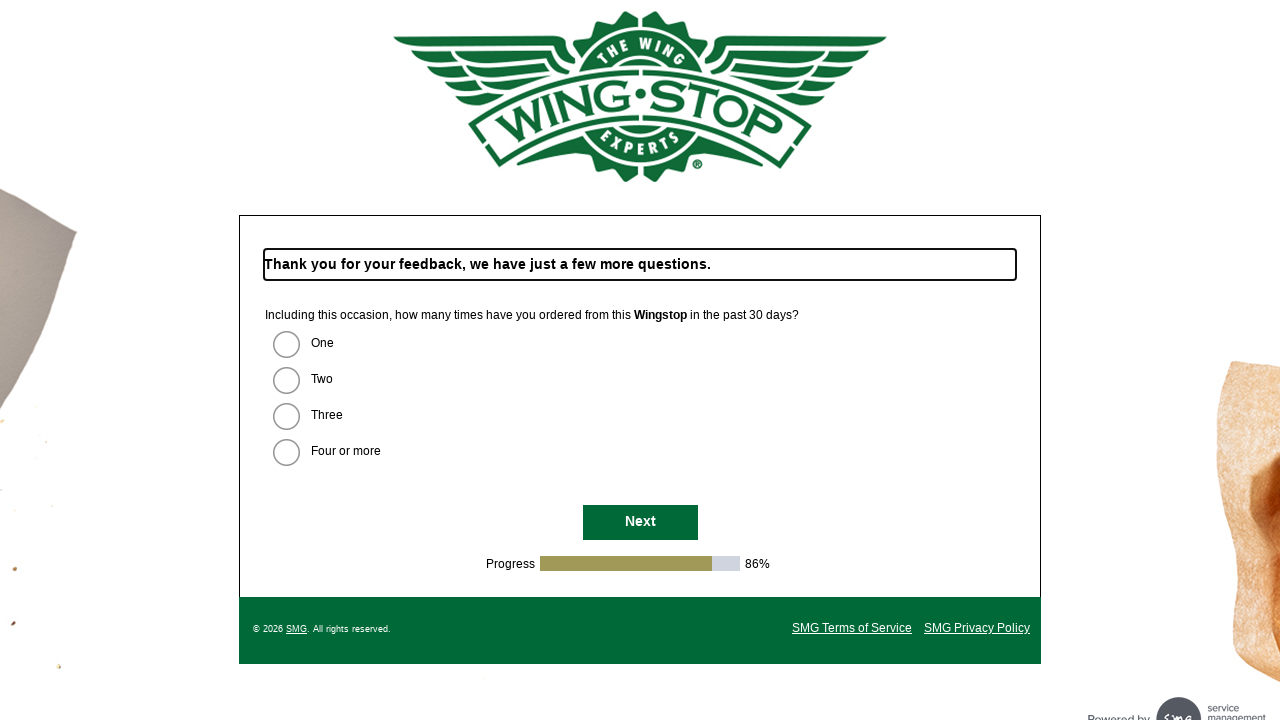

Waited for Next button to be visible
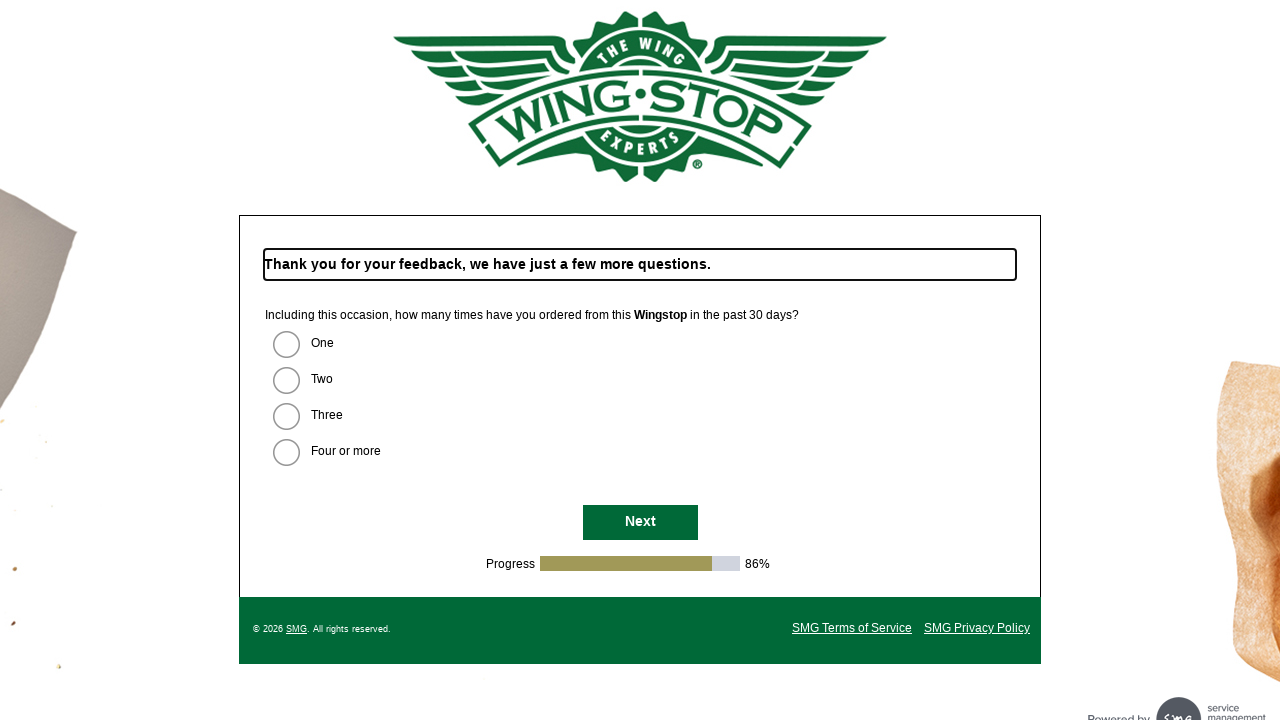

Clicked Next button to continue towards email input page at (640, 523) on #NextButton
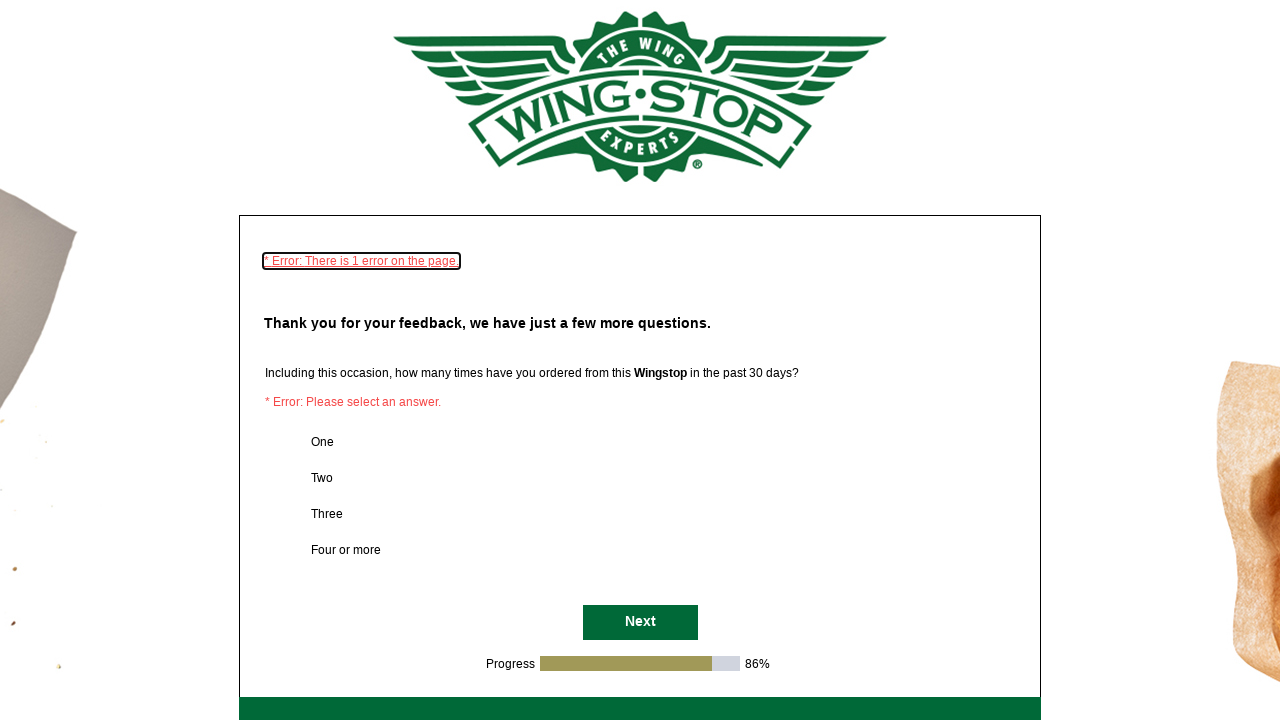

Page URL changed after clicking Next
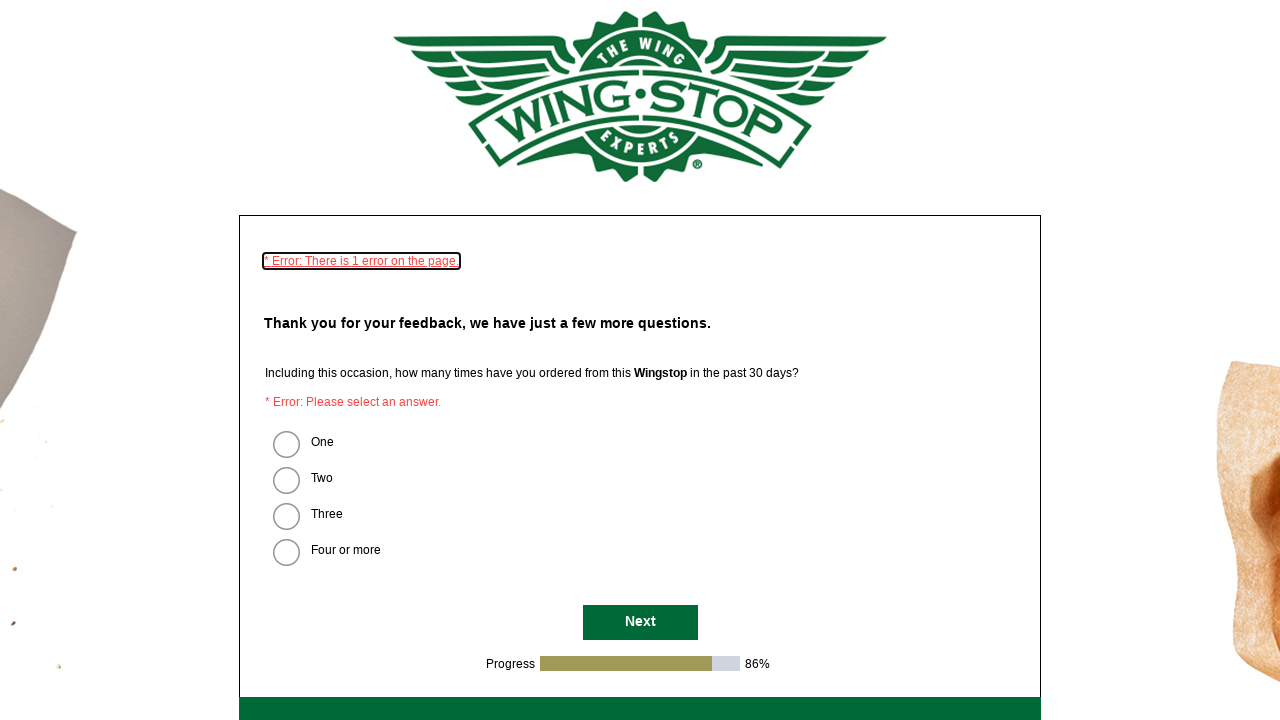

Waited for Next button to be visible
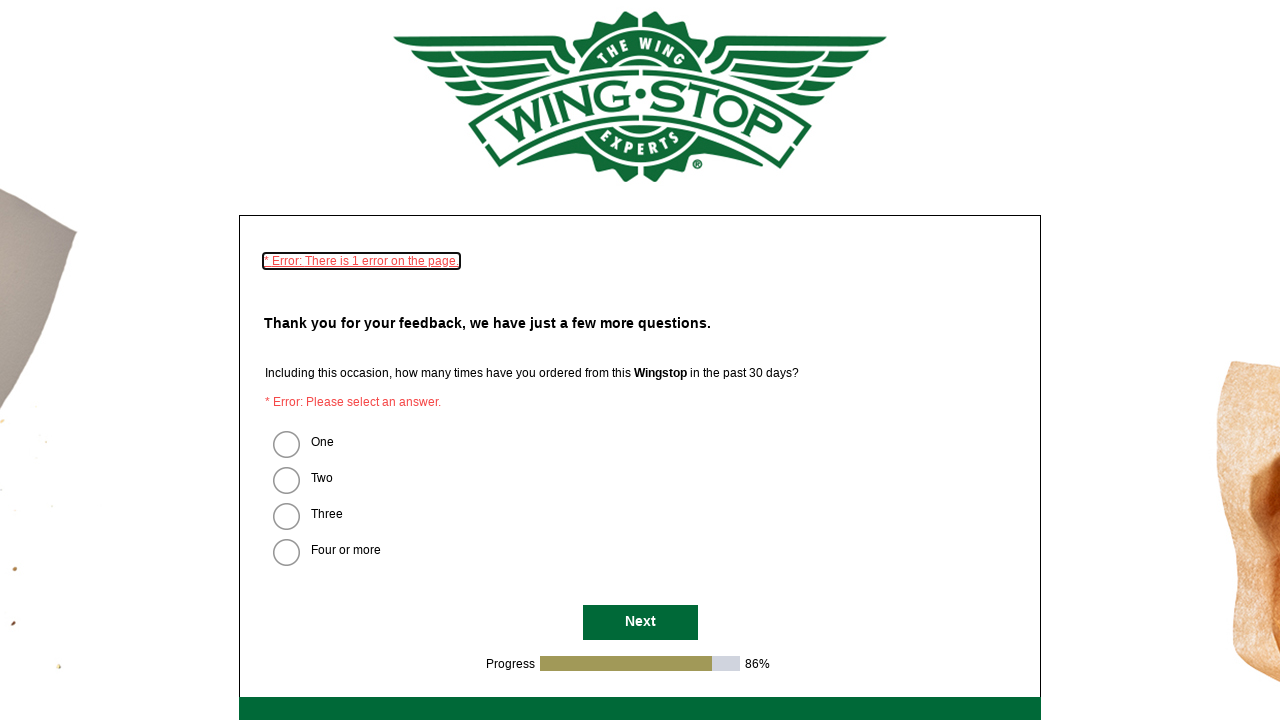

Clicked Next button to continue towards email input page at (640, 622) on #NextButton
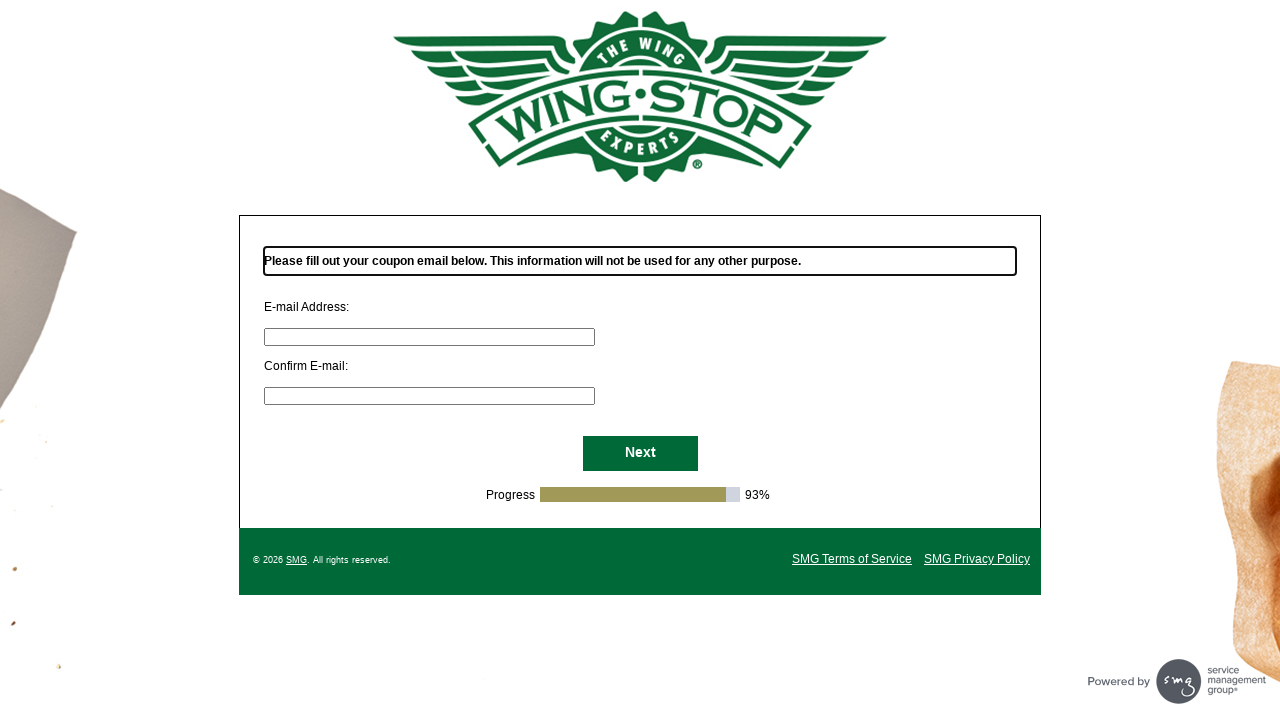

Page URL changed after clicking Next
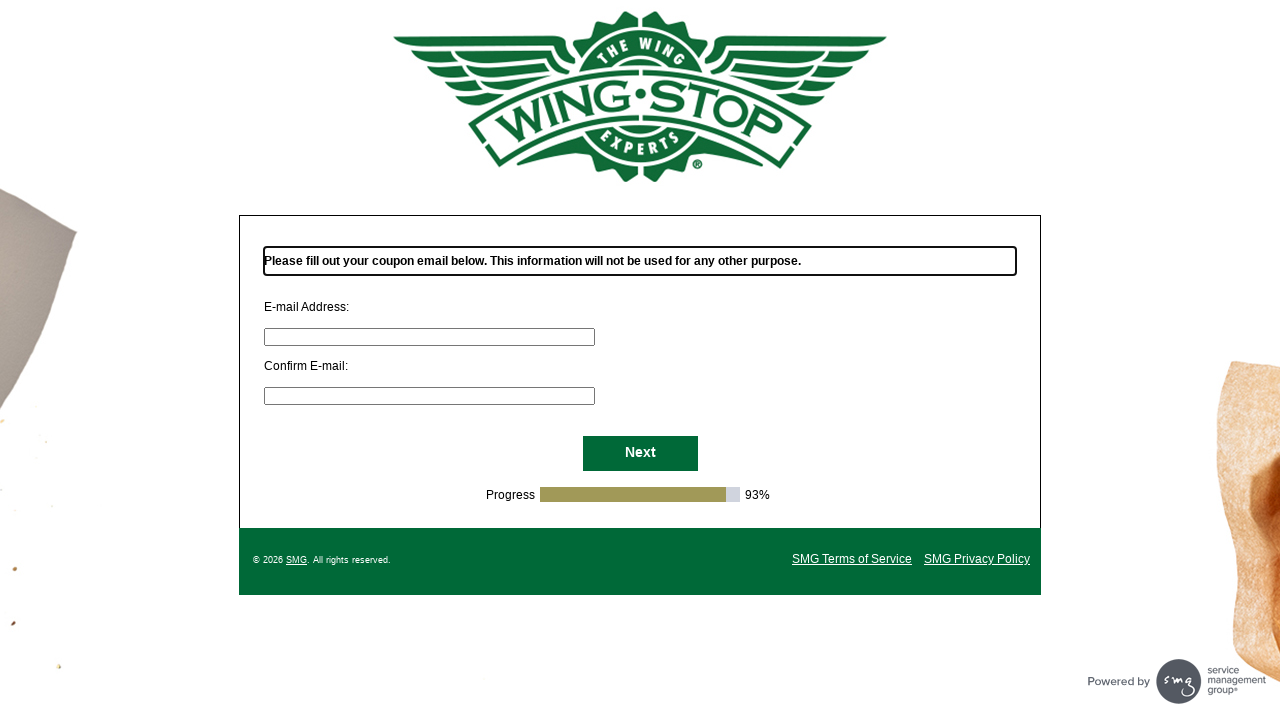

Filled email field with wingstoptest2024@example.com on #S000132
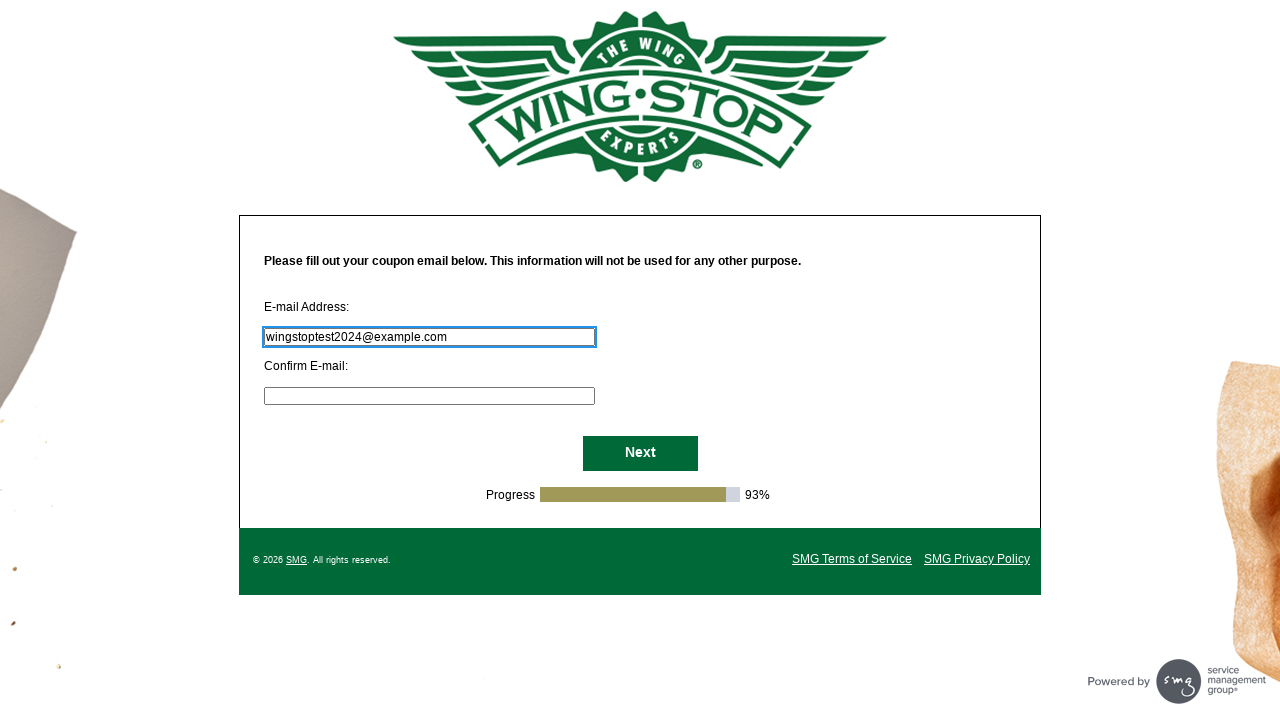

Filled email confirmation field with wingstoptest2024@example.com on #S000133
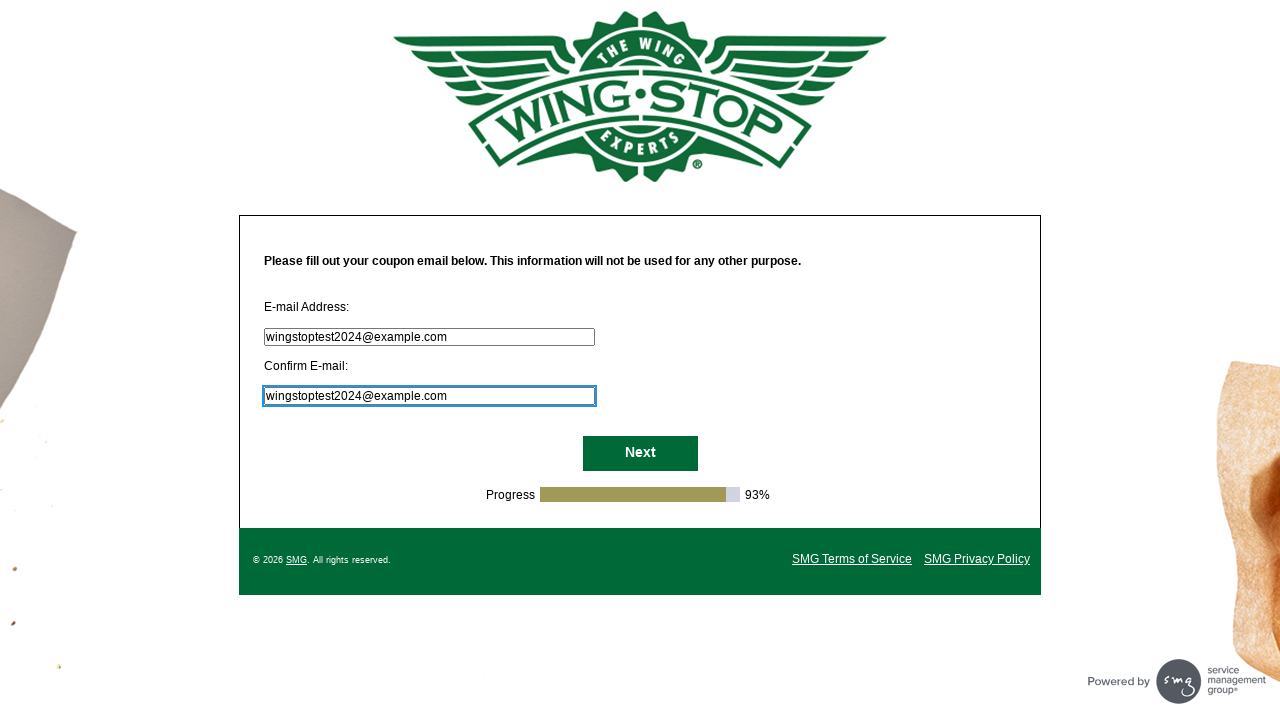

Waited for final Next button to be visible
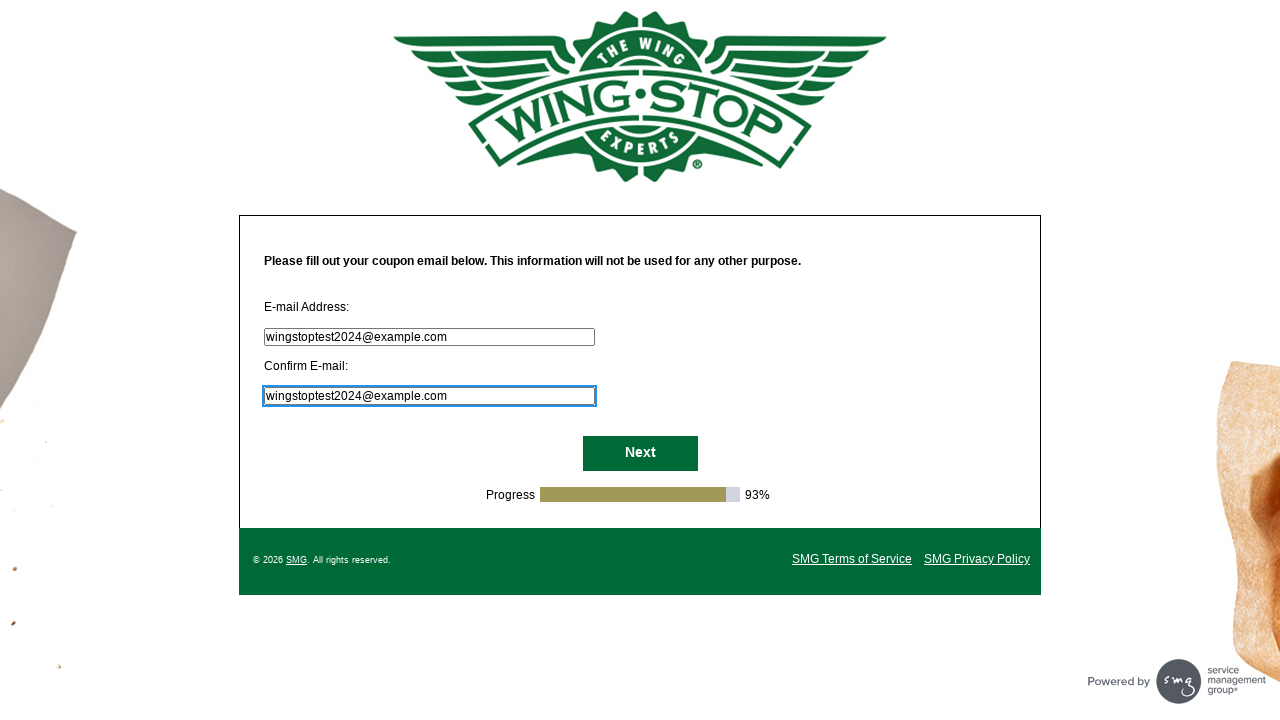

Clicked final Next button to submit survey and email at (640, 454) on #NextButton
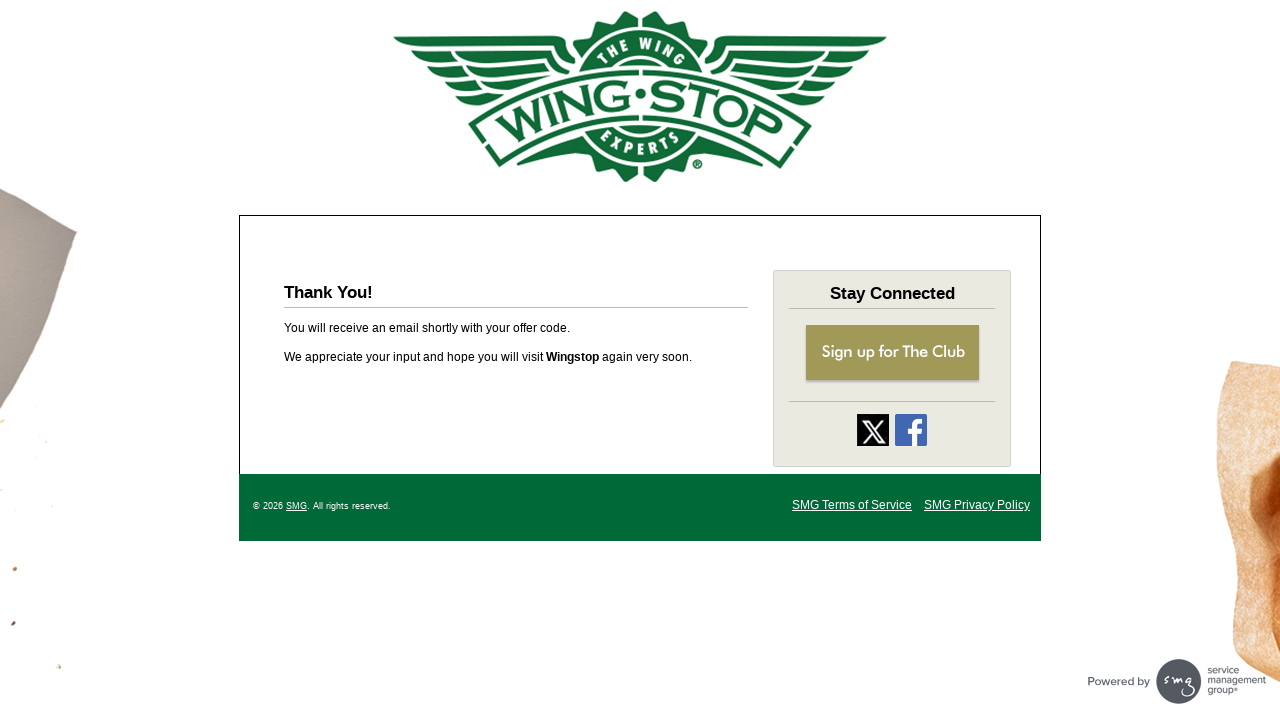

Reached Finish.aspx page, survey successfully completed
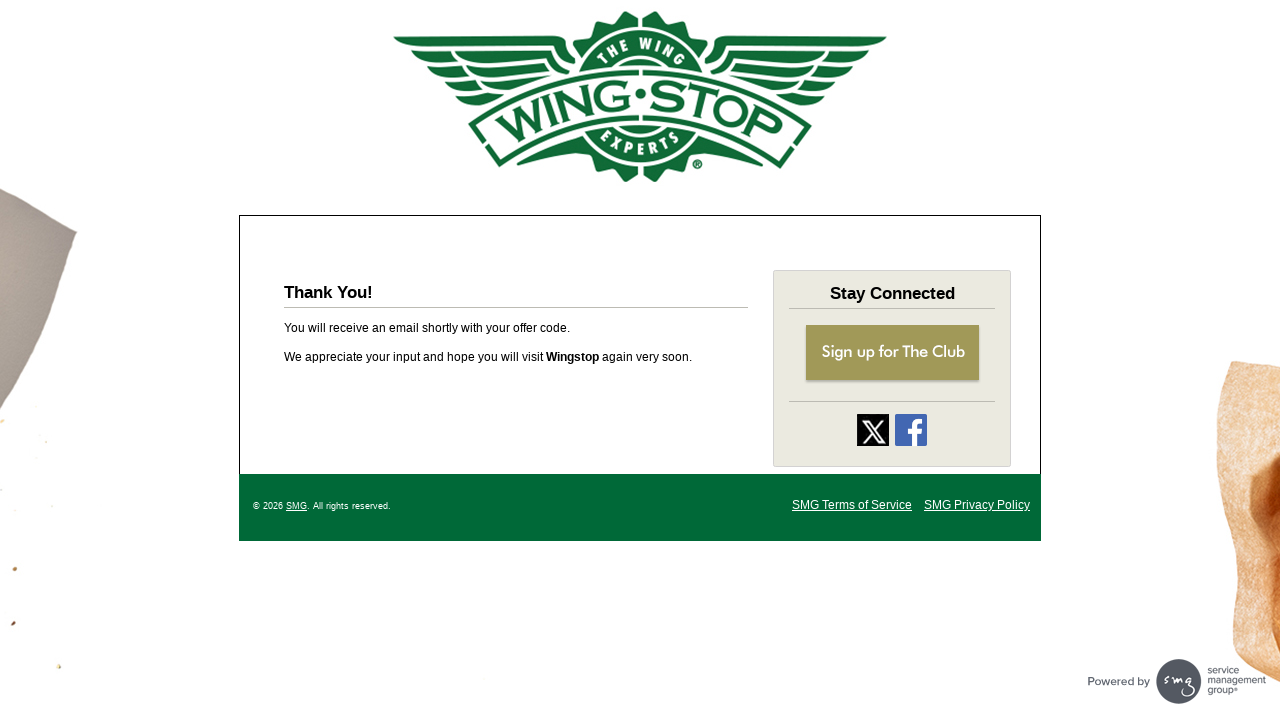

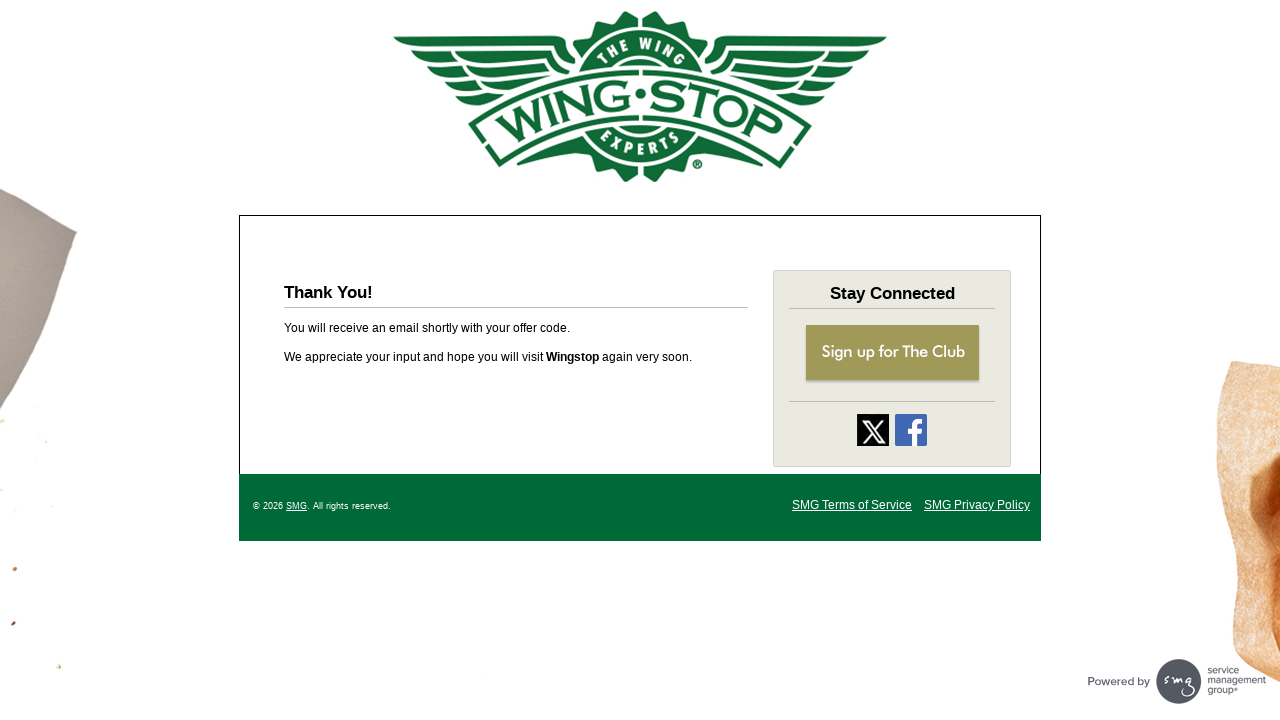